Tests jQuery UI datepicker by navigating through months/years and selecting a specific date

Starting URL: https://jqueryui.com/datepicker/

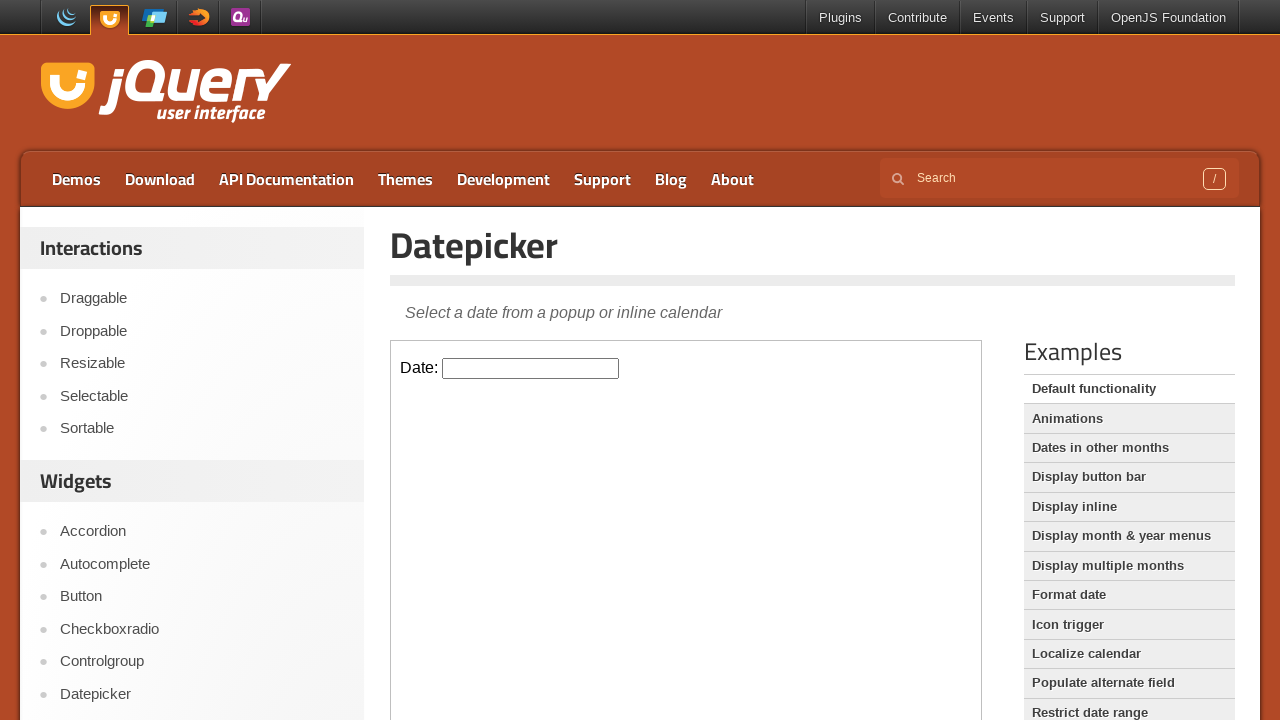

Located the iframe containing the datepicker
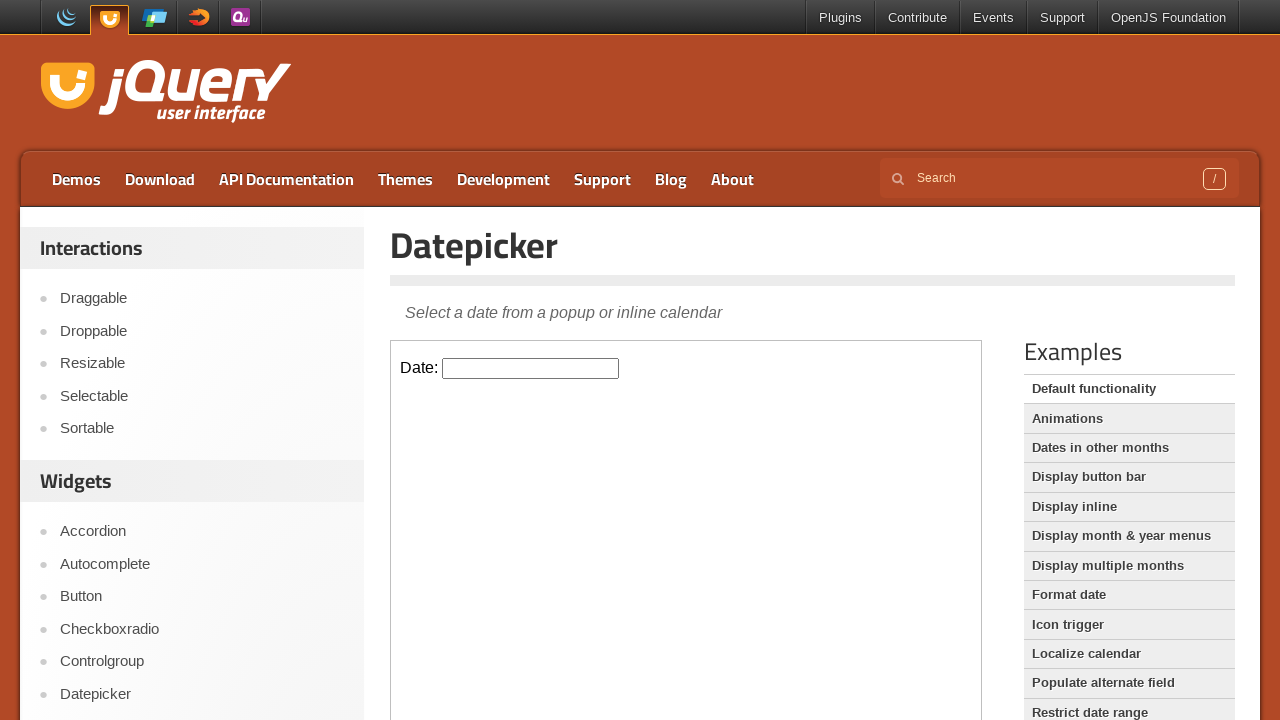

Clicked on the datepicker input to open calendar at (531, 368) on iframe >> nth=0 >> internal:control=enter-frame >> xpath=//input[@id='datepicker
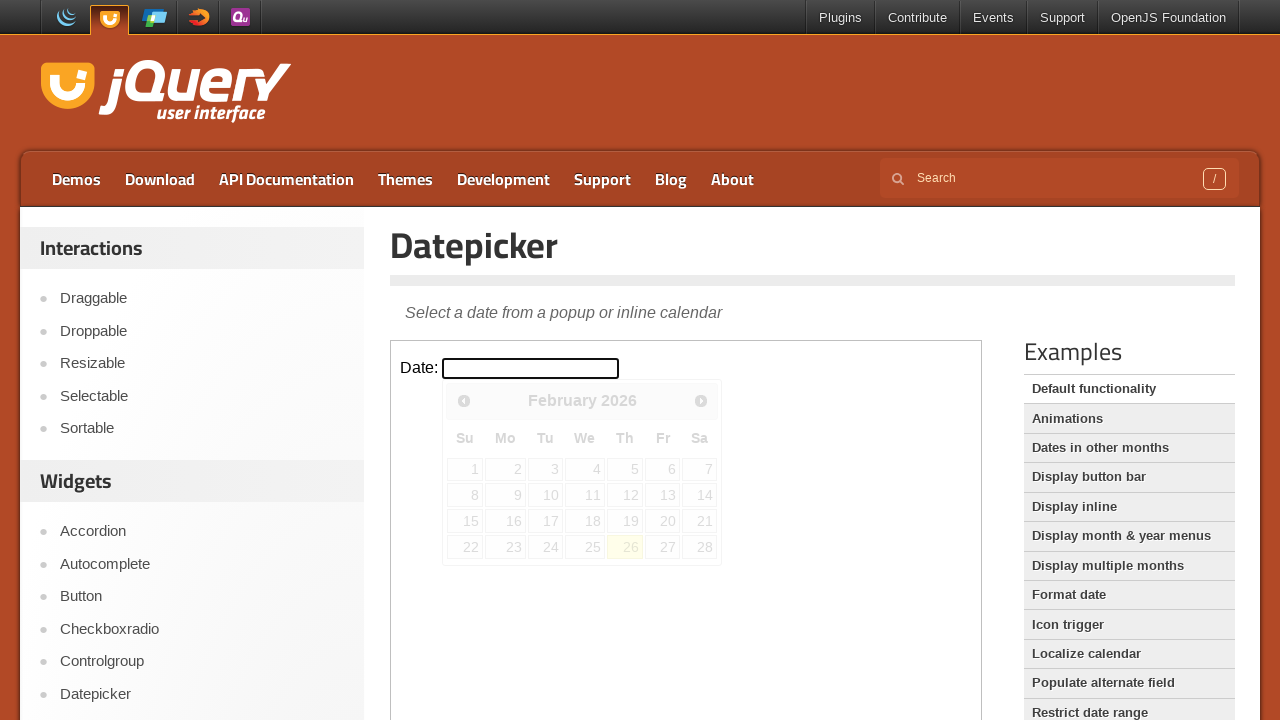

Retrieved current month (February) and year (2026)
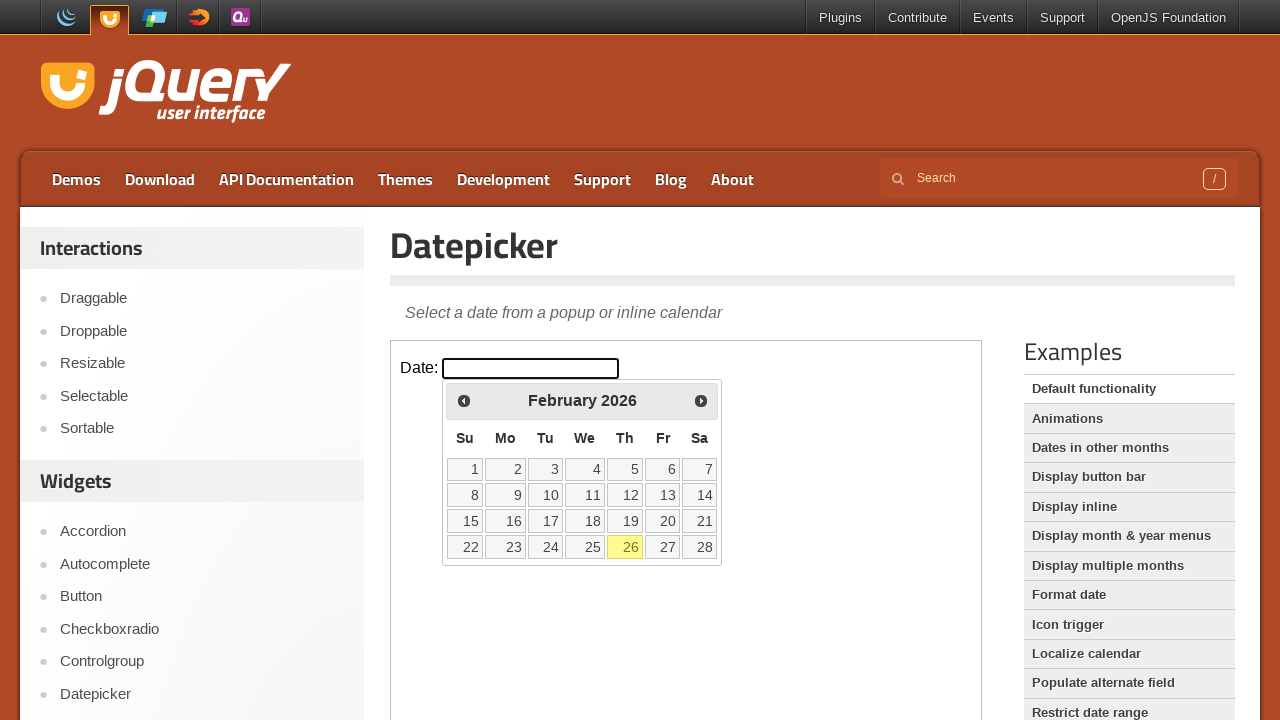

Clicked previous month button to navigate towards September 2021 at (464, 400) on iframe >> nth=0 >> internal:control=enter-frame >> xpath=//span[@class='ui-icon 
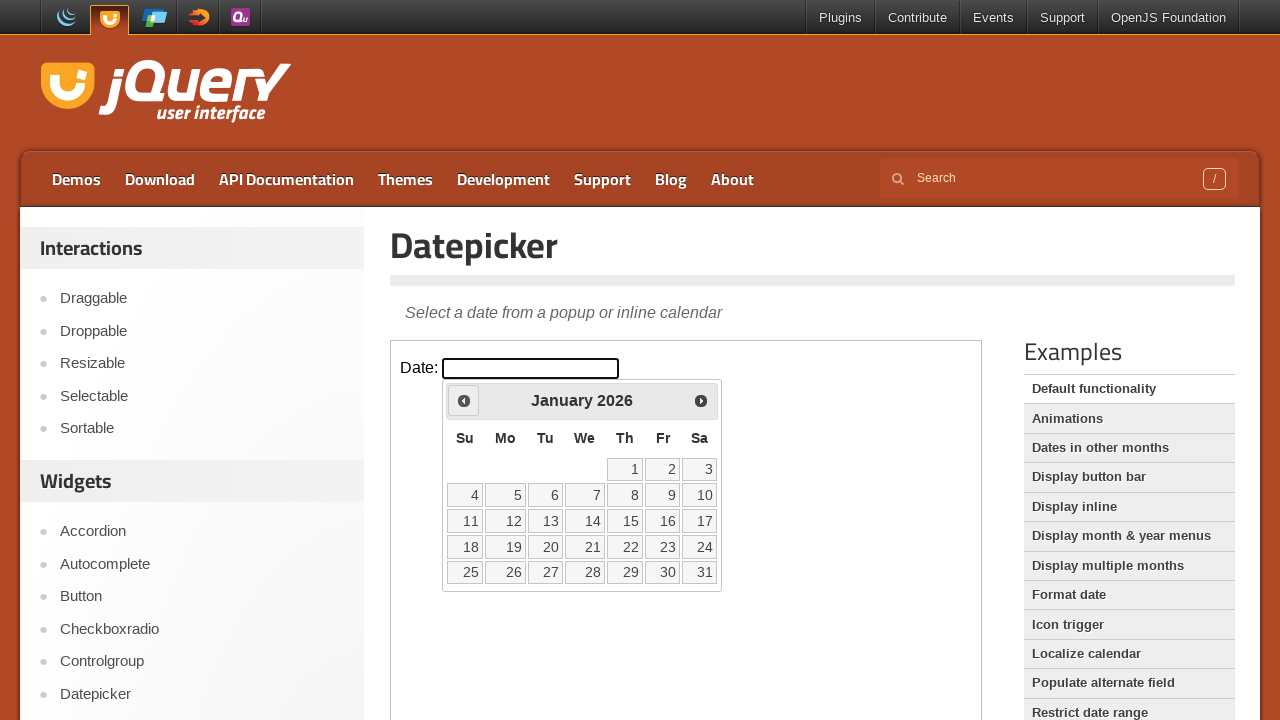

Retrieved current month (January) and year (2026)
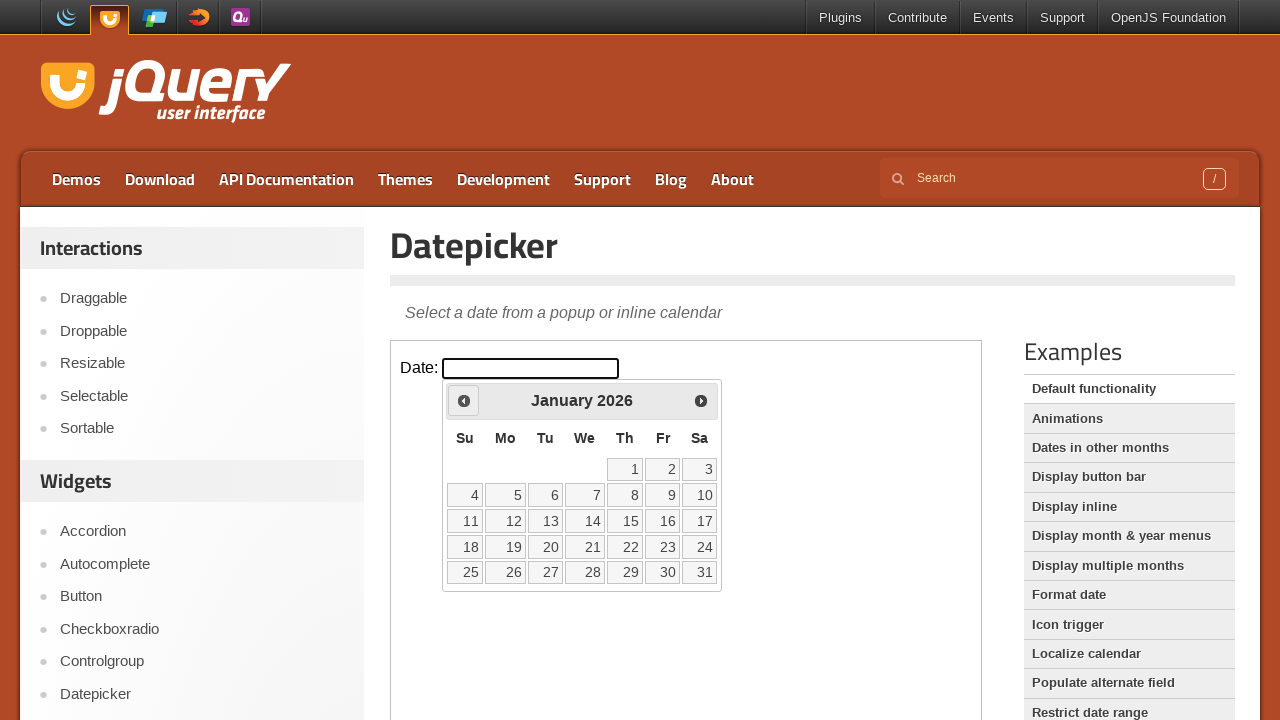

Clicked previous month button to navigate towards September 2021 at (464, 400) on iframe >> nth=0 >> internal:control=enter-frame >> xpath=//span[@class='ui-icon 
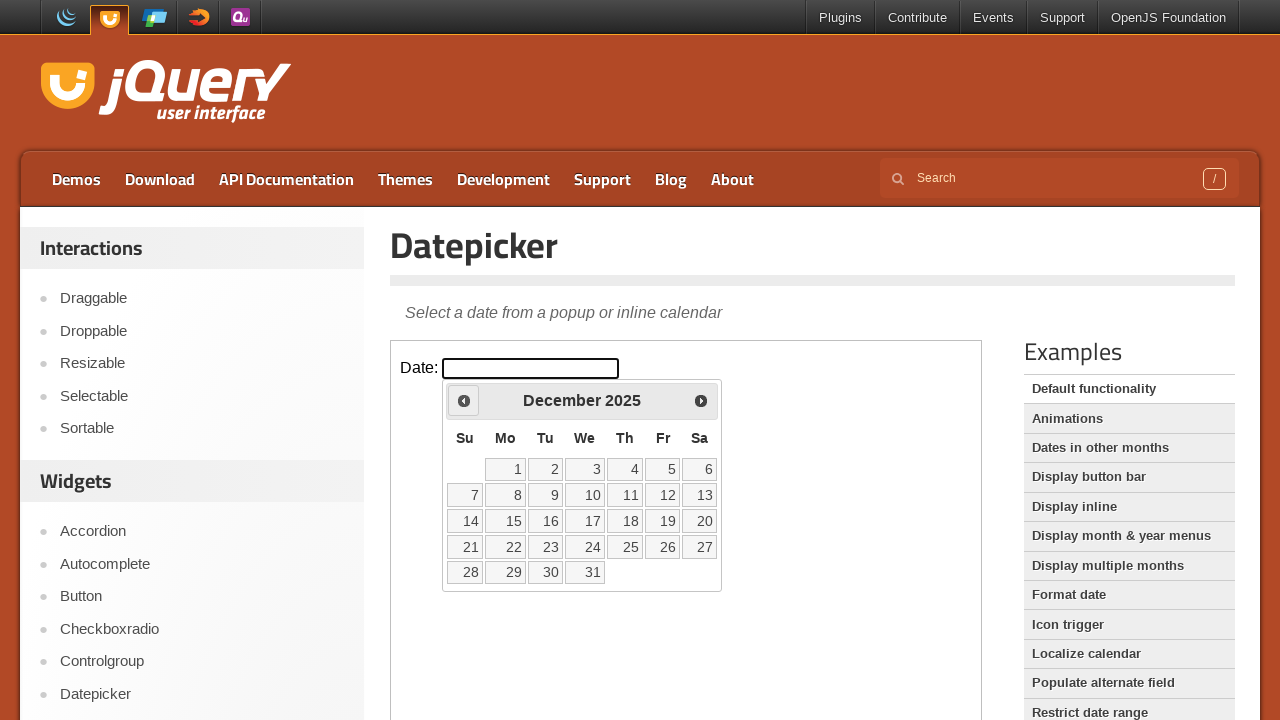

Retrieved current month (December) and year (2025)
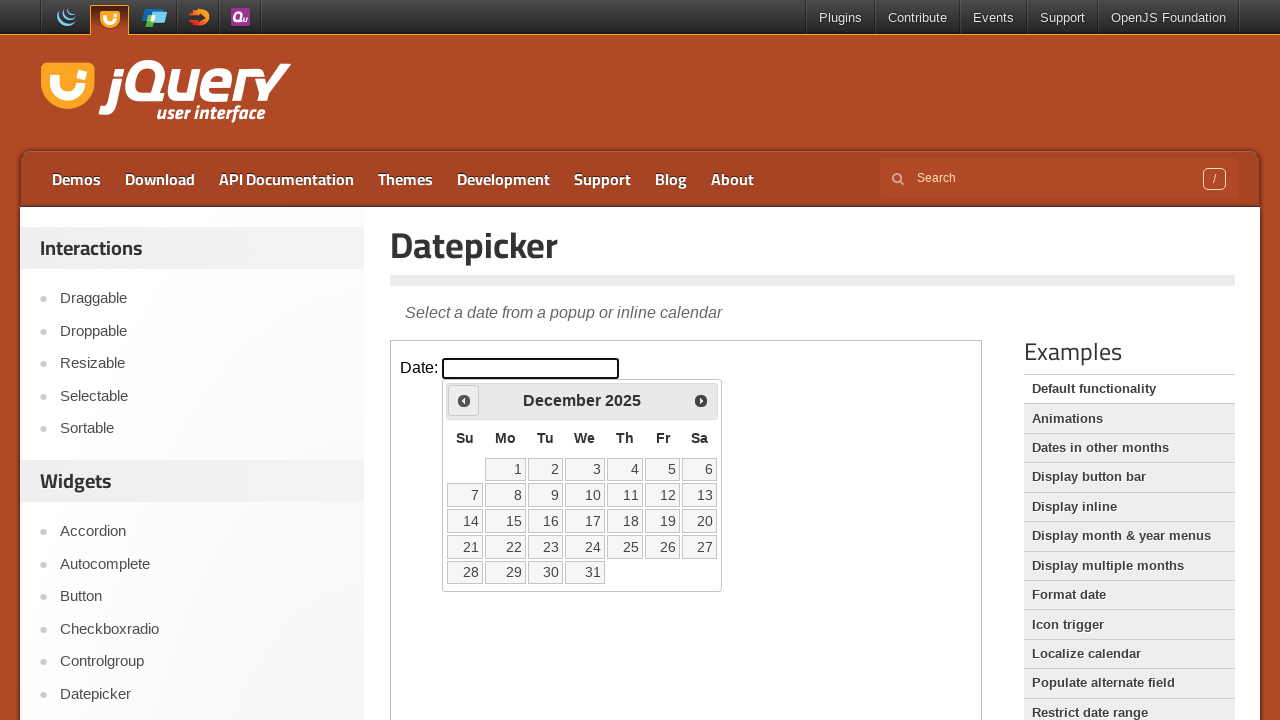

Clicked previous month button to navigate towards September 2021 at (464, 400) on iframe >> nth=0 >> internal:control=enter-frame >> xpath=//span[@class='ui-icon 
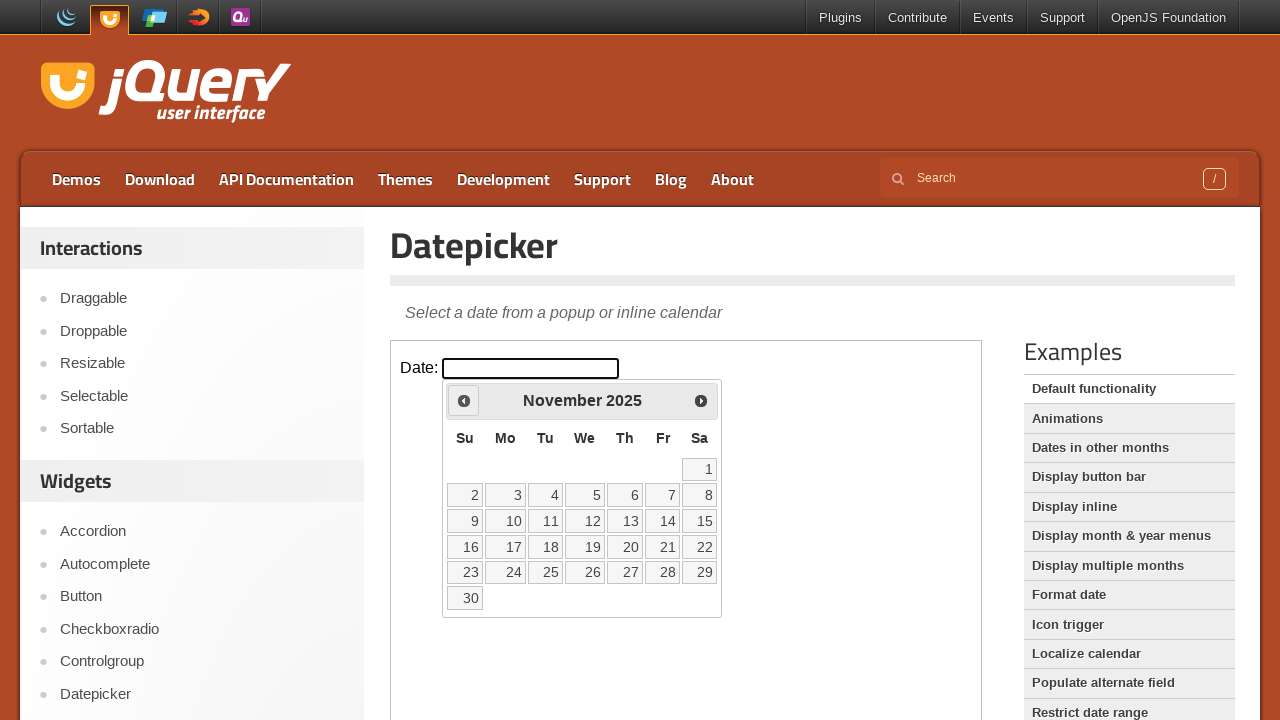

Retrieved current month (November) and year (2025)
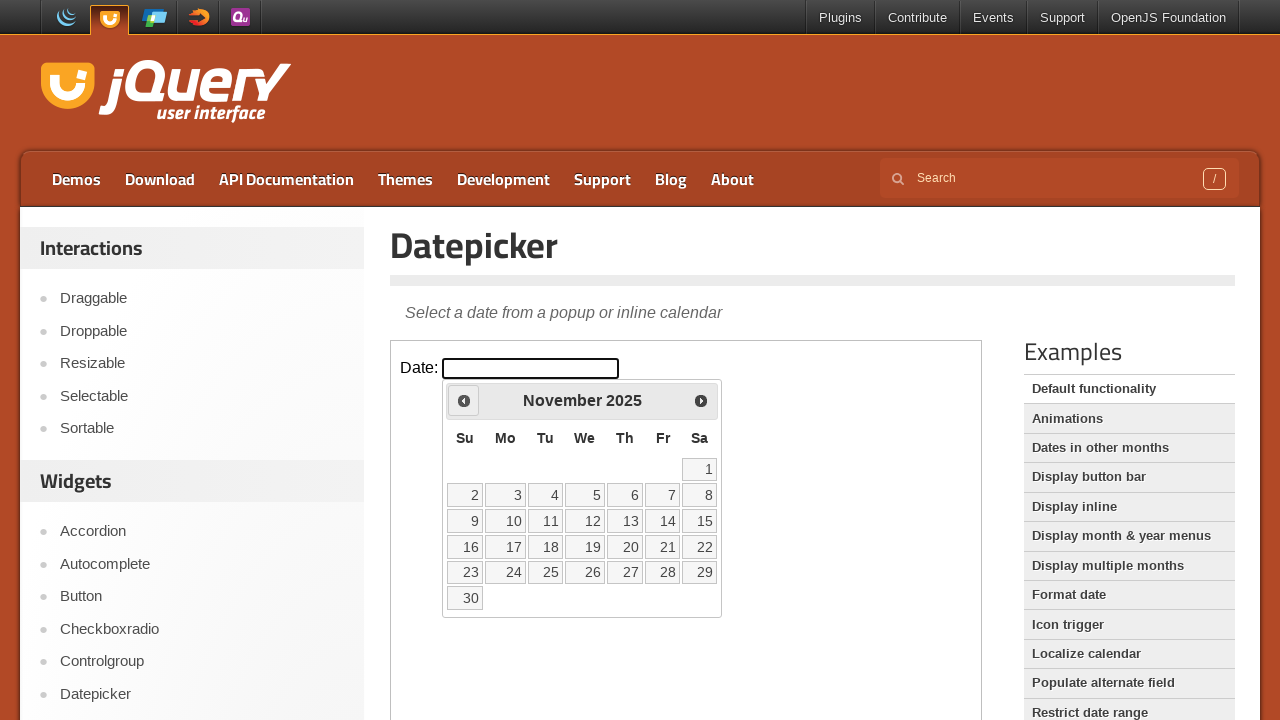

Clicked previous month button to navigate towards September 2021 at (464, 400) on iframe >> nth=0 >> internal:control=enter-frame >> xpath=//span[@class='ui-icon 
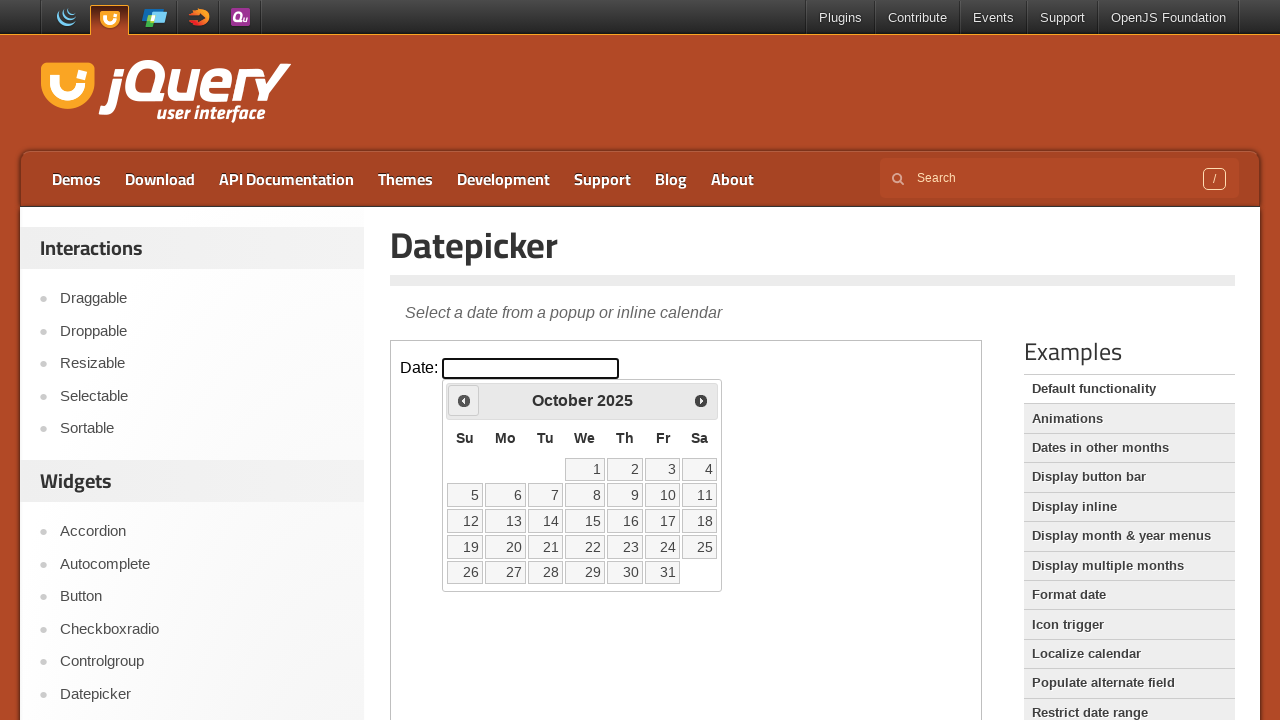

Retrieved current month (October) and year (2025)
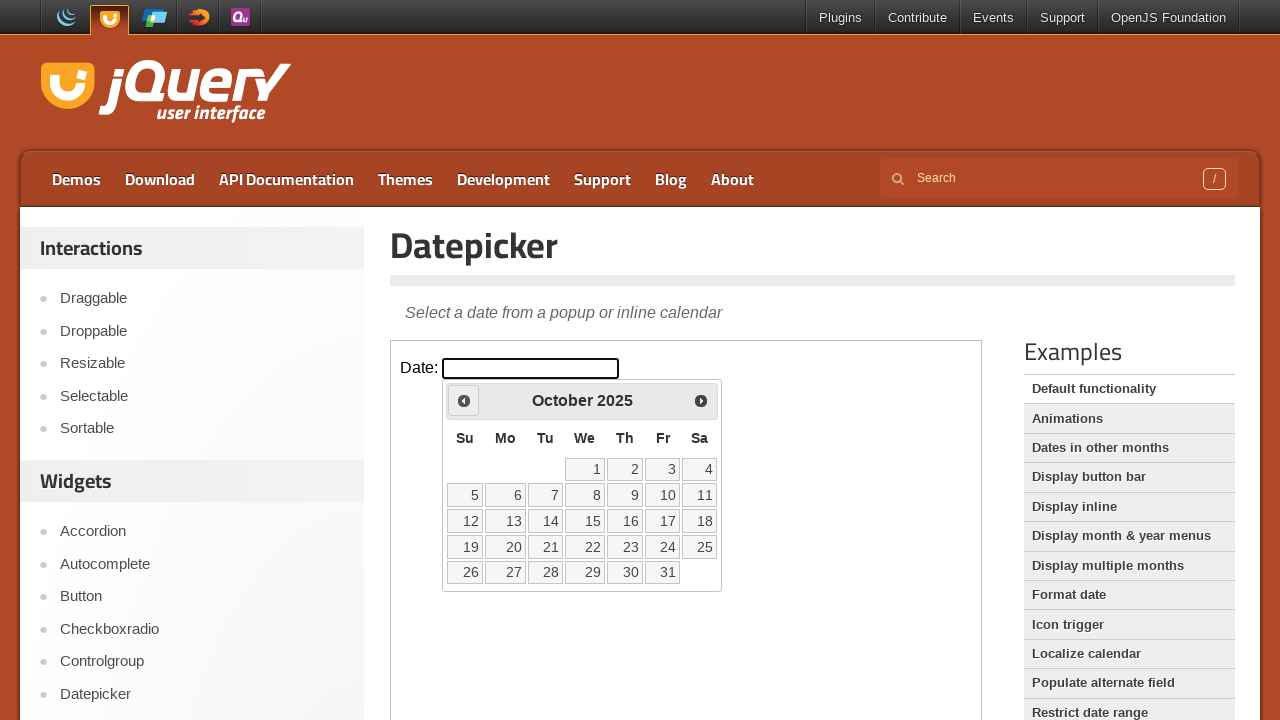

Clicked previous month button to navigate towards September 2021 at (464, 400) on iframe >> nth=0 >> internal:control=enter-frame >> xpath=//span[@class='ui-icon 
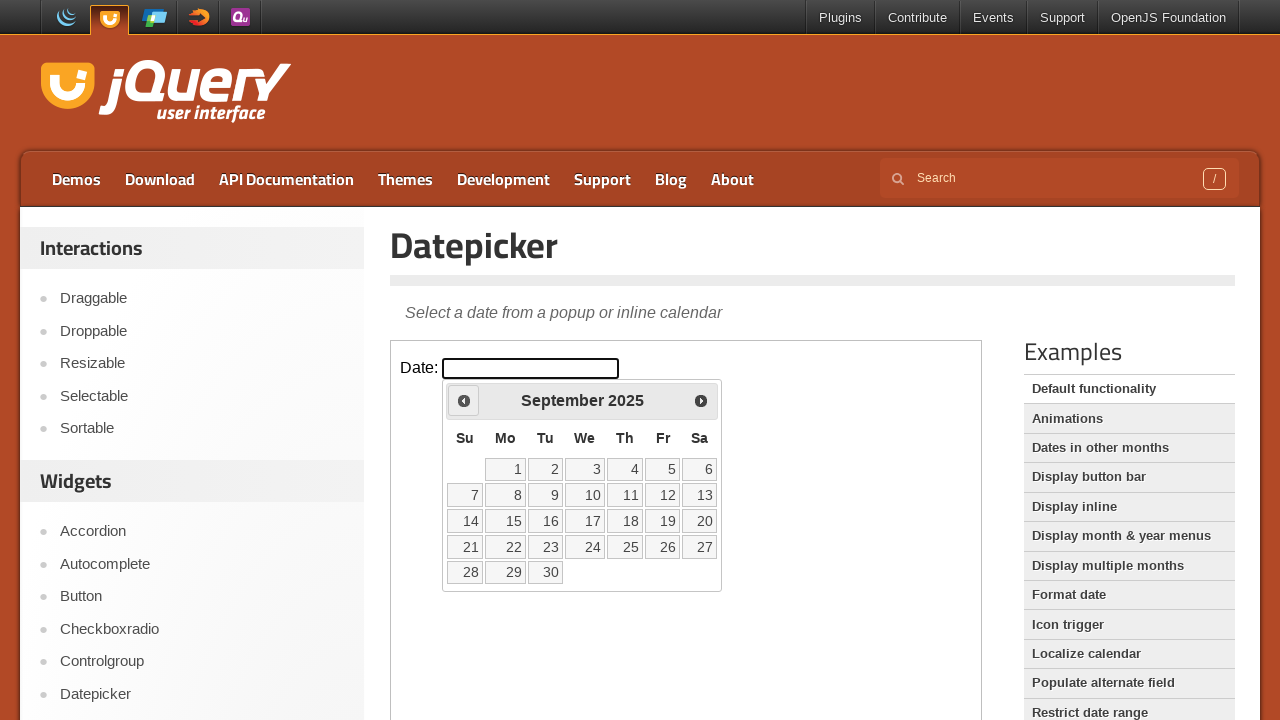

Retrieved current month (September) and year (2025)
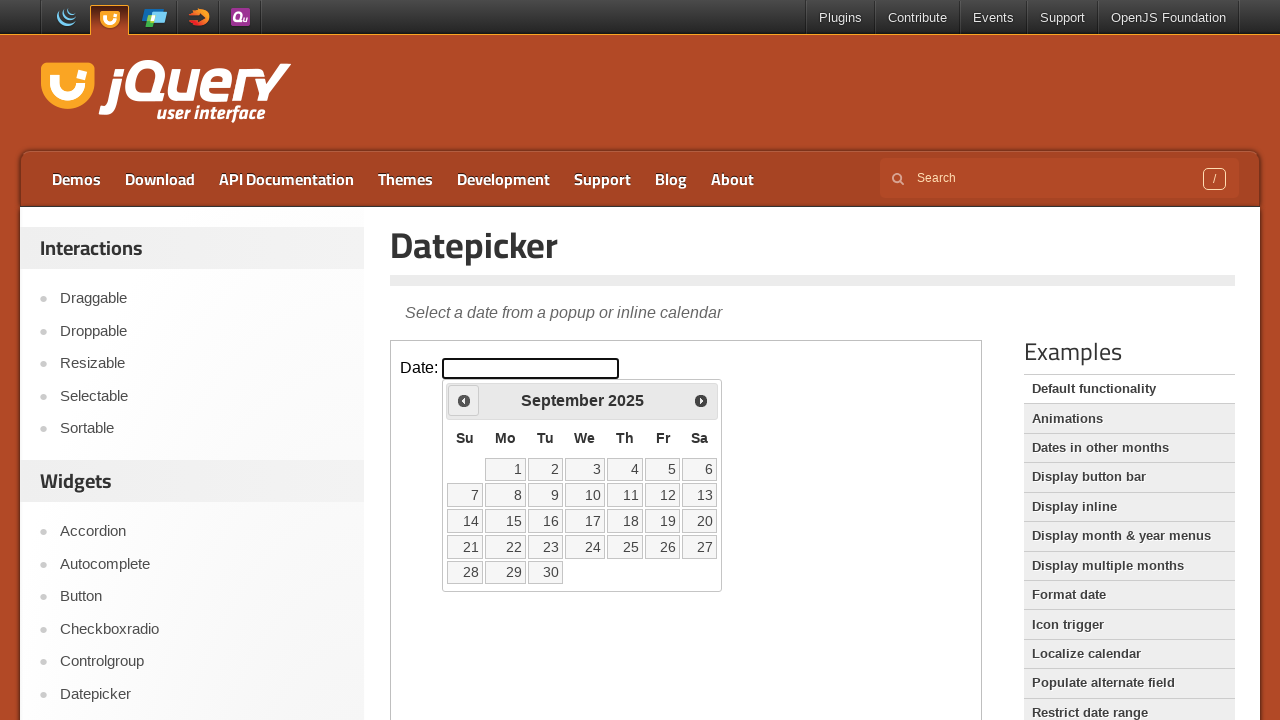

Clicked previous month button to navigate towards September 2021 at (464, 400) on iframe >> nth=0 >> internal:control=enter-frame >> xpath=//span[@class='ui-icon 
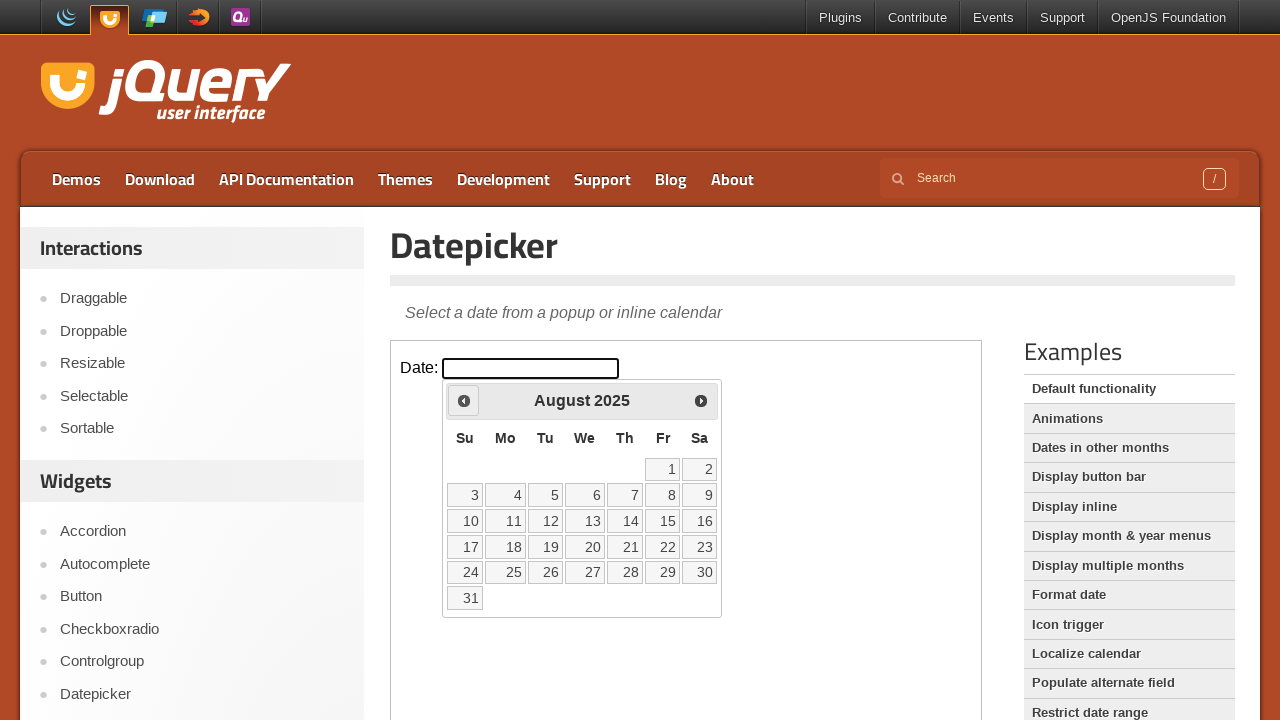

Retrieved current month (August) and year (2025)
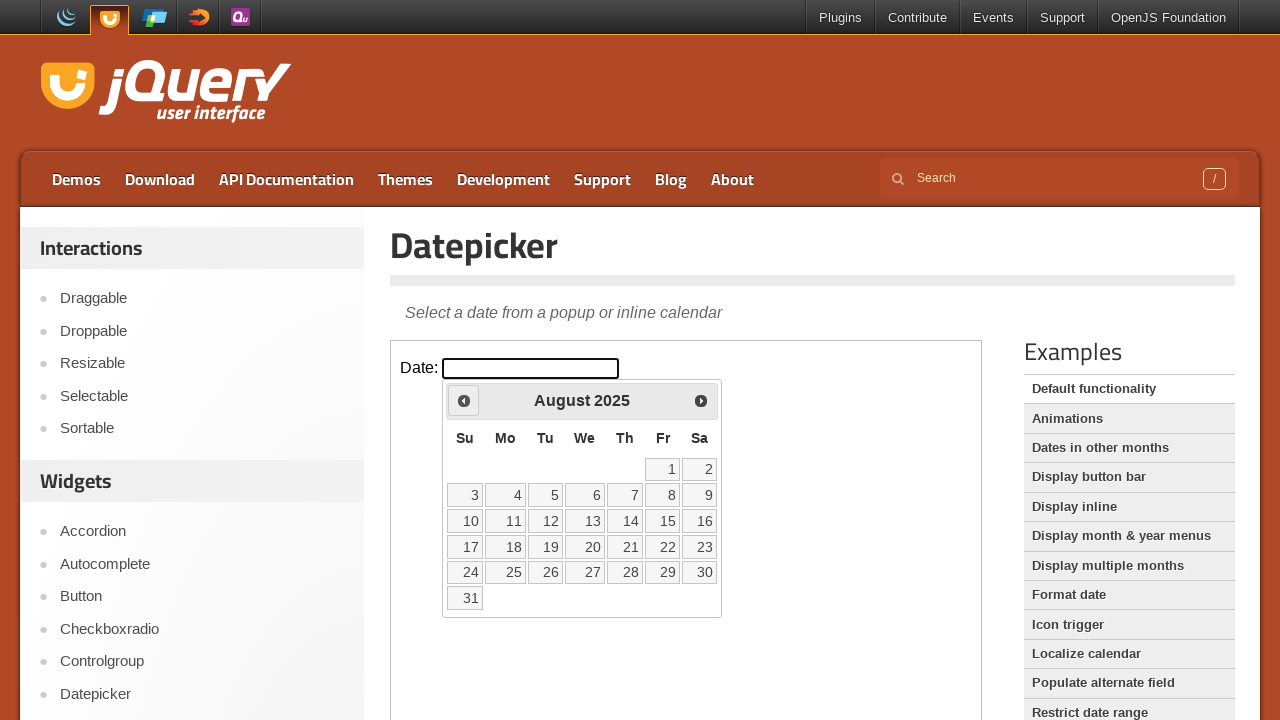

Clicked previous month button to navigate towards September 2021 at (464, 400) on iframe >> nth=0 >> internal:control=enter-frame >> xpath=//span[@class='ui-icon 
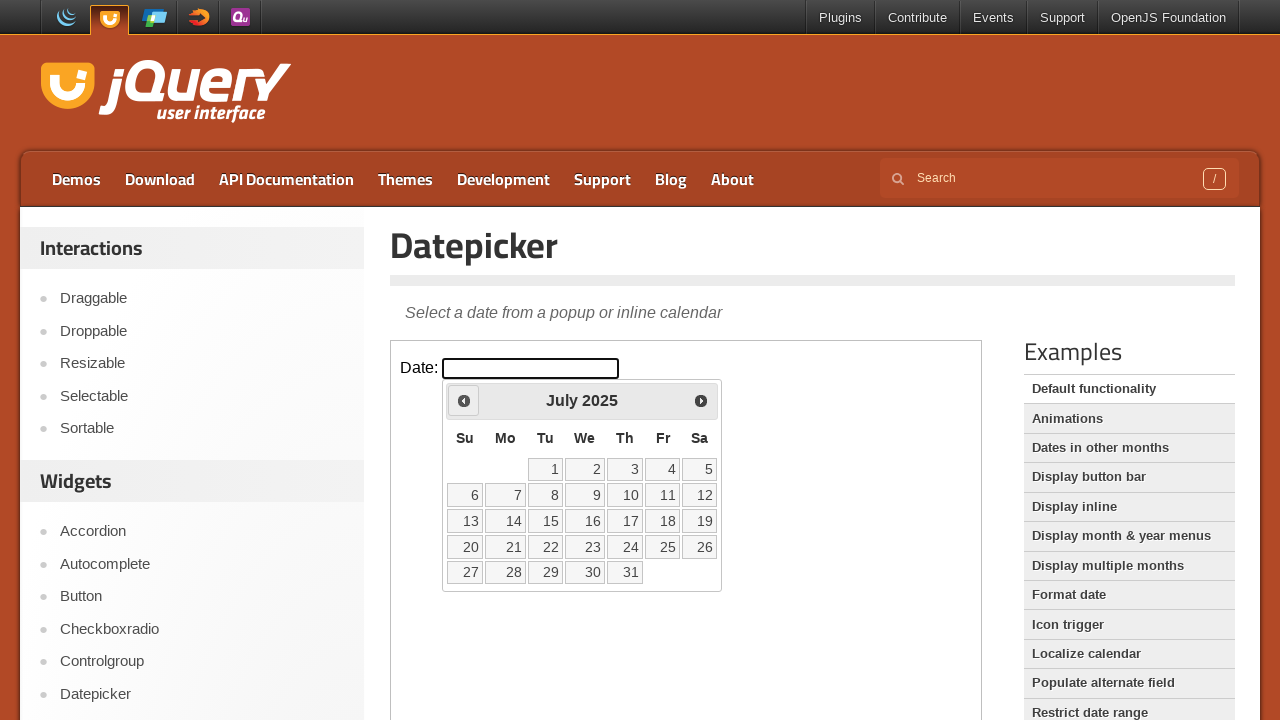

Retrieved current month (July) and year (2025)
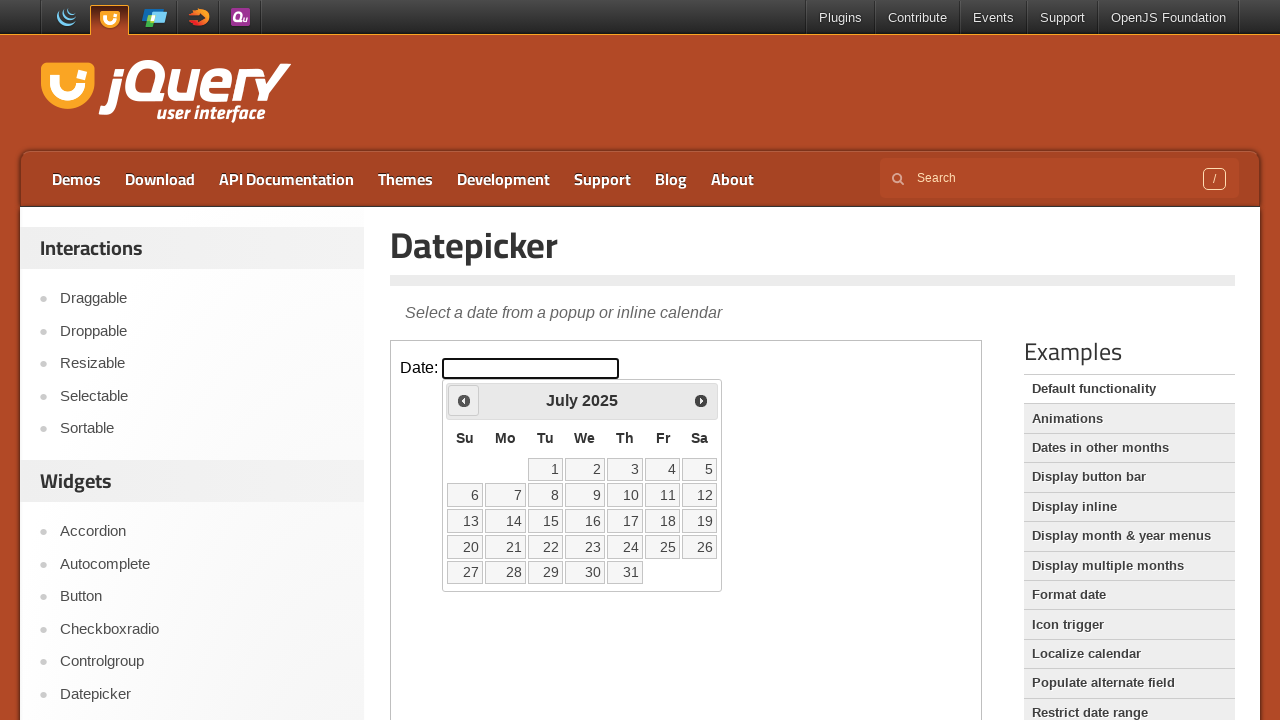

Clicked previous month button to navigate towards September 2021 at (464, 400) on iframe >> nth=0 >> internal:control=enter-frame >> xpath=//span[@class='ui-icon 
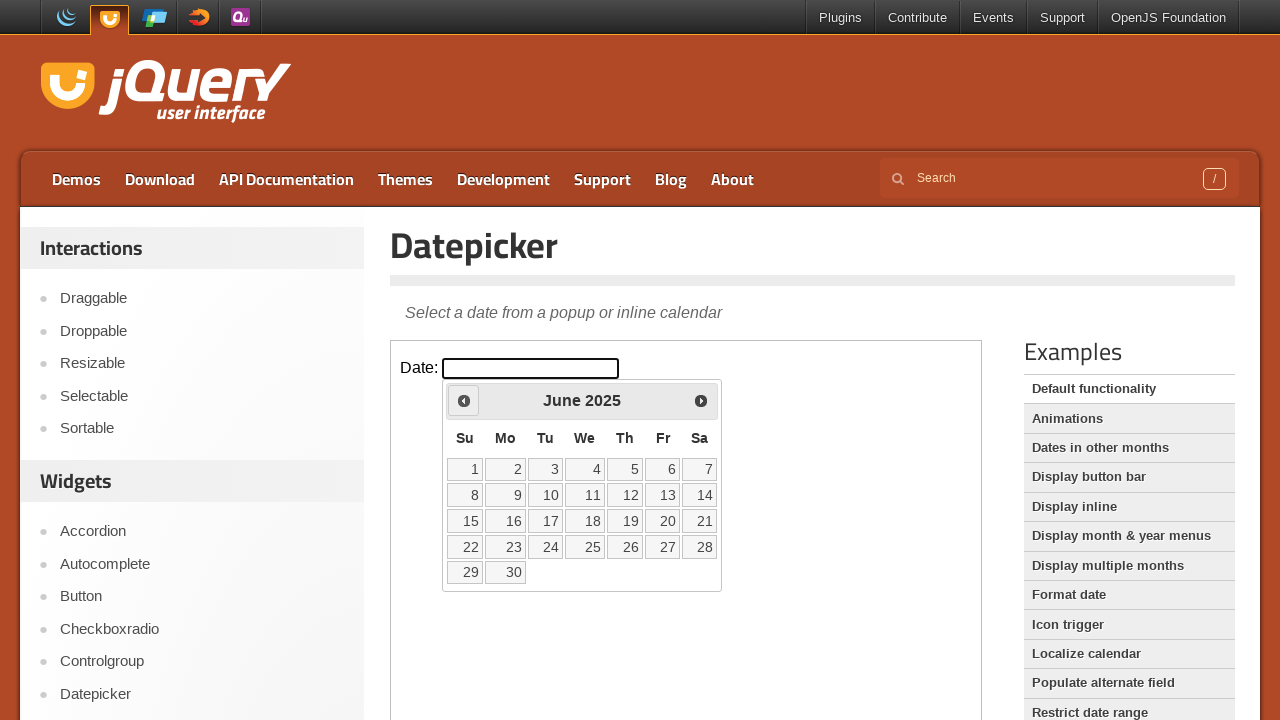

Retrieved current month (June) and year (2025)
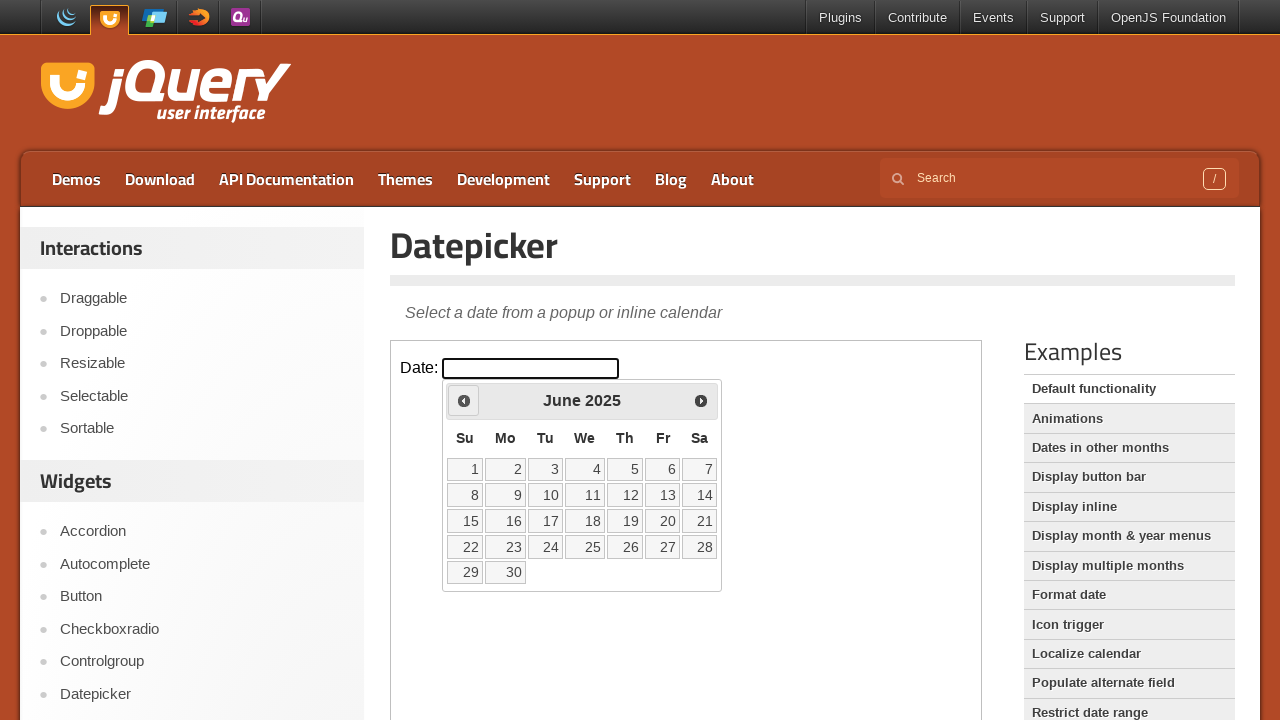

Clicked previous month button to navigate towards September 2021 at (464, 400) on iframe >> nth=0 >> internal:control=enter-frame >> xpath=//span[@class='ui-icon 
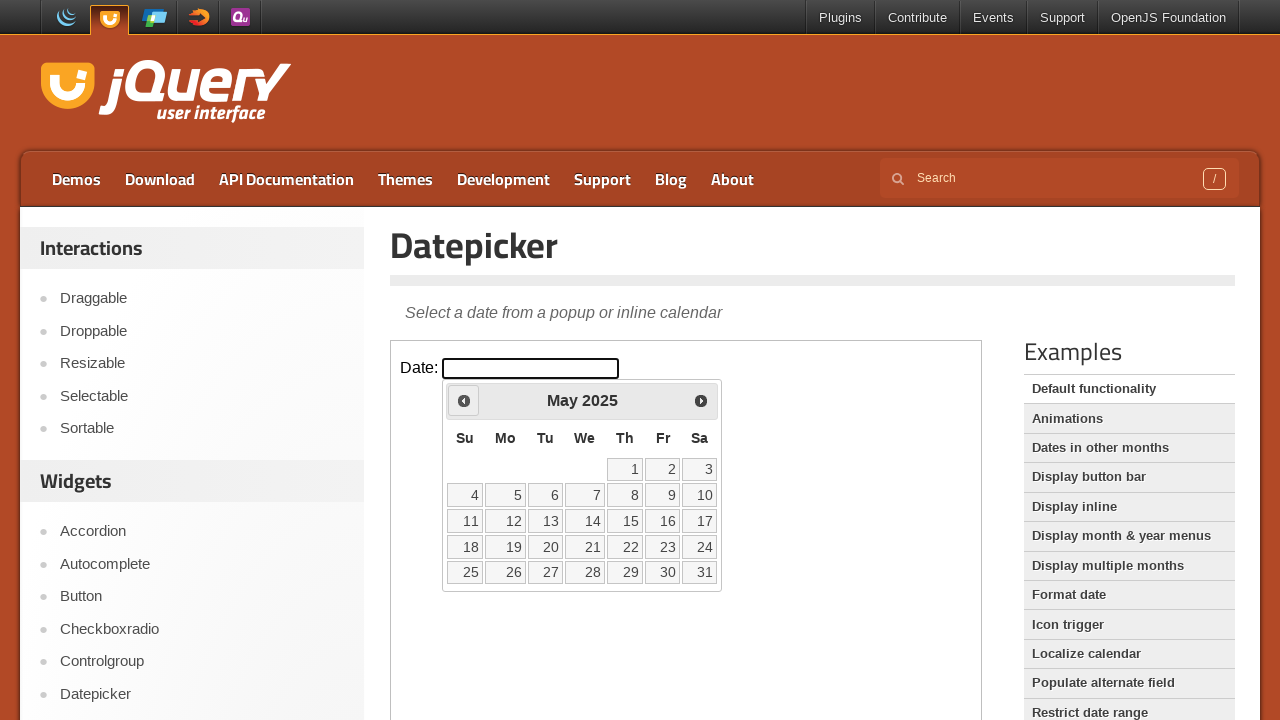

Retrieved current month (May) and year (2025)
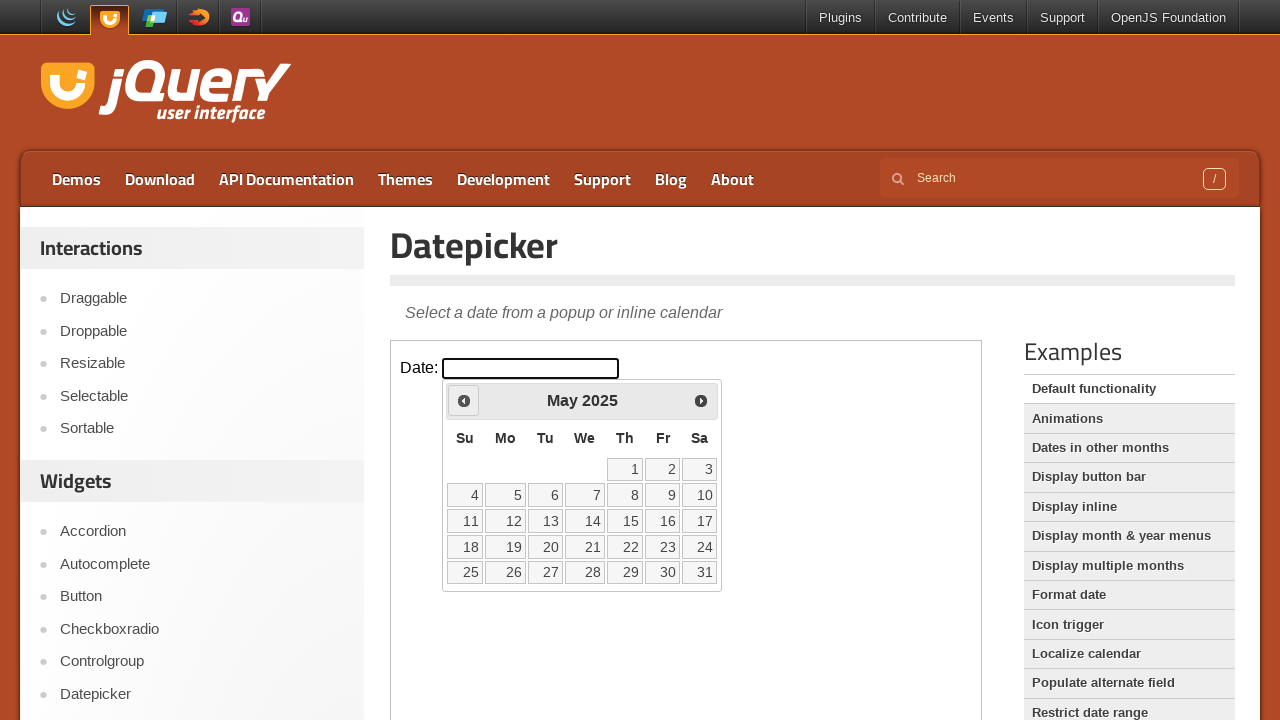

Clicked previous month button to navigate towards September 2021 at (464, 400) on iframe >> nth=0 >> internal:control=enter-frame >> xpath=//span[@class='ui-icon 
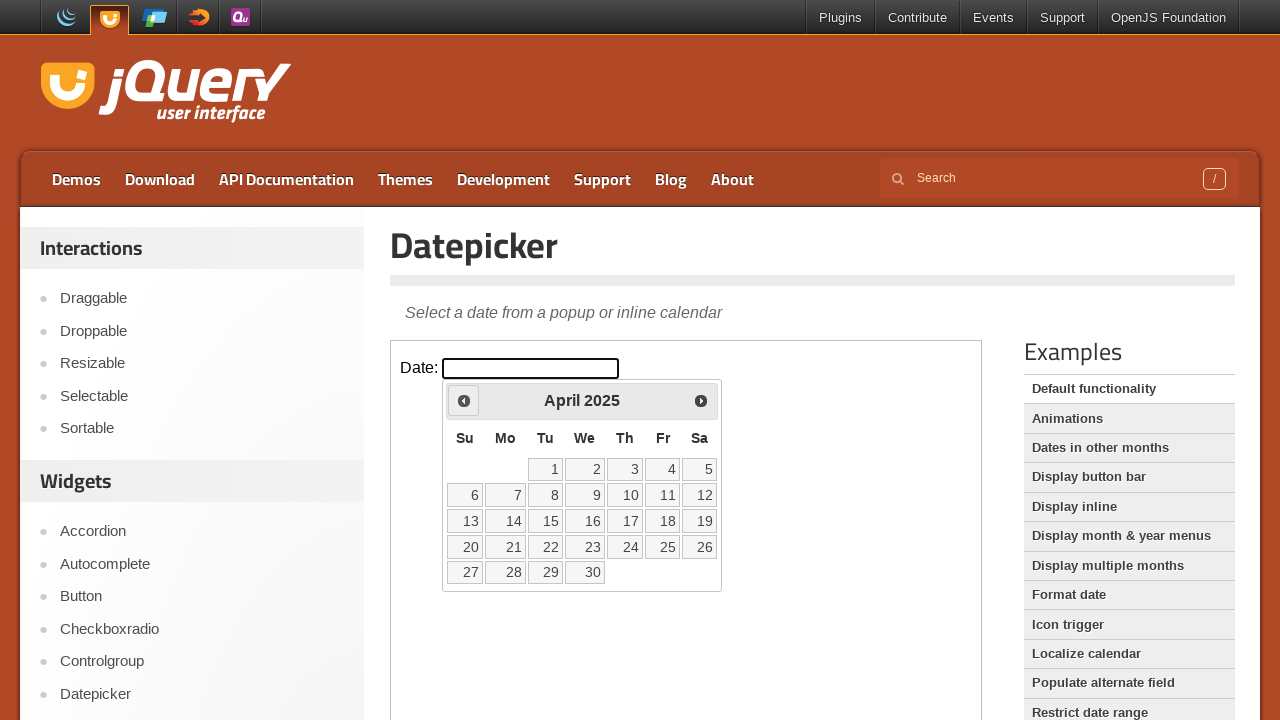

Retrieved current month (April) and year (2025)
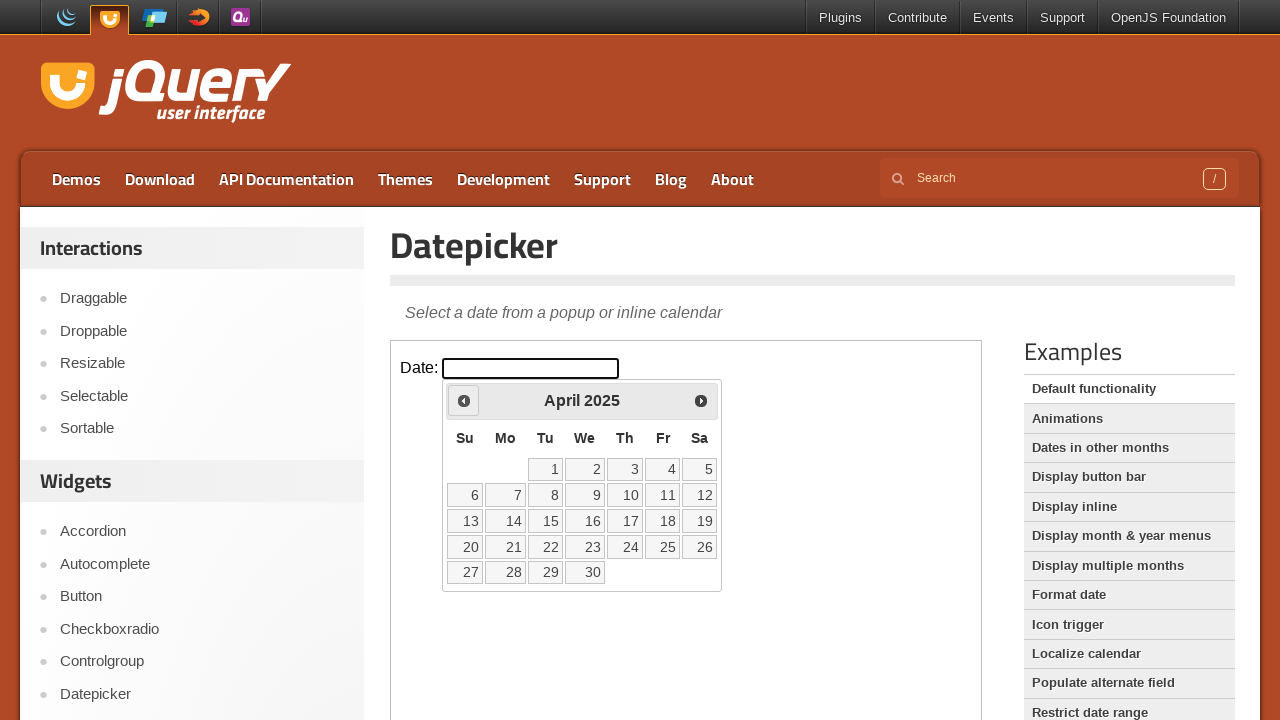

Clicked previous month button to navigate towards September 2021 at (464, 400) on iframe >> nth=0 >> internal:control=enter-frame >> xpath=//span[@class='ui-icon 
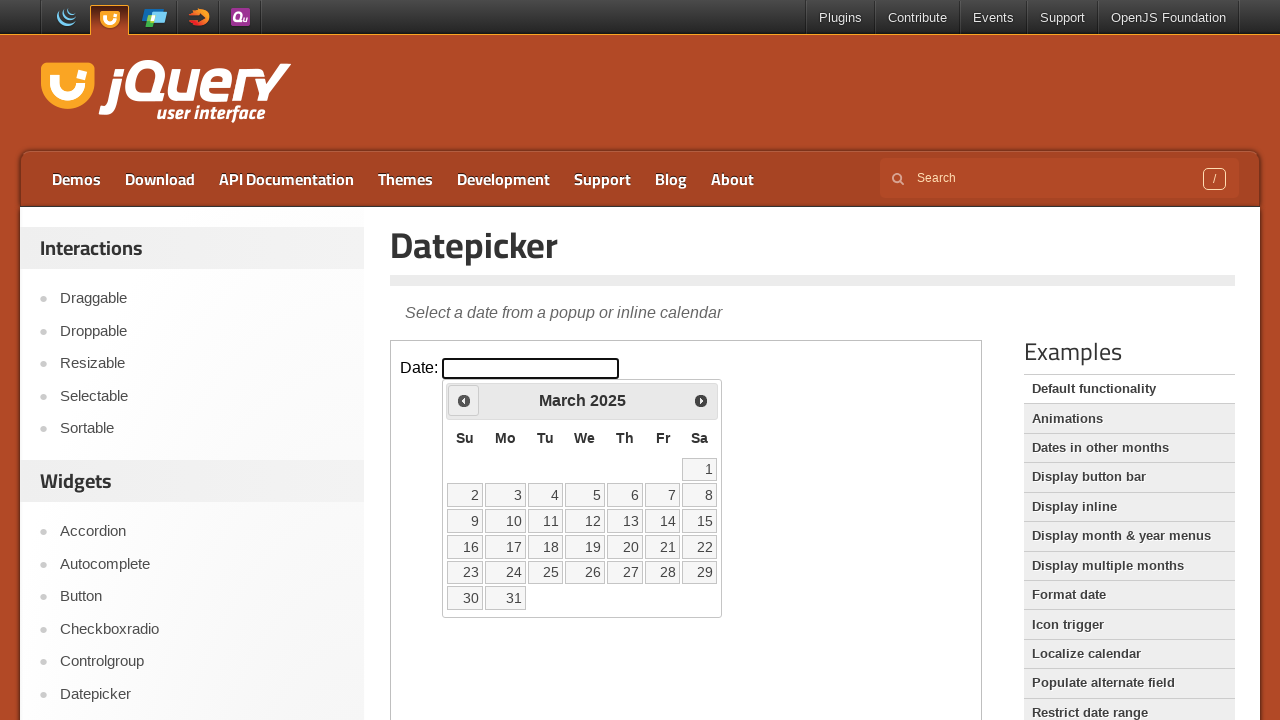

Retrieved current month (March) and year (2025)
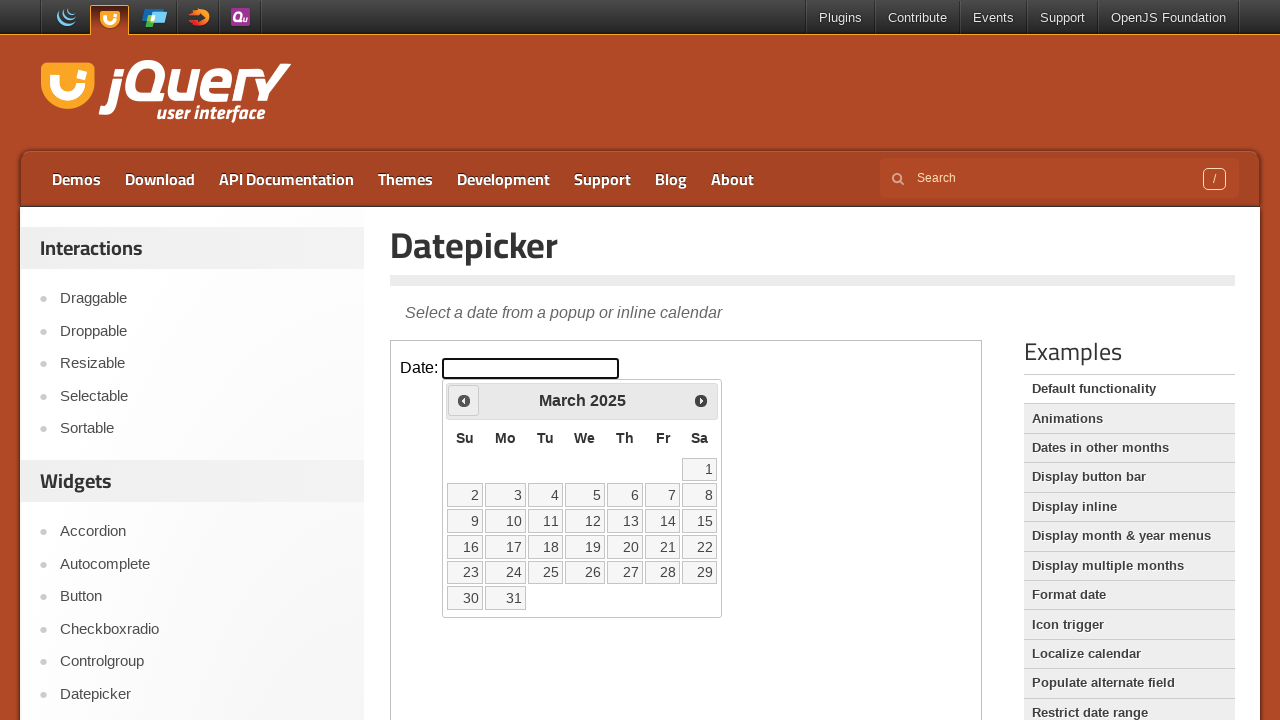

Clicked previous month button to navigate towards September 2021 at (464, 400) on iframe >> nth=0 >> internal:control=enter-frame >> xpath=//span[@class='ui-icon 
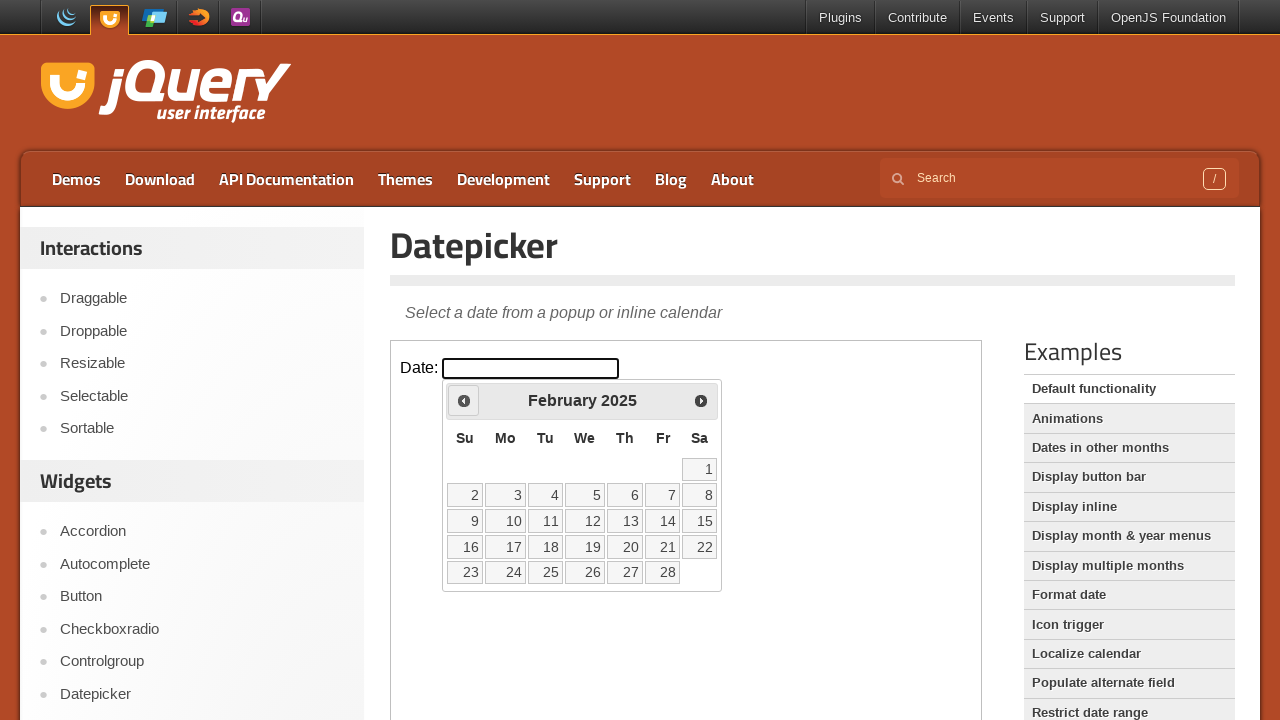

Retrieved current month (February) and year (2025)
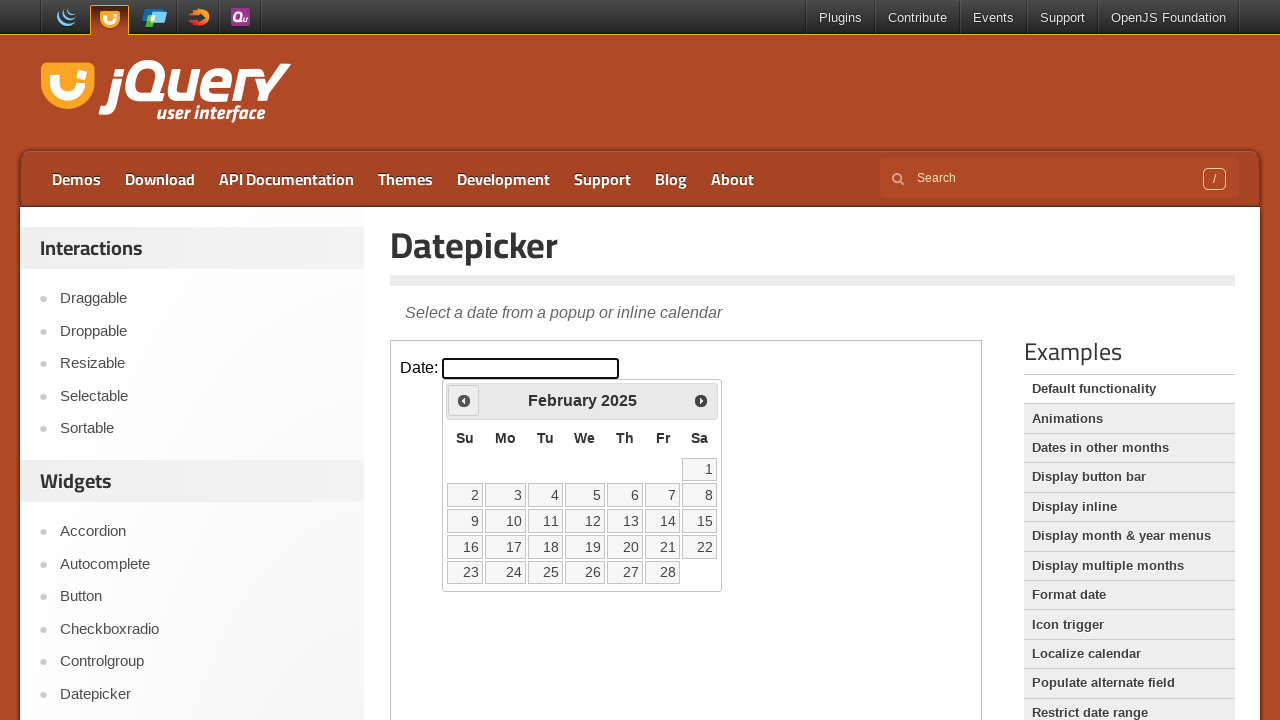

Clicked previous month button to navigate towards September 2021 at (464, 400) on iframe >> nth=0 >> internal:control=enter-frame >> xpath=//span[@class='ui-icon 
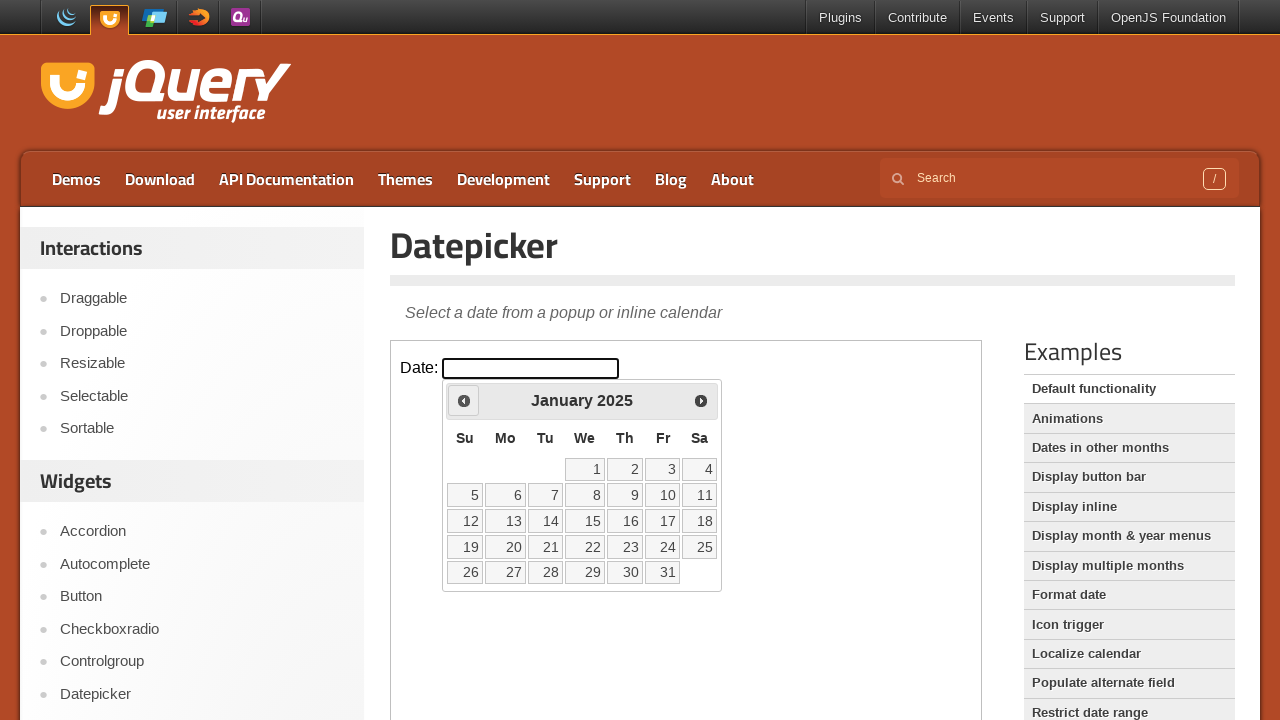

Retrieved current month (January) and year (2025)
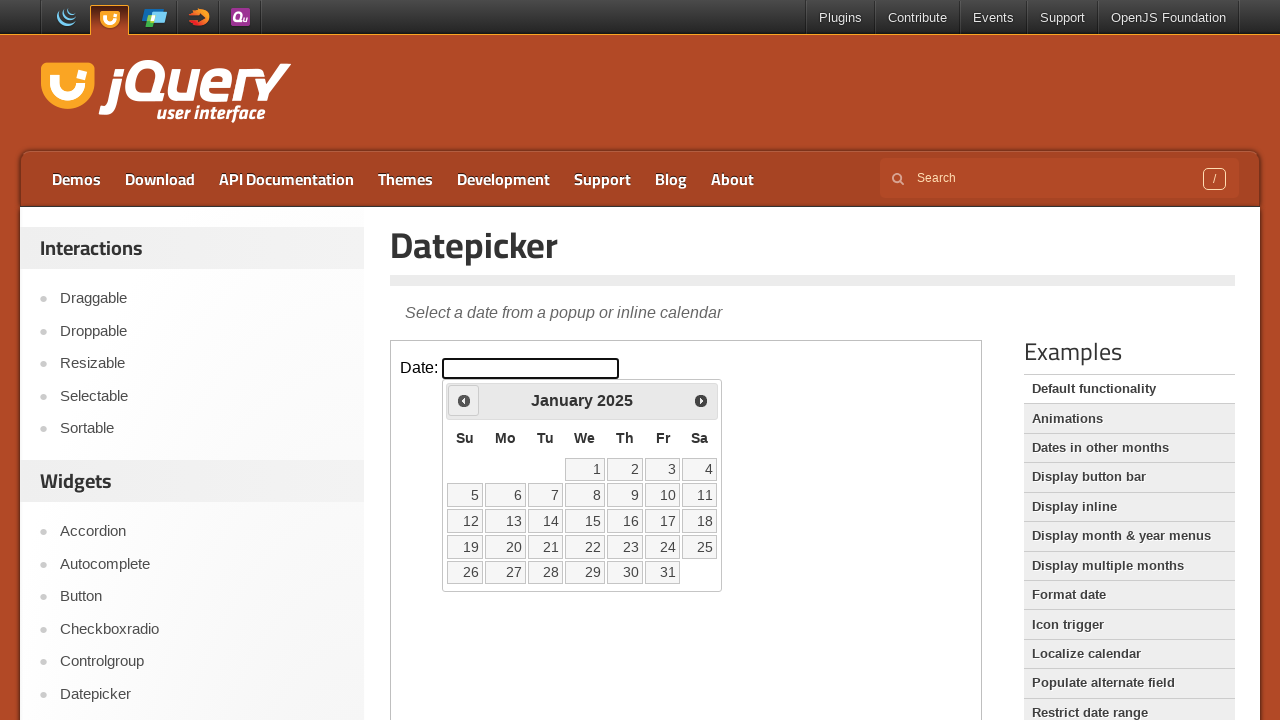

Clicked previous month button to navigate towards September 2021 at (464, 400) on iframe >> nth=0 >> internal:control=enter-frame >> xpath=//span[@class='ui-icon 
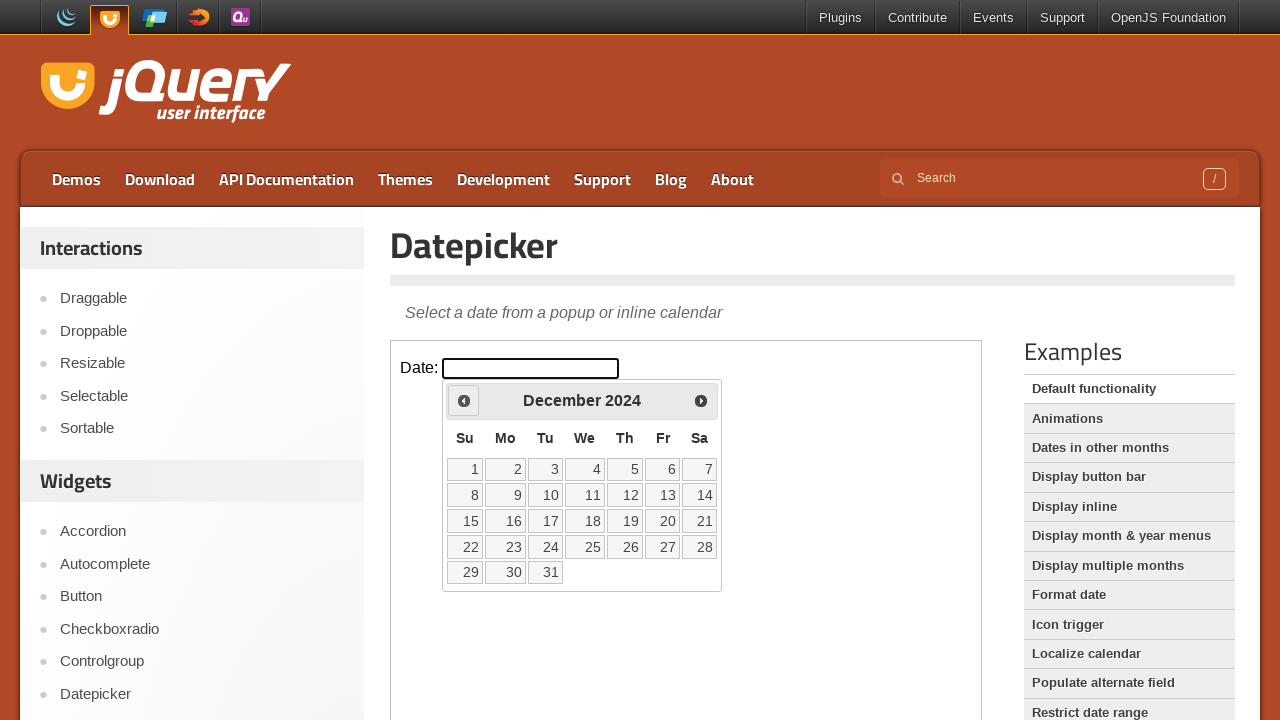

Retrieved current month (December) and year (2024)
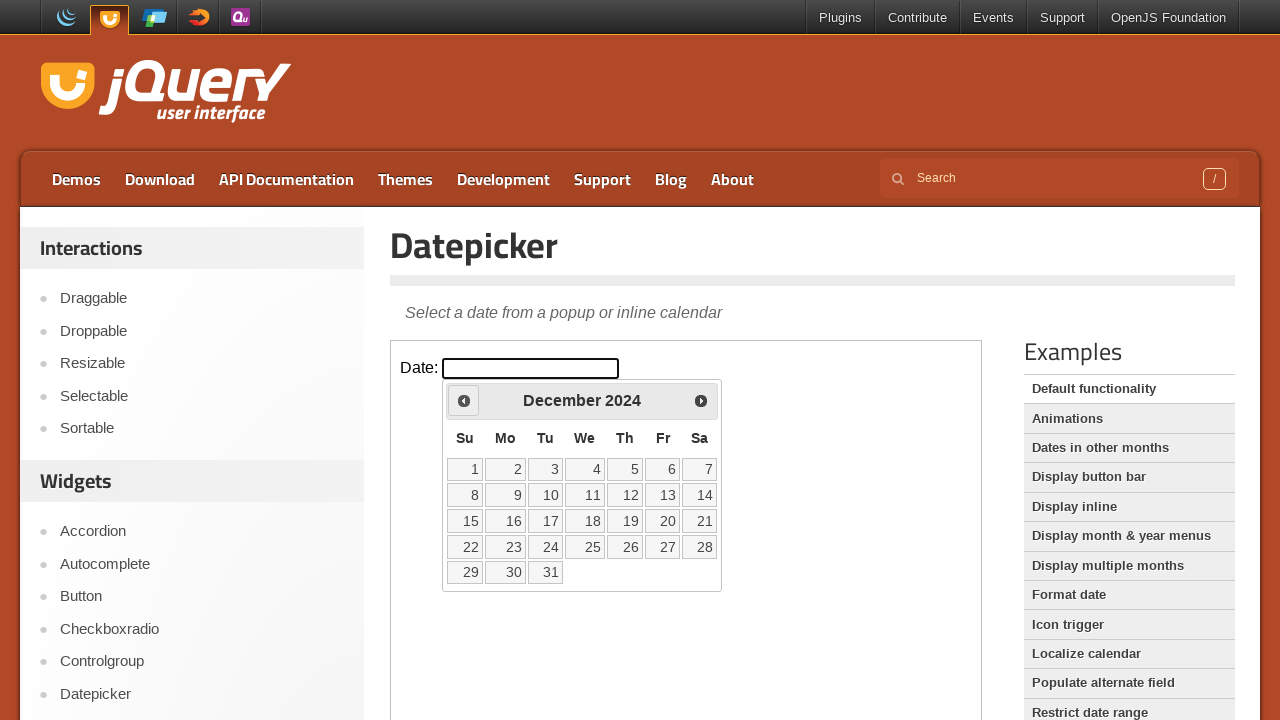

Clicked previous month button to navigate towards September 2021 at (464, 400) on iframe >> nth=0 >> internal:control=enter-frame >> xpath=//span[@class='ui-icon 
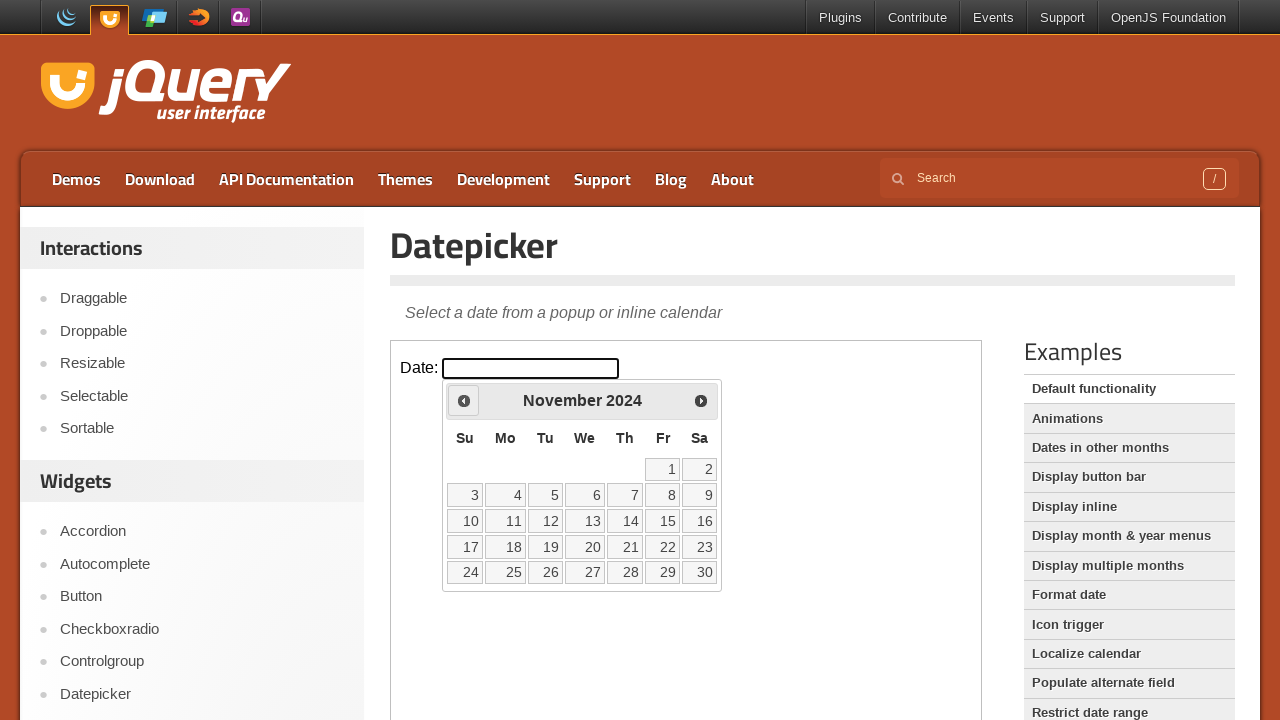

Retrieved current month (November) and year (2024)
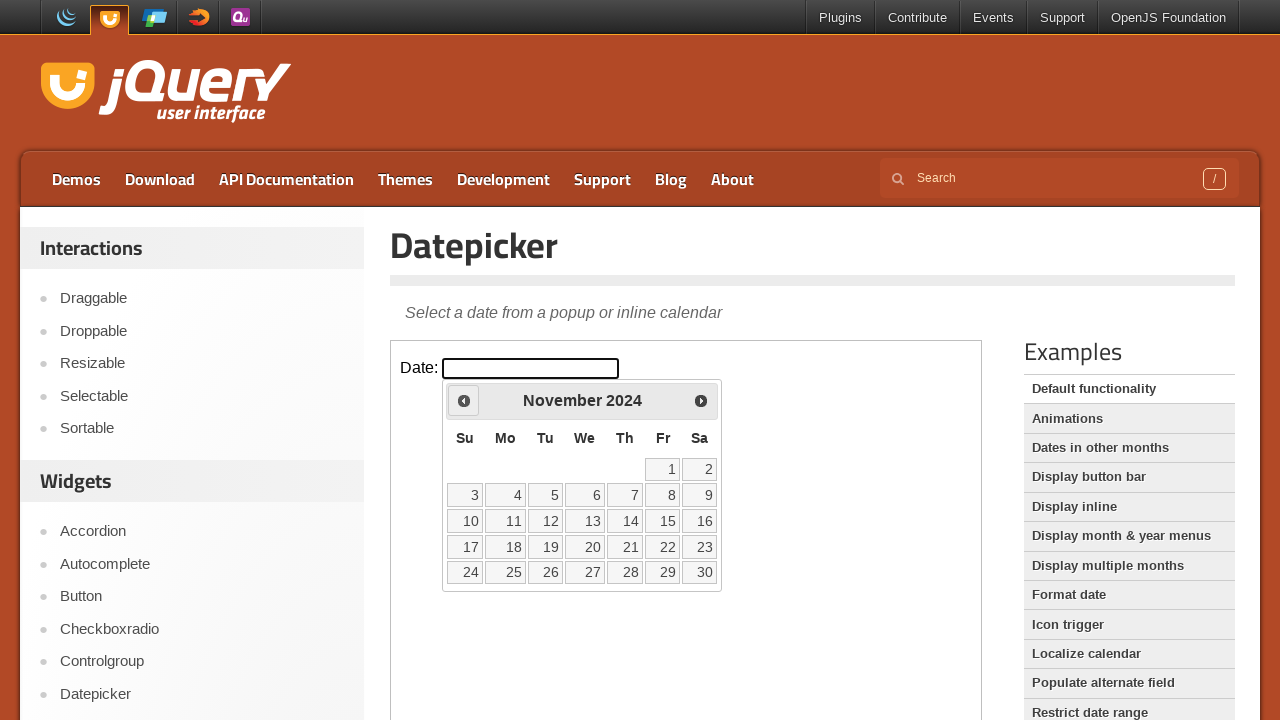

Clicked previous month button to navigate towards September 2021 at (464, 400) on iframe >> nth=0 >> internal:control=enter-frame >> xpath=//span[@class='ui-icon 
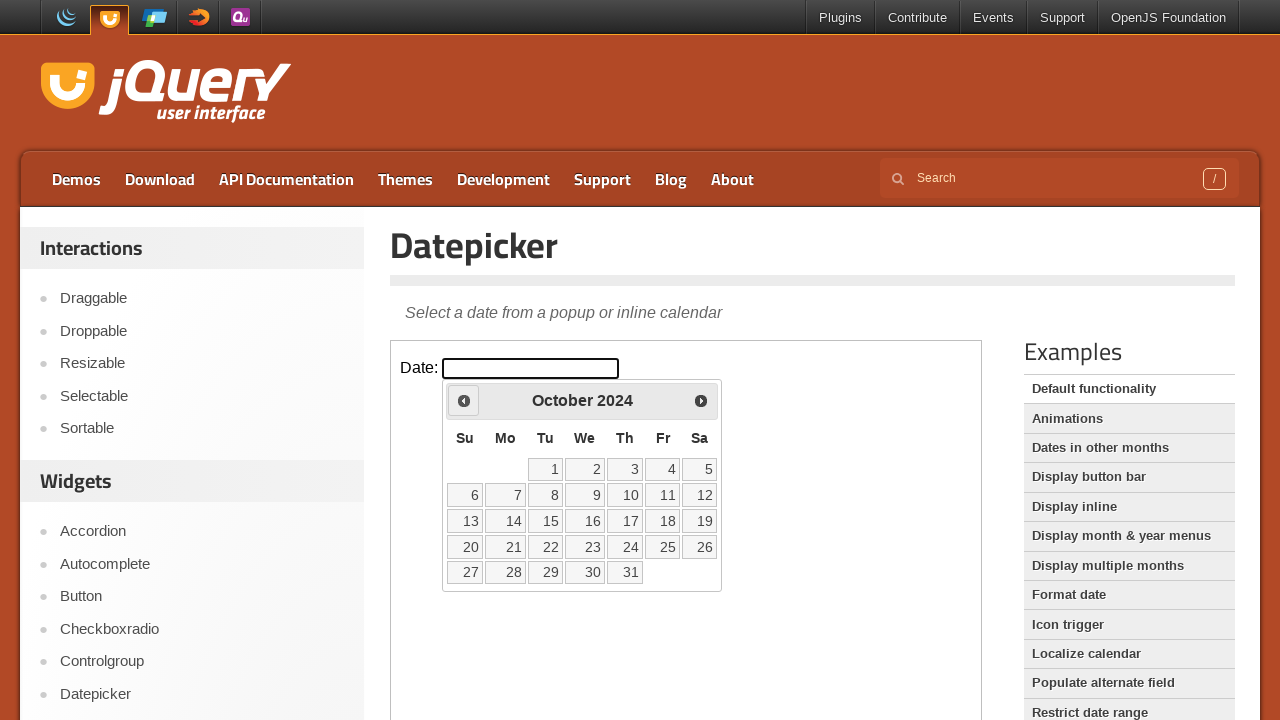

Retrieved current month (October) and year (2024)
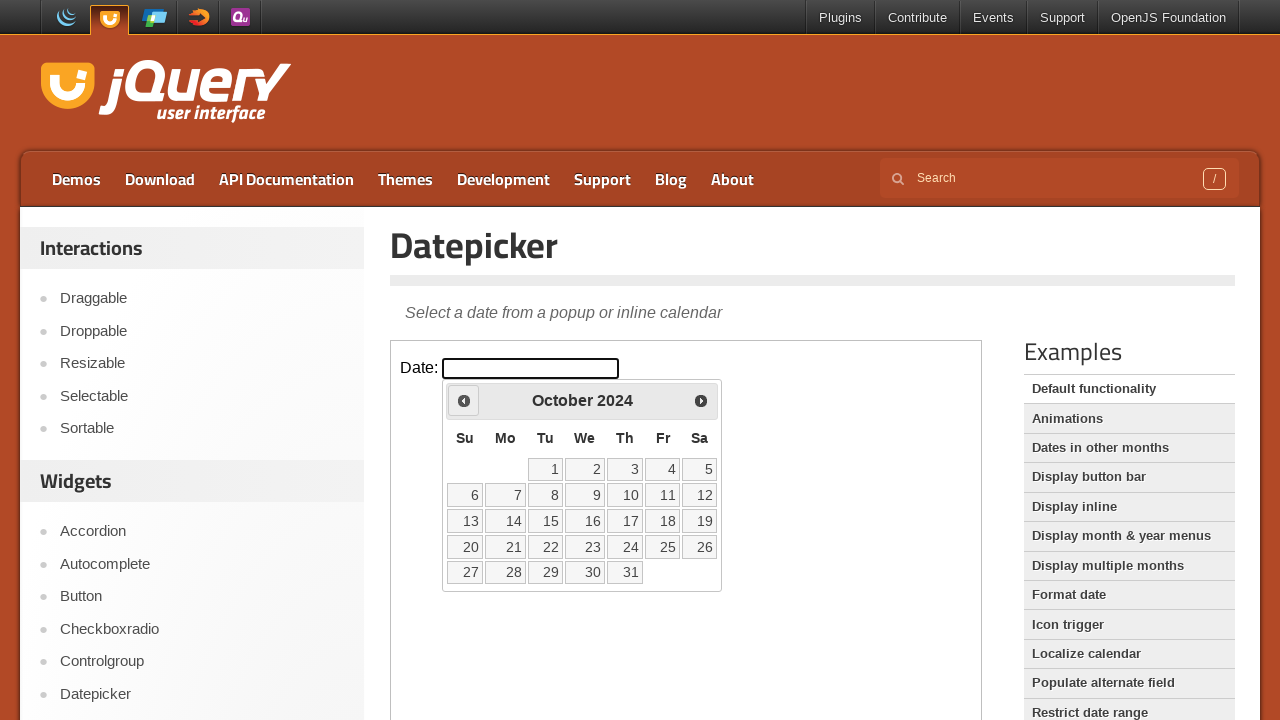

Clicked previous month button to navigate towards September 2021 at (464, 400) on iframe >> nth=0 >> internal:control=enter-frame >> xpath=//span[@class='ui-icon 
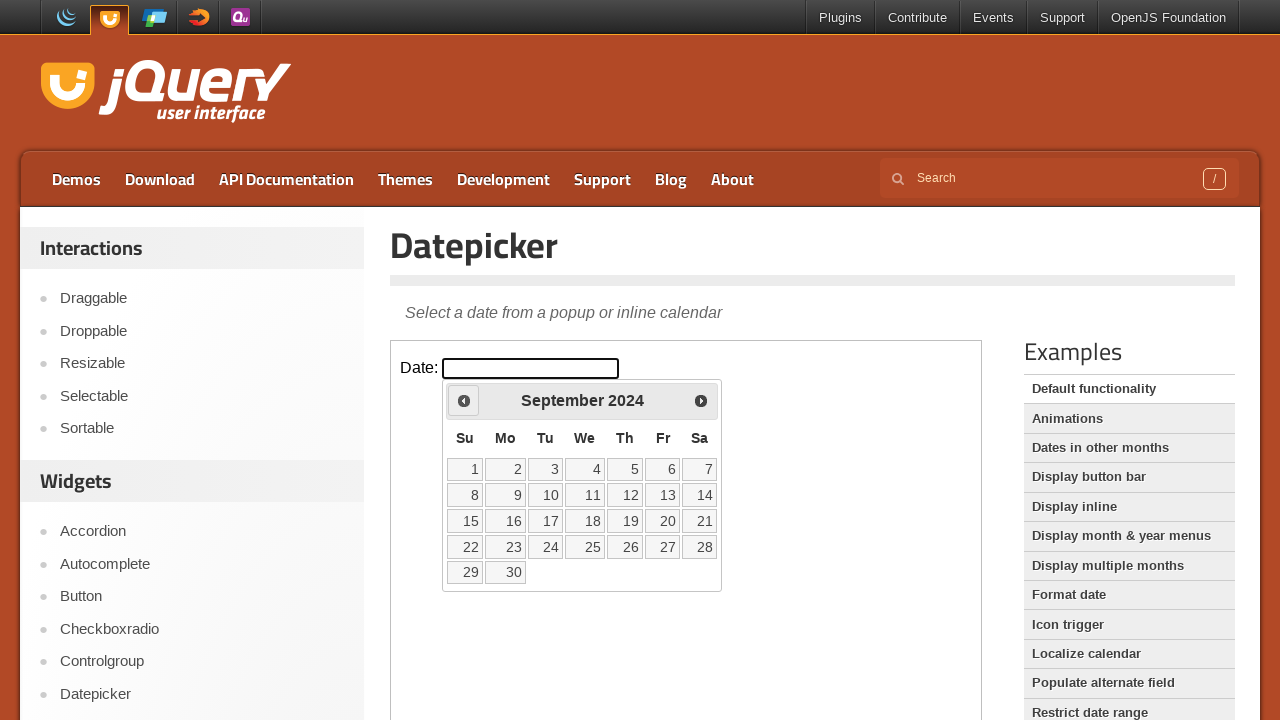

Retrieved current month (September) and year (2024)
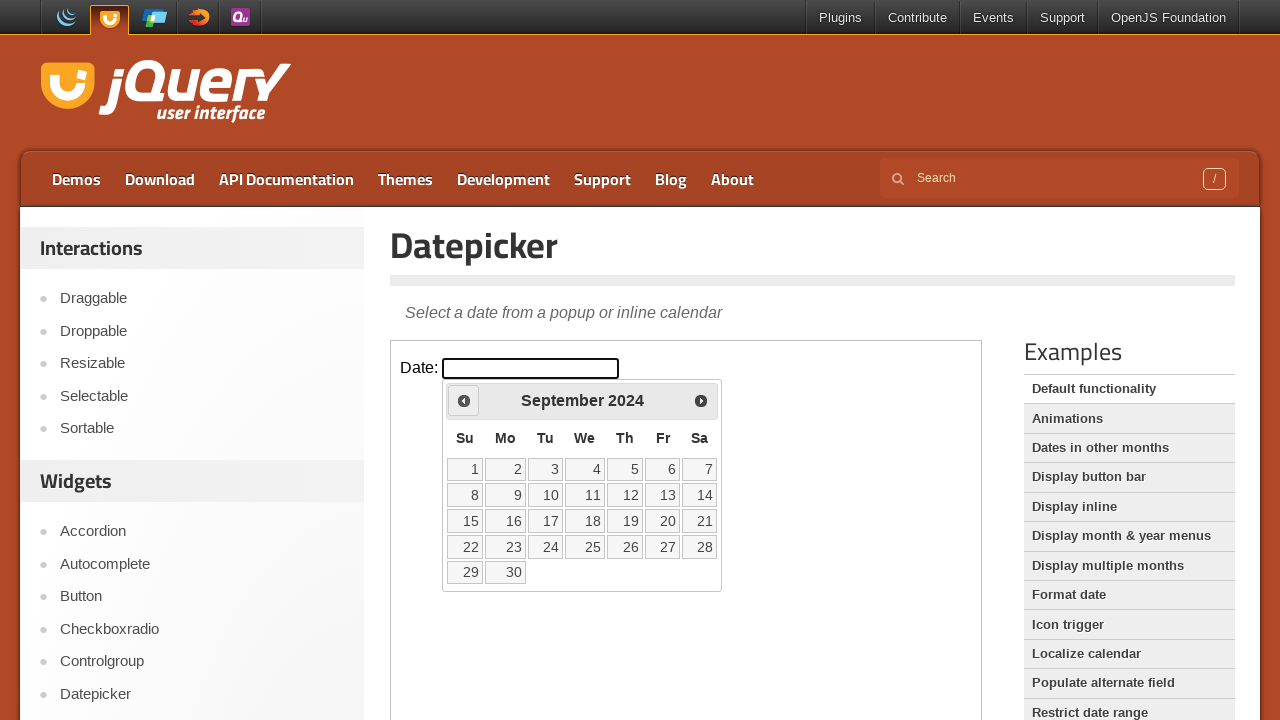

Clicked previous month button to navigate towards September 2021 at (464, 400) on iframe >> nth=0 >> internal:control=enter-frame >> xpath=//span[@class='ui-icon 
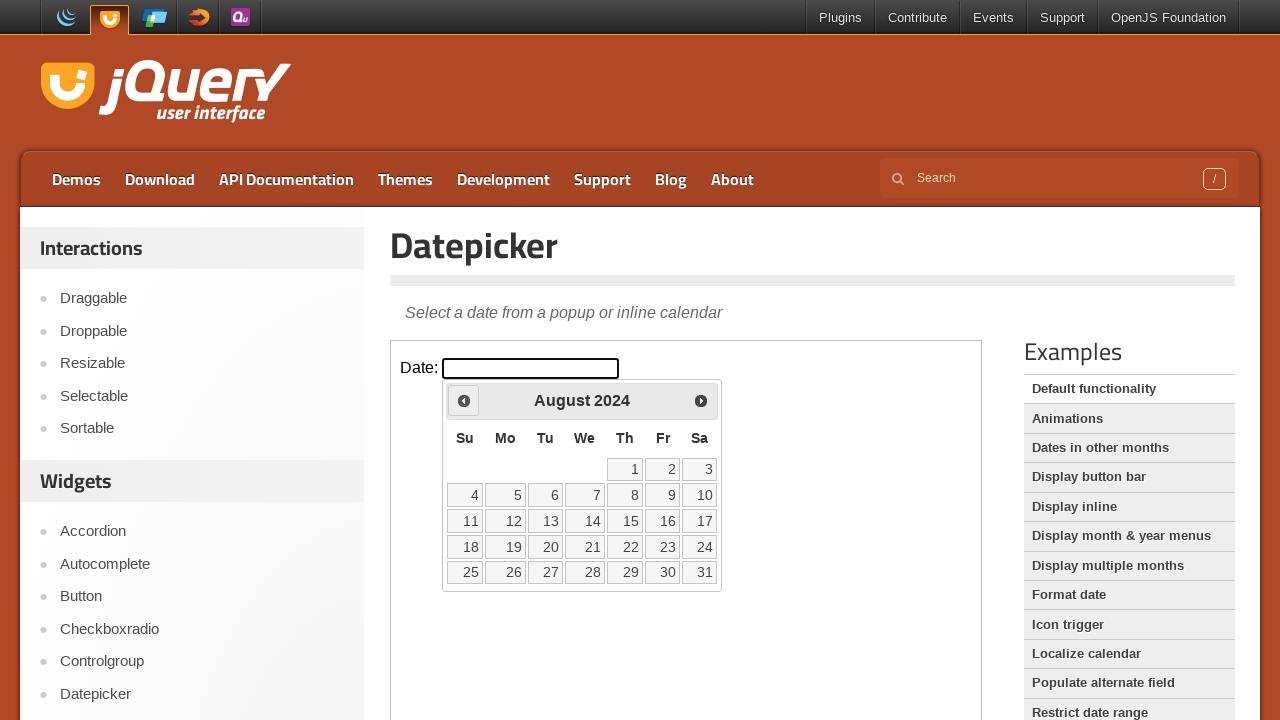

Retrieved current month (August) and year (2024)
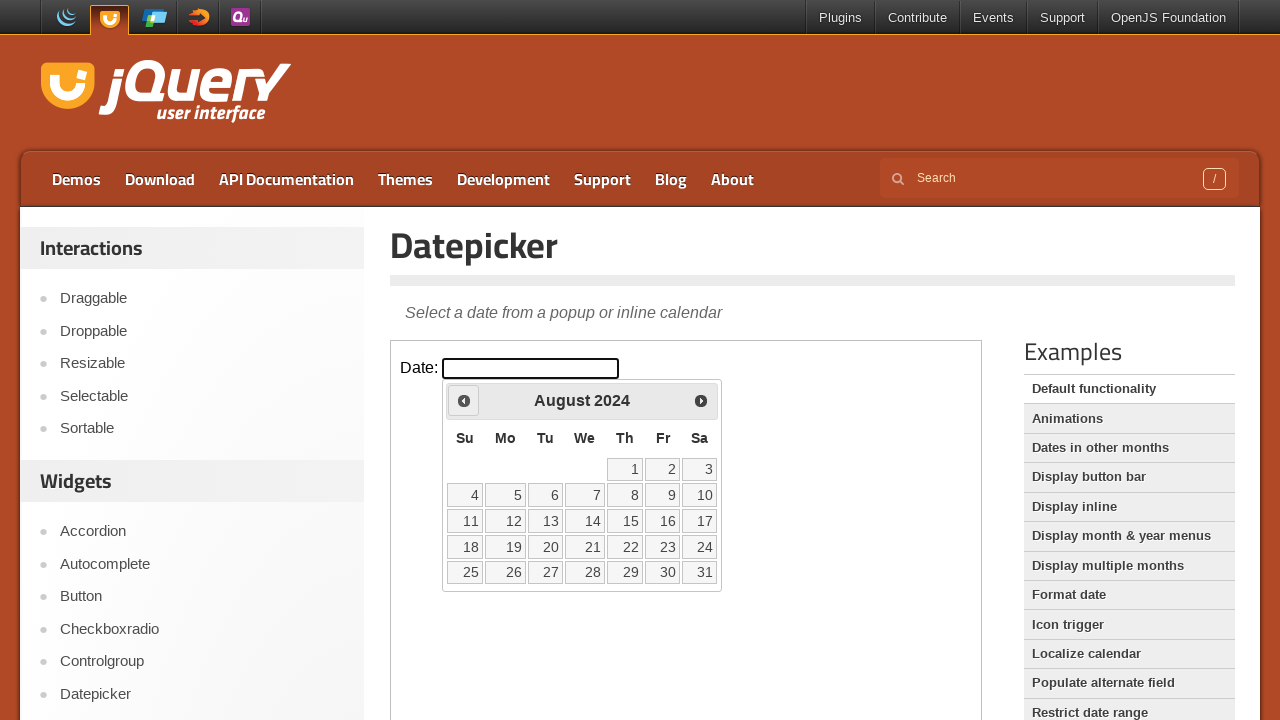

Clicked previous month button to navigate towards September 2021 at (464, 400) on iframe >> nth=0 >> internal:control=enter-frame >> xpath=//span[@class='ui-icon 
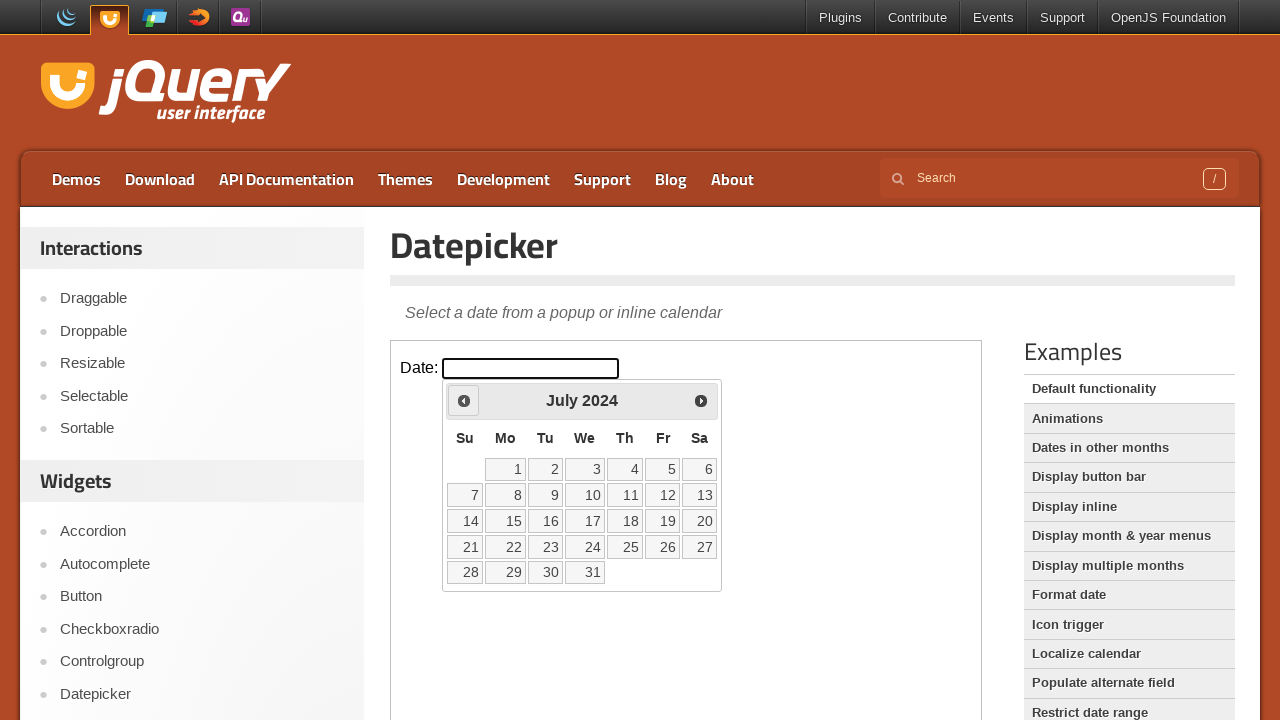

Retrieved current month (July) and year (2024)
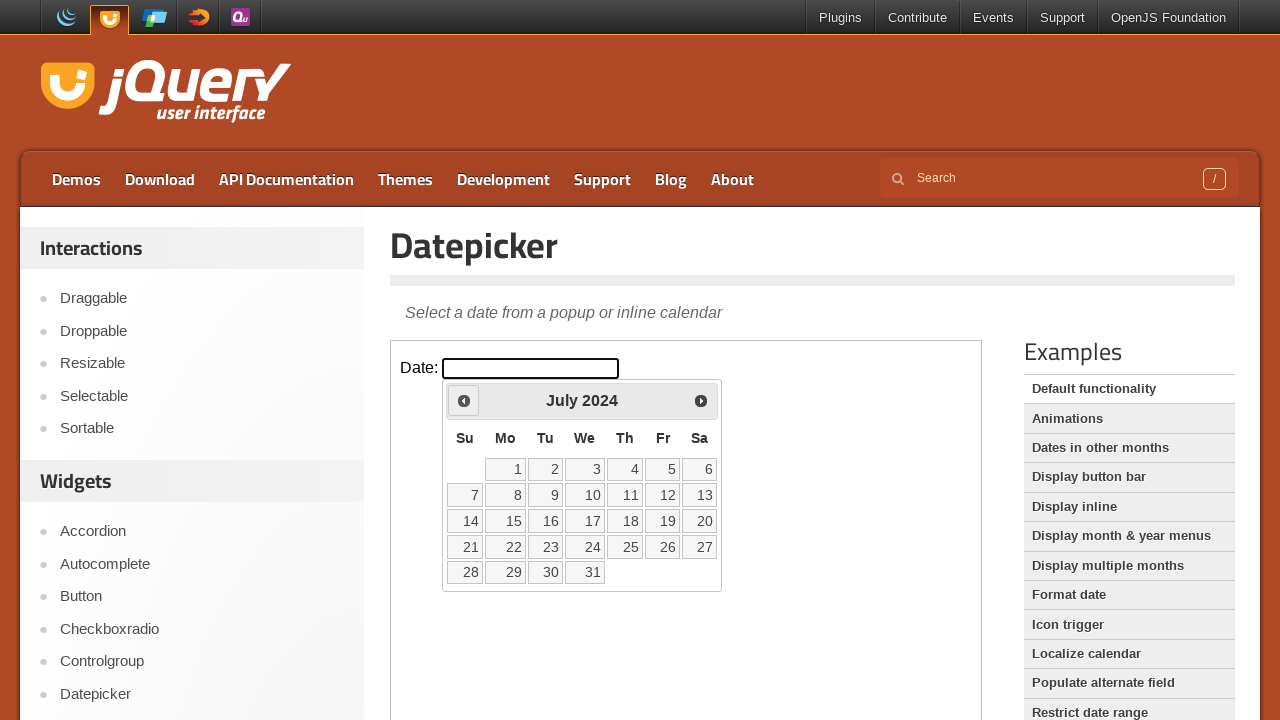

Clicked previous month button to navigate towards September 2021 at (464, 400) on iframe >> nth=0 >> internal:control=enter-frame >> xpath=//span[@class='ui-icon 
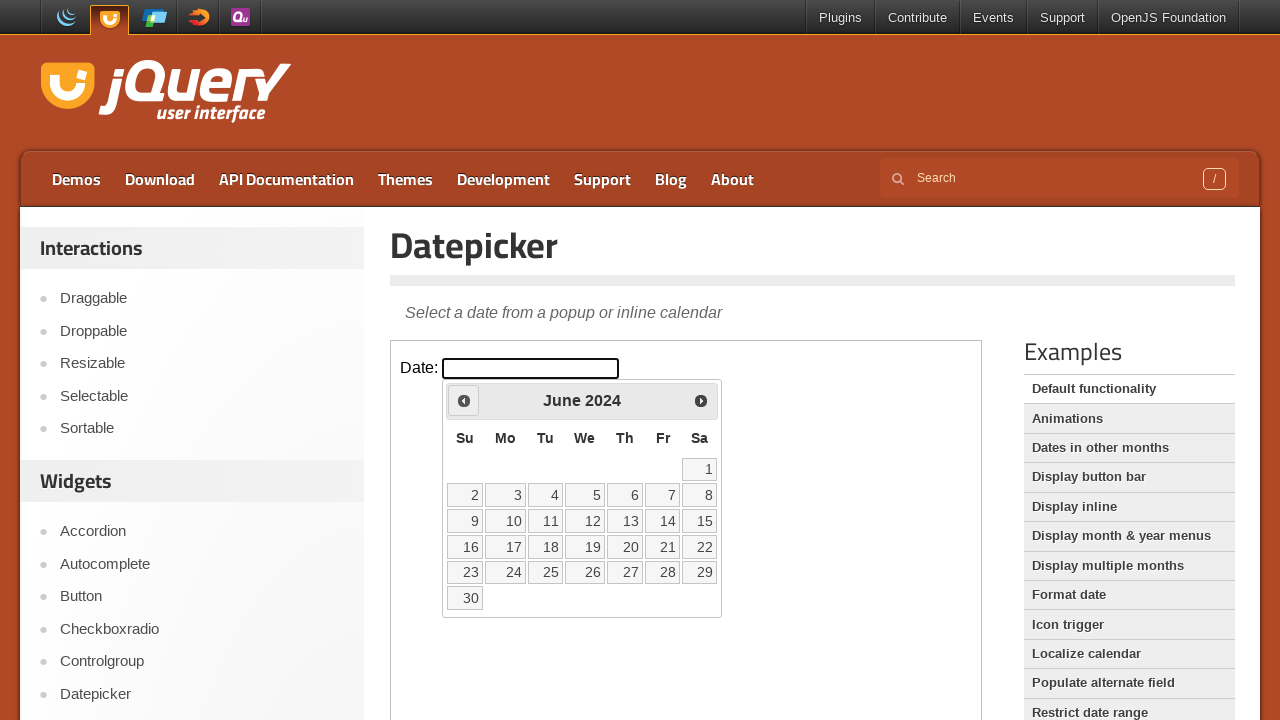

Retrieved current month (June) and year (2024)
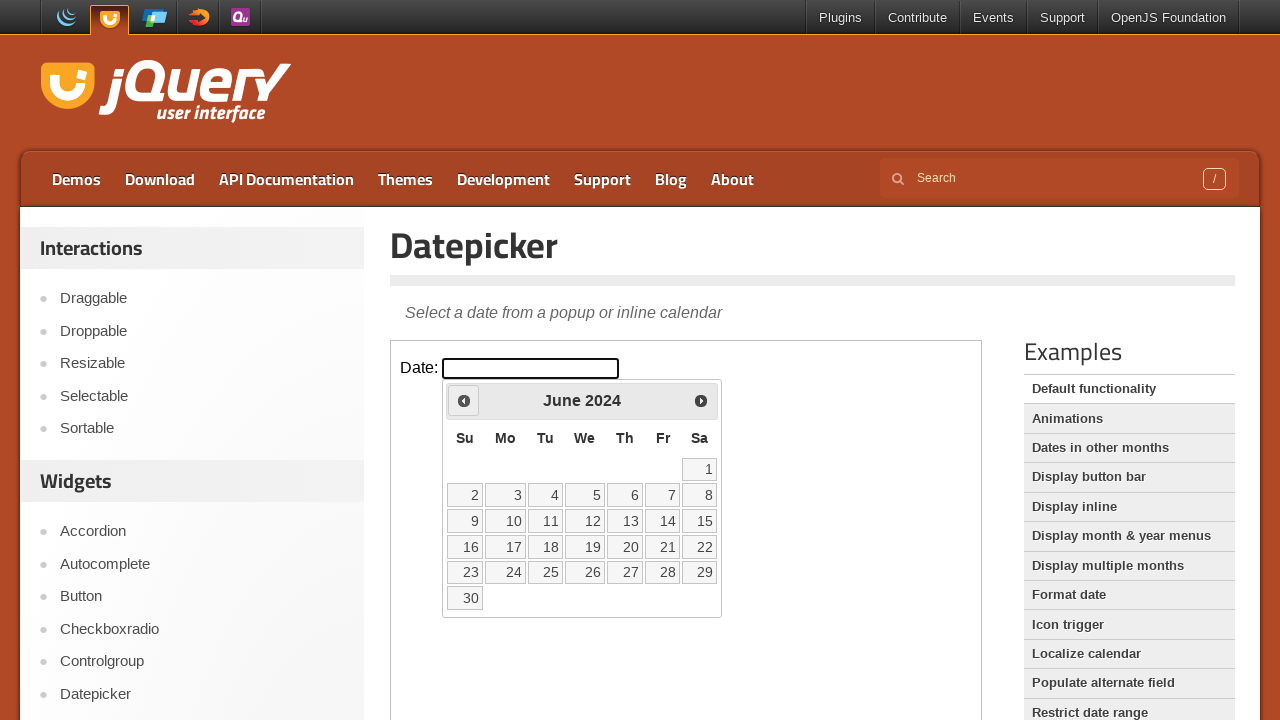

Clicked previous month button to navigate towards September 2021 at (464, 400) on iframe >> nth=0 >> internal:control=enter-frame >> xpath=//span[@class='ui-icon 
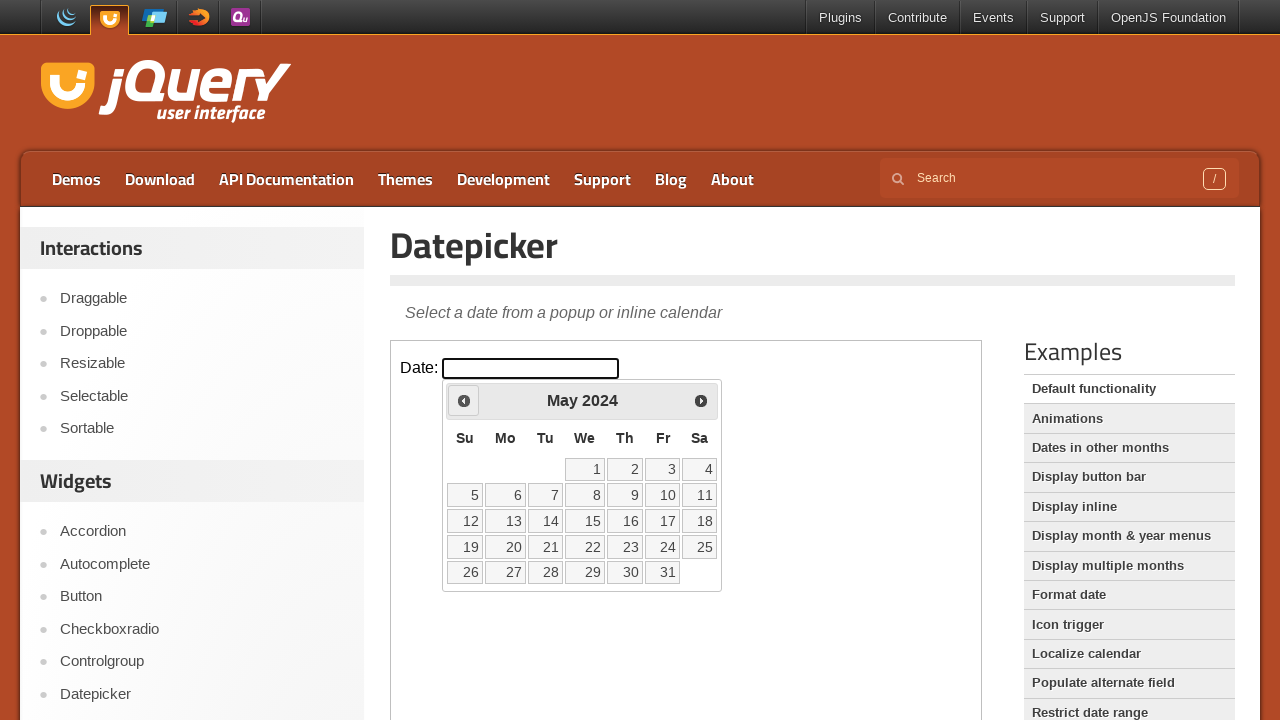

Retrieved current month (May) and year (2024)
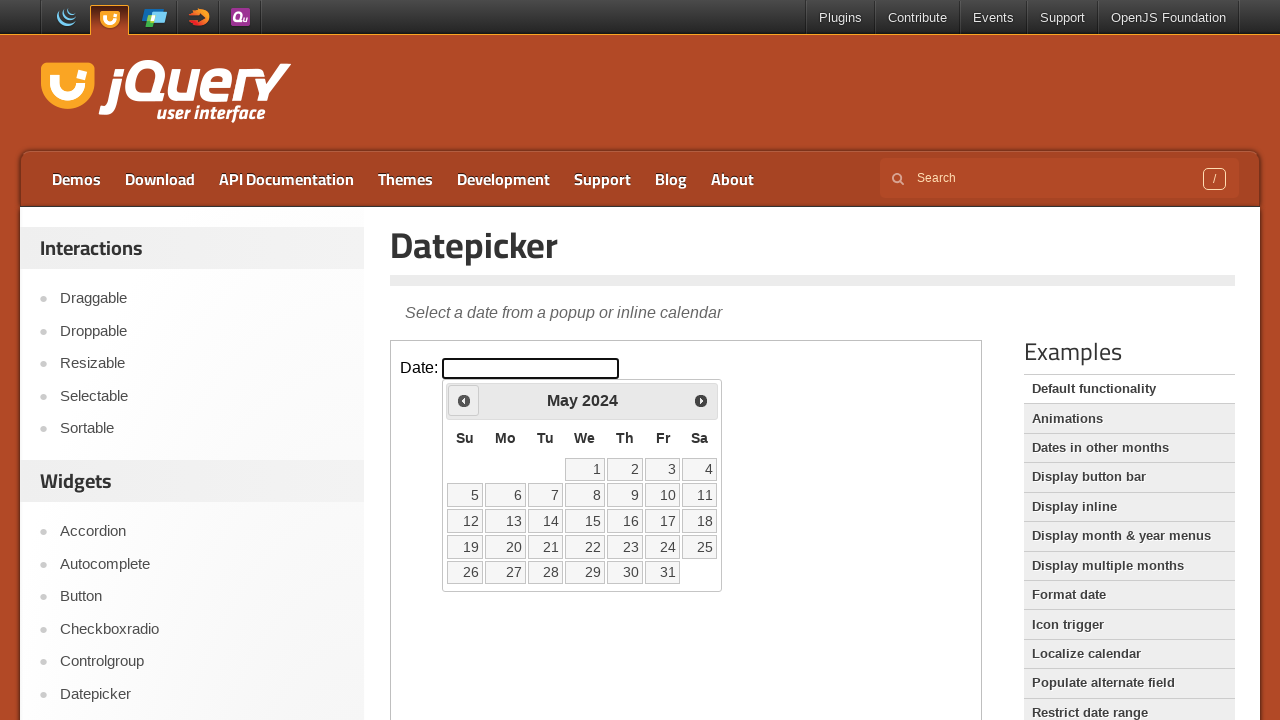

Clicked previous month button to navigate towards September 2021 at (464, 400) on iframe >> nth=0 >> internal:control=enter-frame >> xpath=//span[@class='ui-icon 
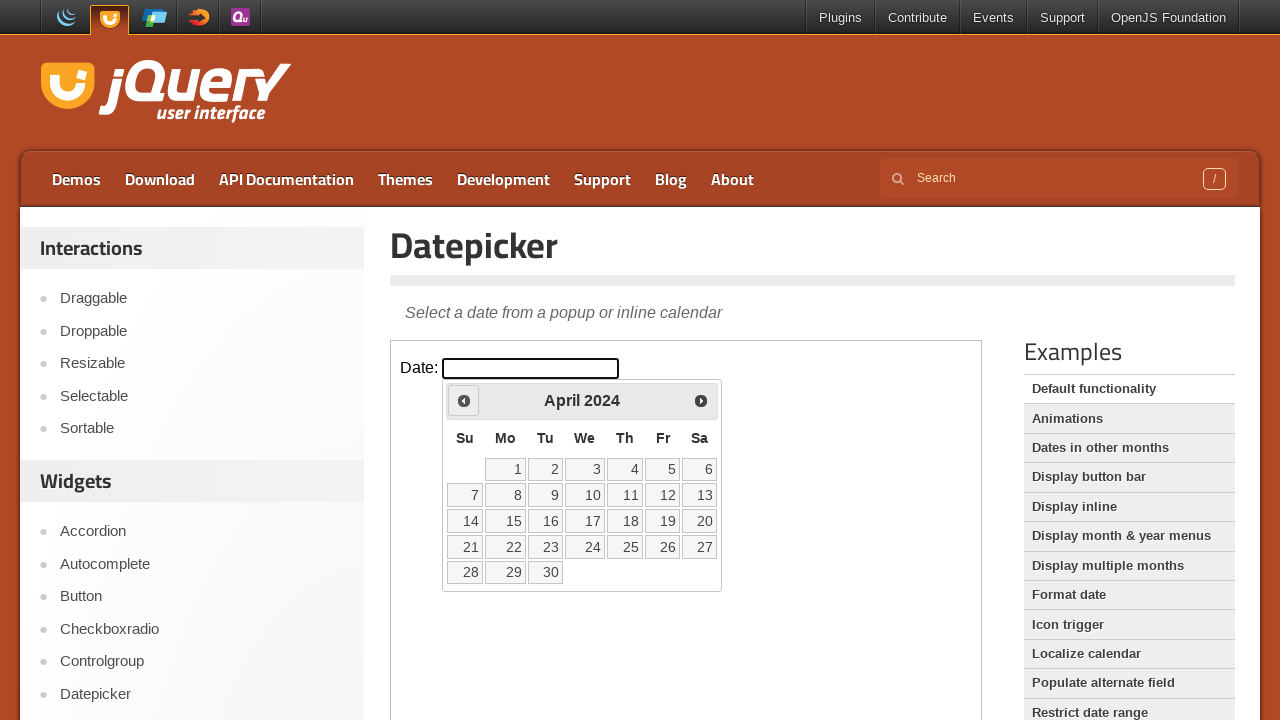

Retrieved current month (April) and year (2024)
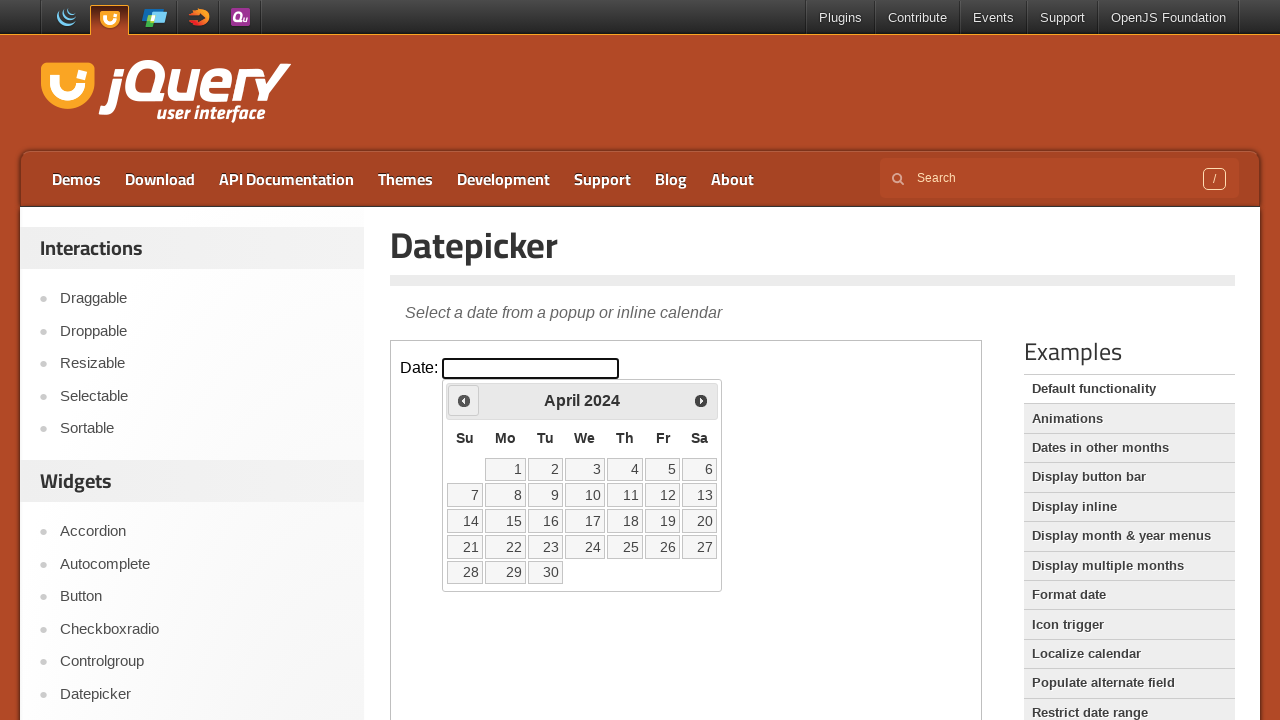

Clicked previous month button to navigate towards September 2021 at (464, 400) on iframe >> nth=0 >> internal:control=enter-frame >> xpath=//span[@class='ui-icon 
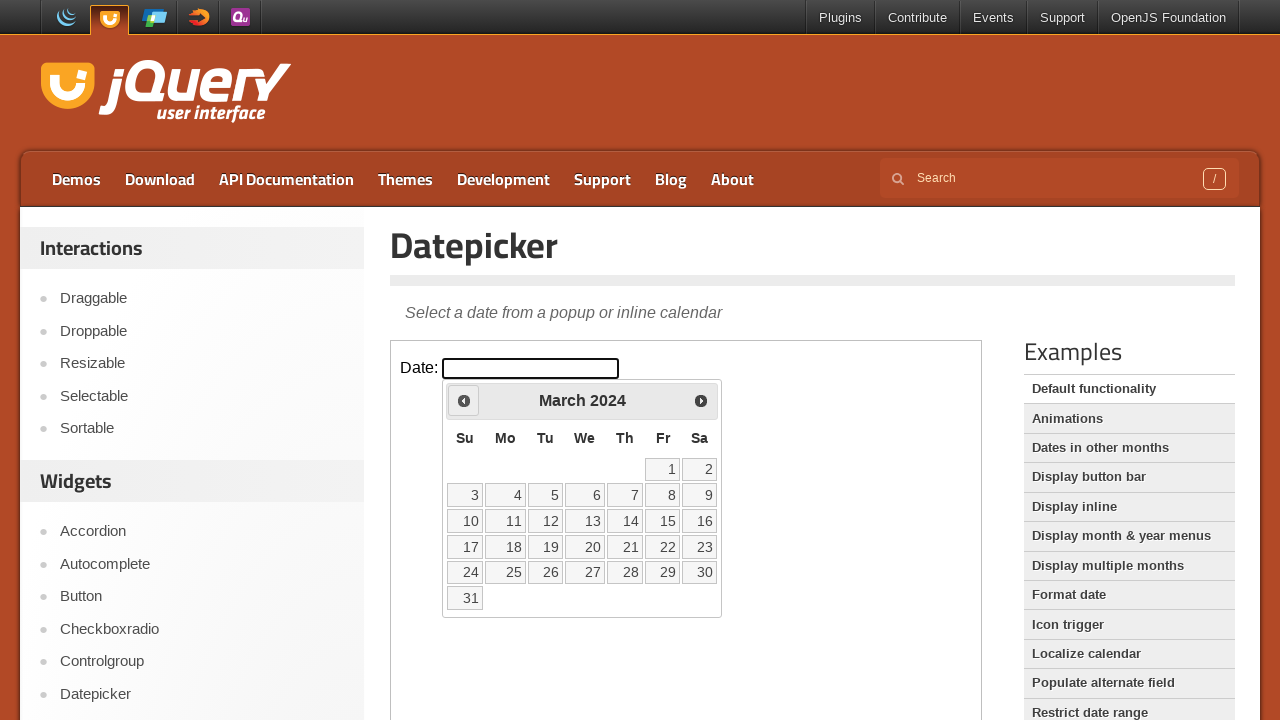

Retrieved current month (March) and year (2024)
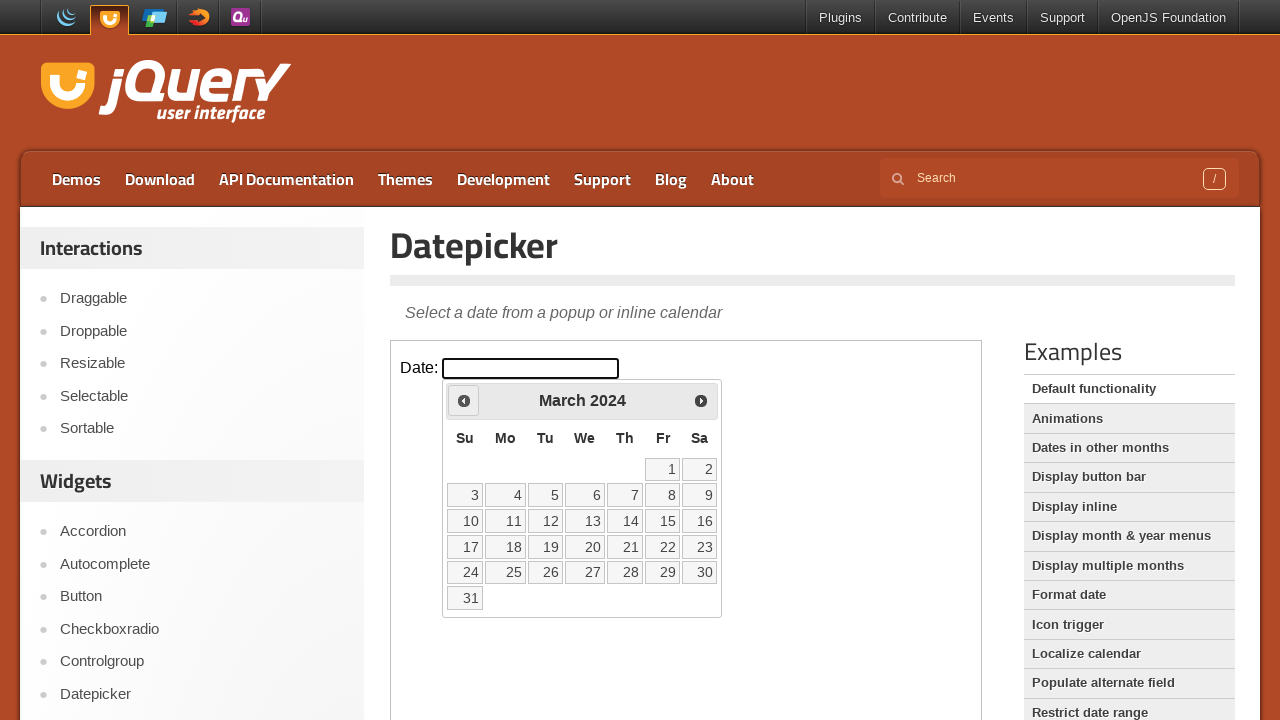

Clicked previous month button to navigate towards September 2021 at (464, 400) on iframe >> nth=0 >> internal:control=enter-frame >> xpath=//span[@class='ui-icon 
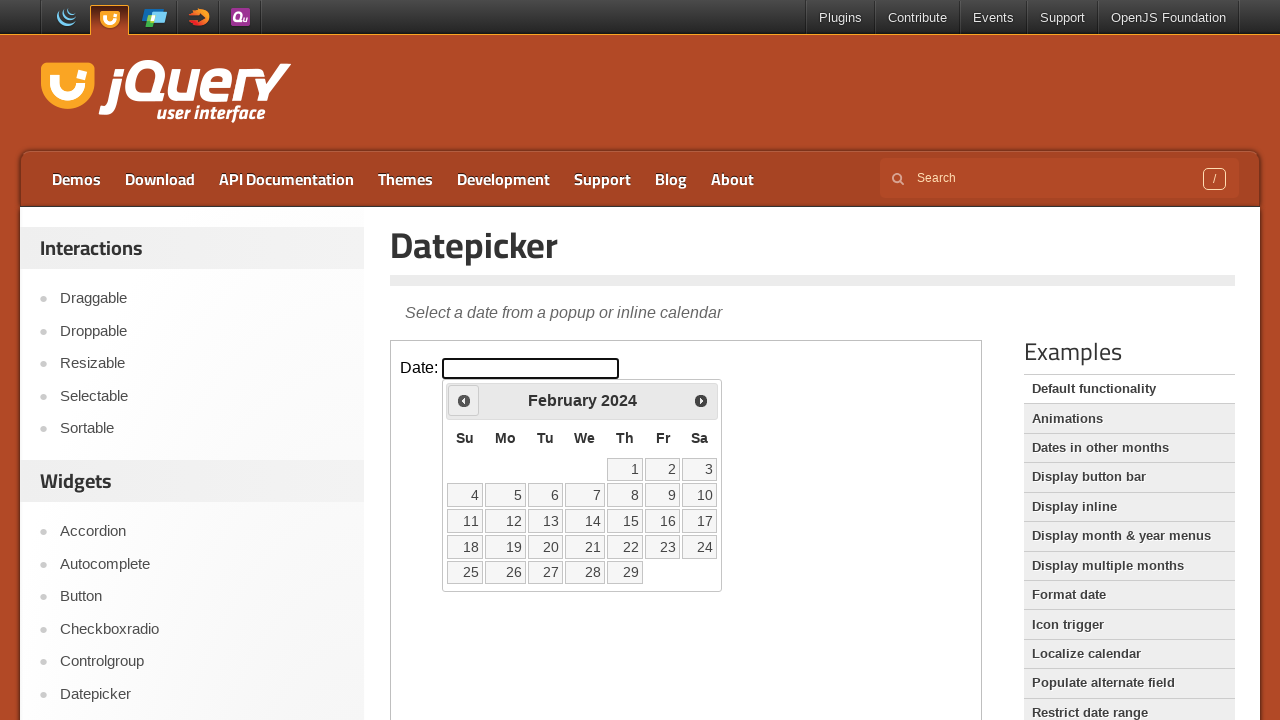

Retrieved current month (February) and year (2024)
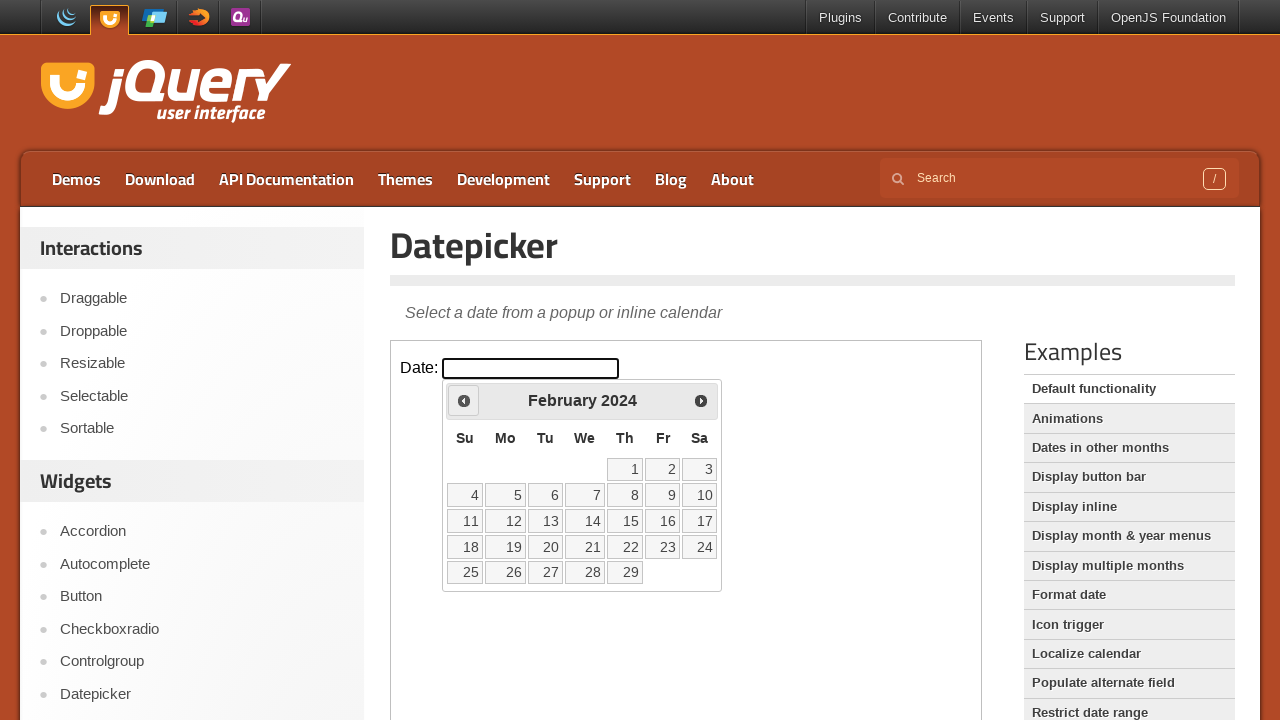

Clicked previous month button to navigate towards September 2021 at (464, 400) on iframe >> nth=0 >> internal:control=enter-frame >> xpath=//span[@class='ui-icon 
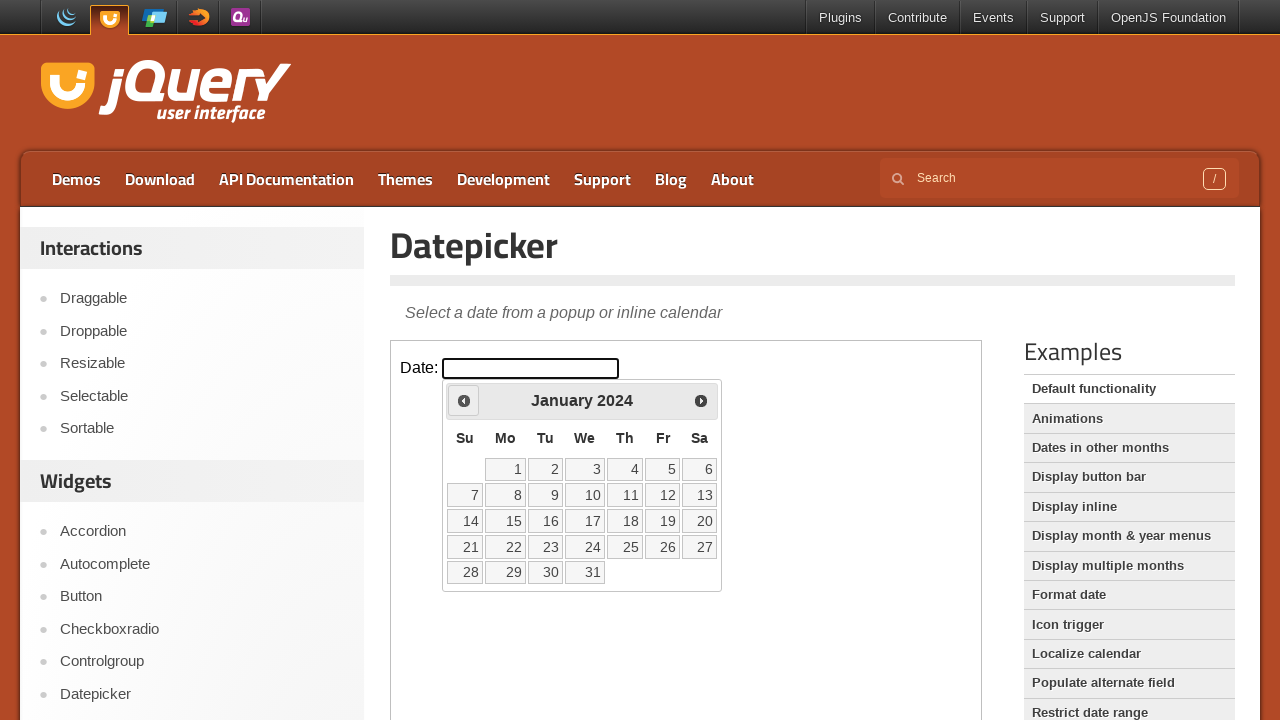

Retrieved current month (January) and year (2024)
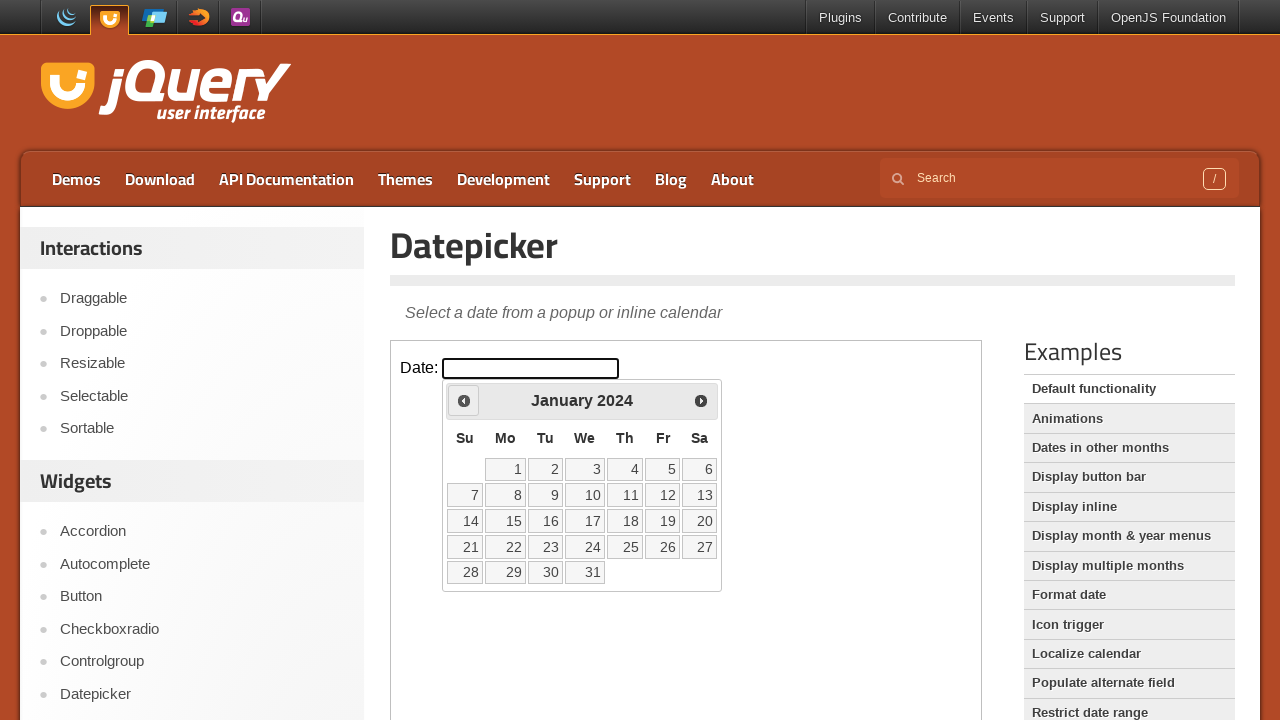

Clicked previous month button to navigate towards September 2021 at (464, 400) on iframe >> nth=0 >> internal:control=enter-frame >> xpath=//span[@class='ui-icon 
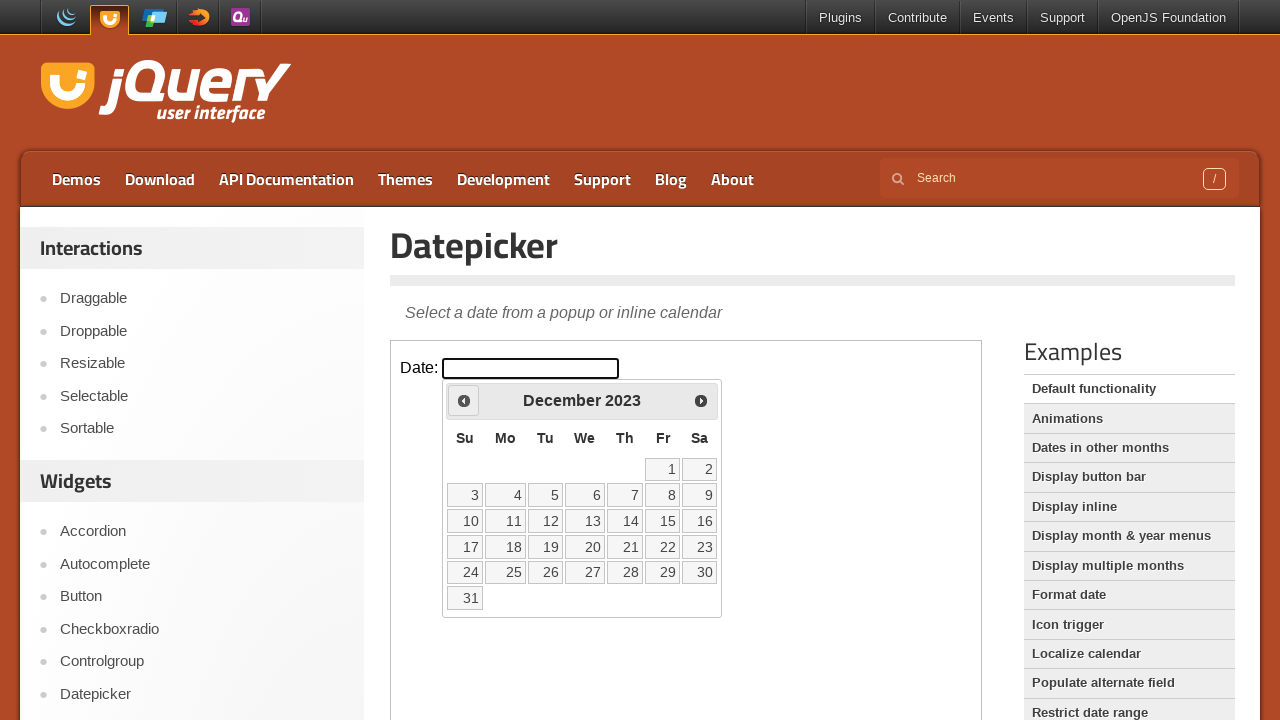

Retrieved current month (December) and year (2023)
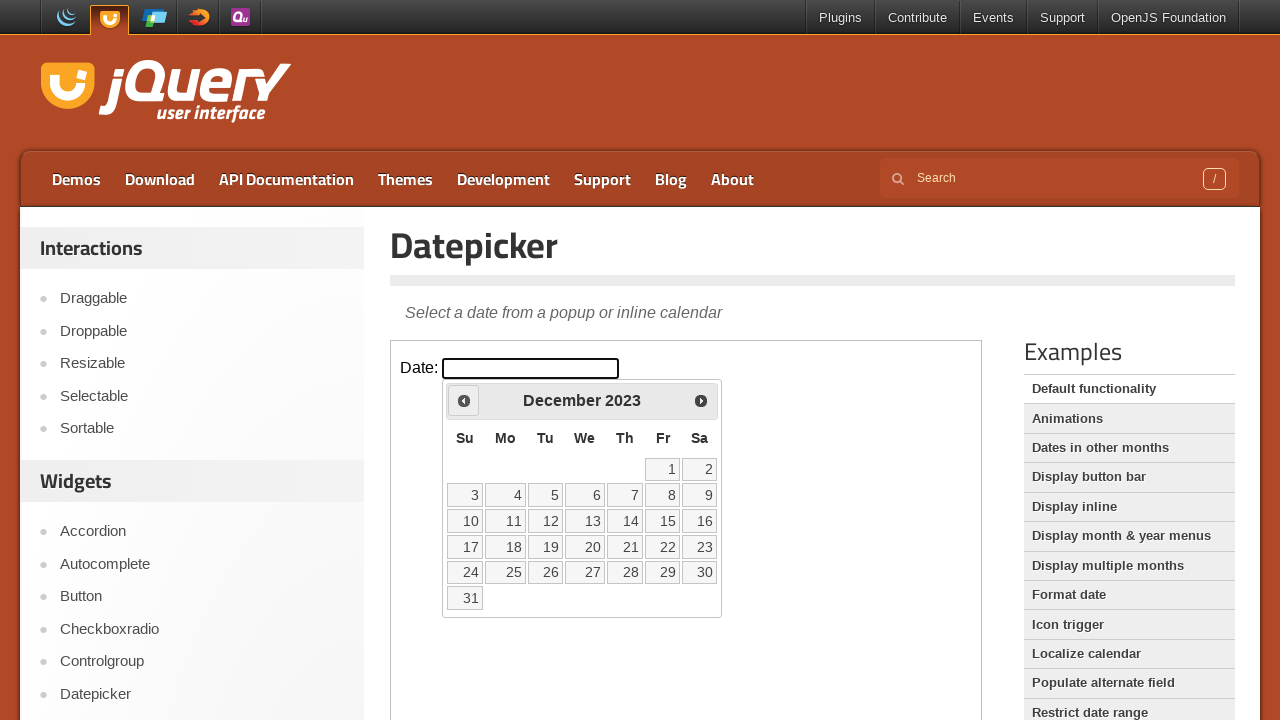

Clicked previous month button to navigate towards September 2021 at (464, 400) on iframe >> nth=0 >> internal:control=enter-frame >> xpath=//span[@class='ui-icon 
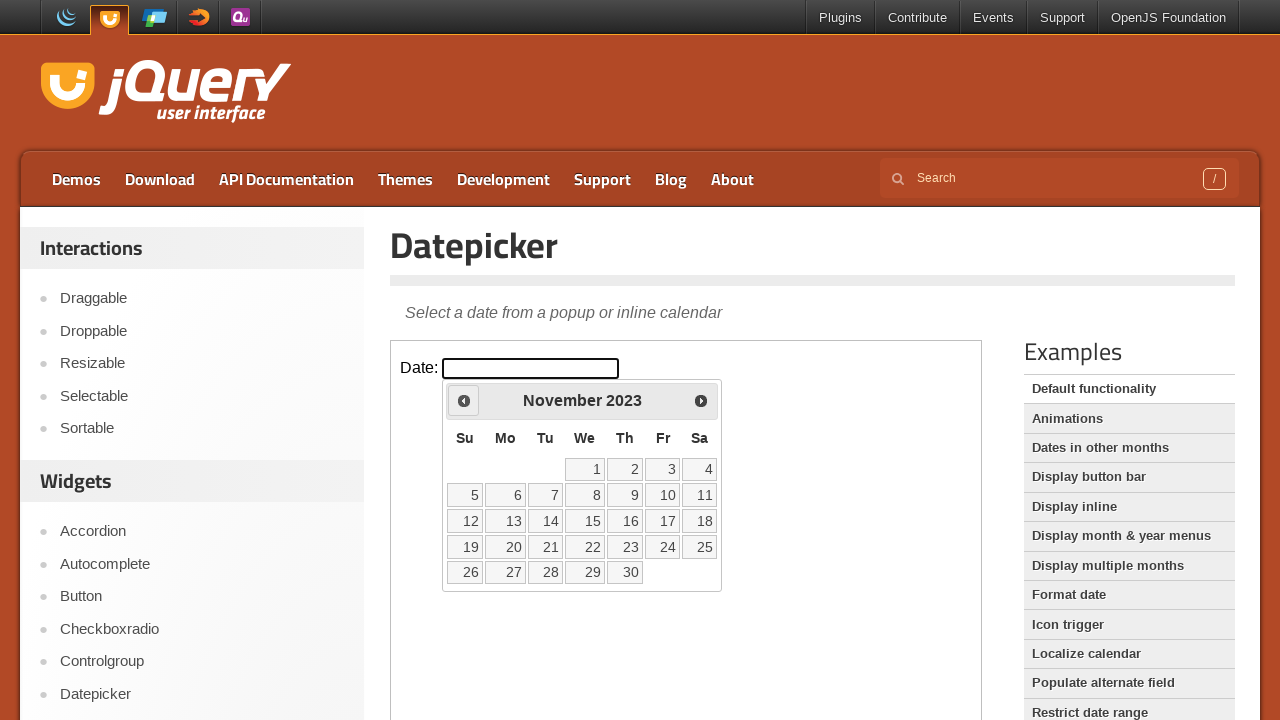

Retrieved current month (November) and year (2023)
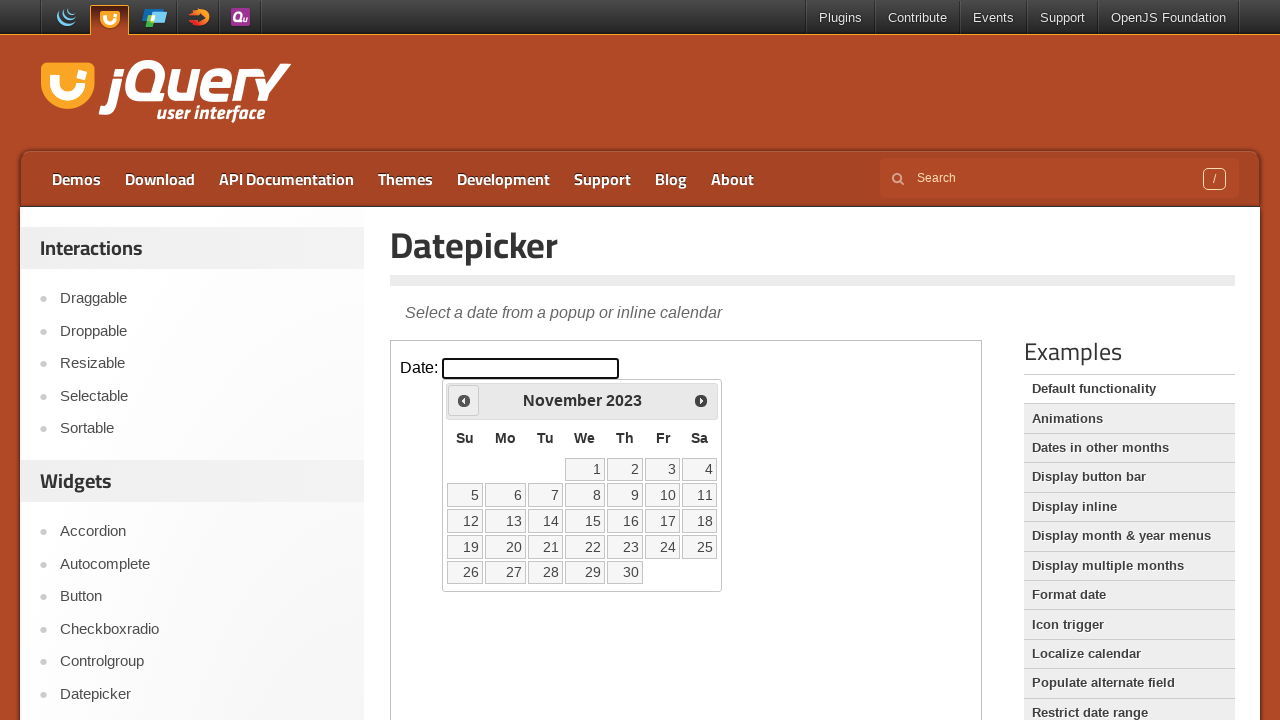

Clicked previous month button to navigate towards September 2021 at (464, 400) on iframe >> nth=0 >> internal:control=enter-frame >> xpath=//span[@class='ui-icon 
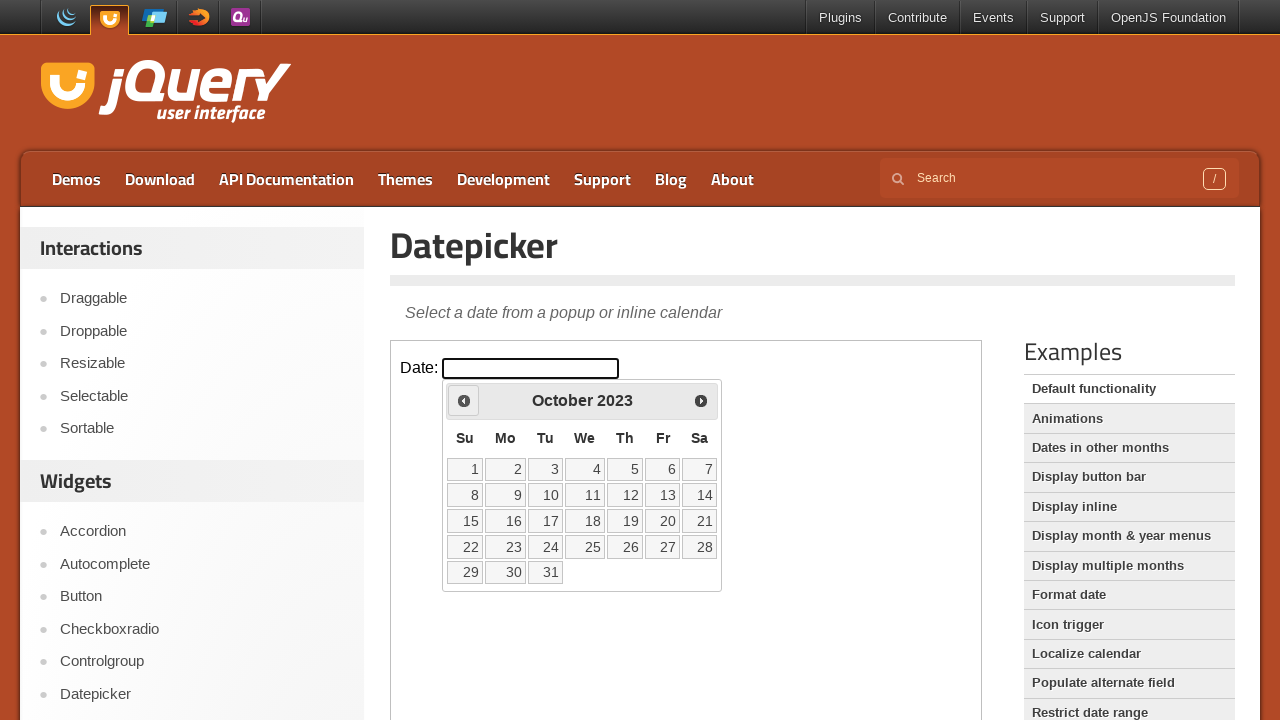

Retrieved current month (October) and year (2023)
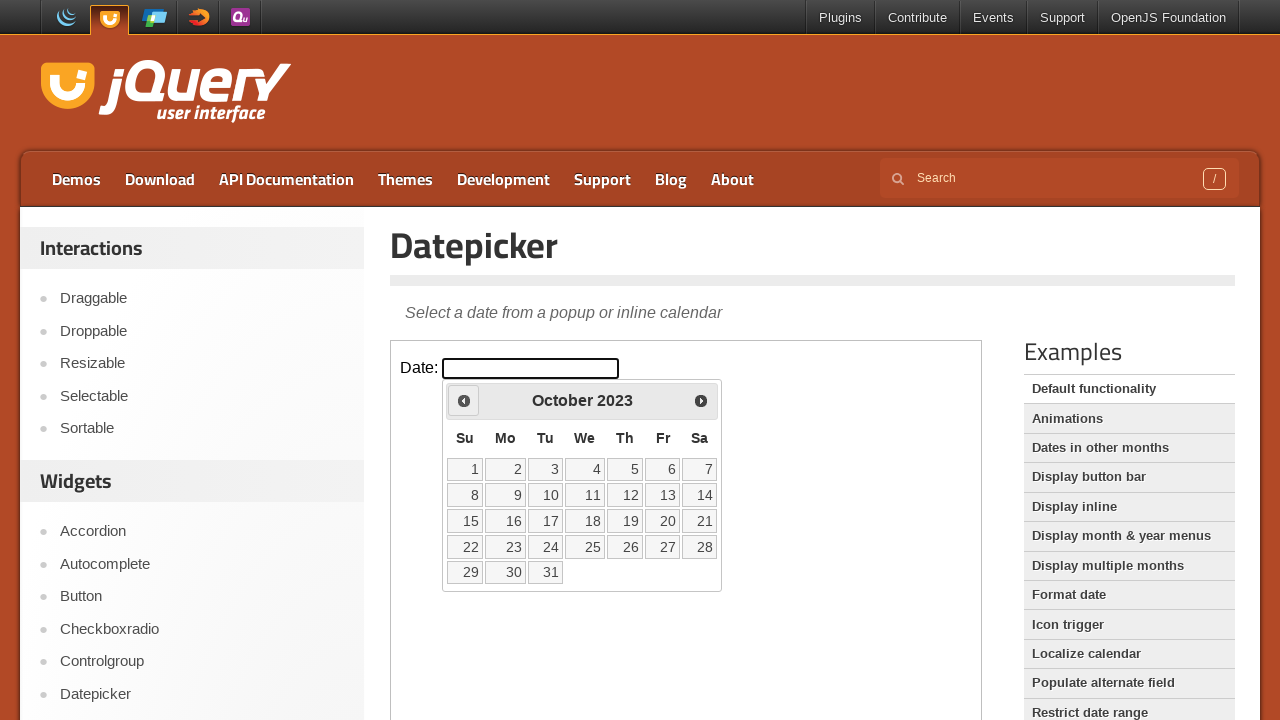

Clicked previous month button to navigate towards September 2021 at (464, 400) on iframe >> nth=0 >> internal:control=enter-frame >> xpath=//span[@class='ui-icon 
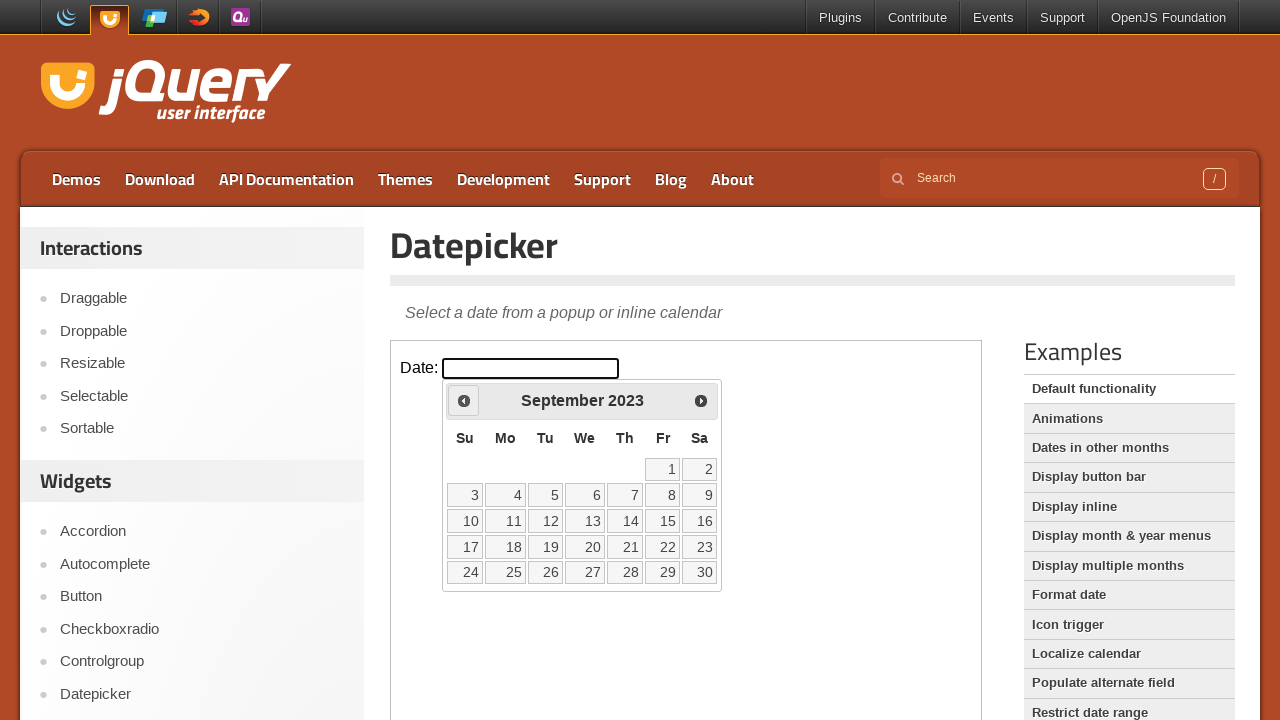

Retrieved current month (September) and year (2023)
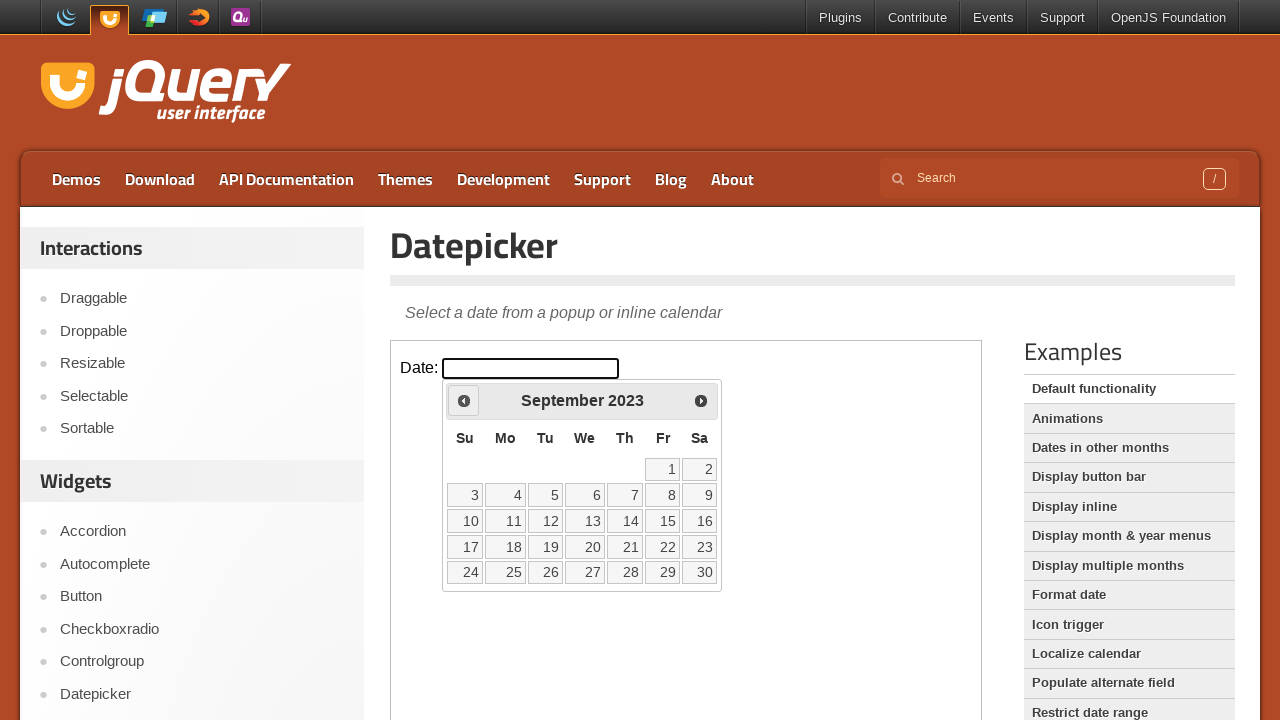

Clicked previous month button to navigate towards September 2021 at (464, 400) on iframe >> nth=0 >> internal:control=enter-frame >> xpath=//span[@class='ui-icon 
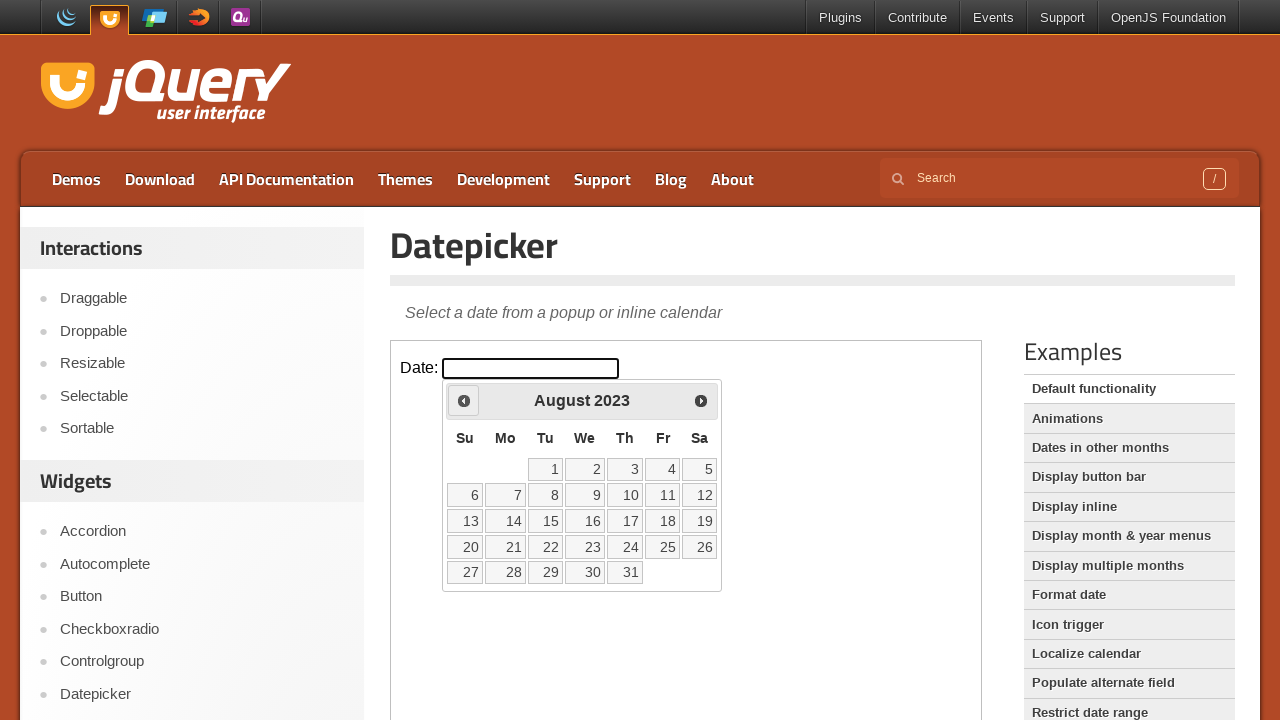

Retrieved current month (August) and year (2023)
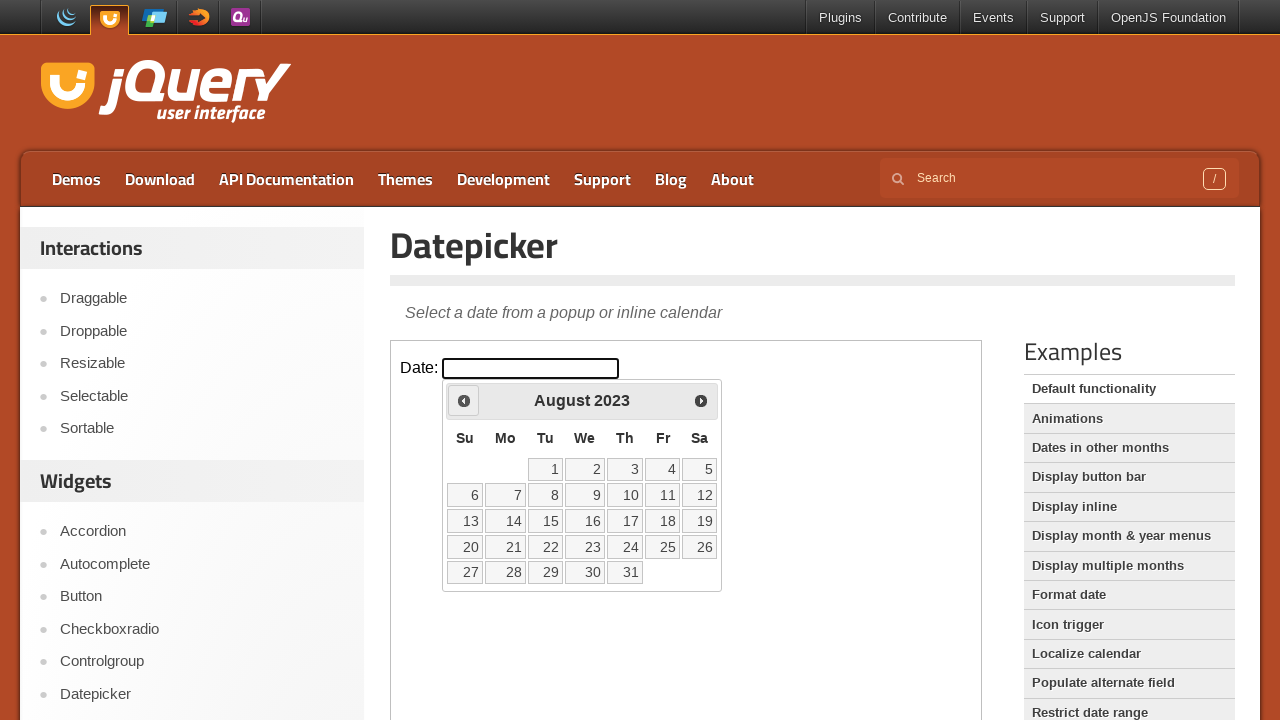

Clicked previous month button to navigate towards September 2021 at (464, 400) on iframe >> nth=0 >> internal:control=enter-frame >> xpath=//span[@class='ui-icon 
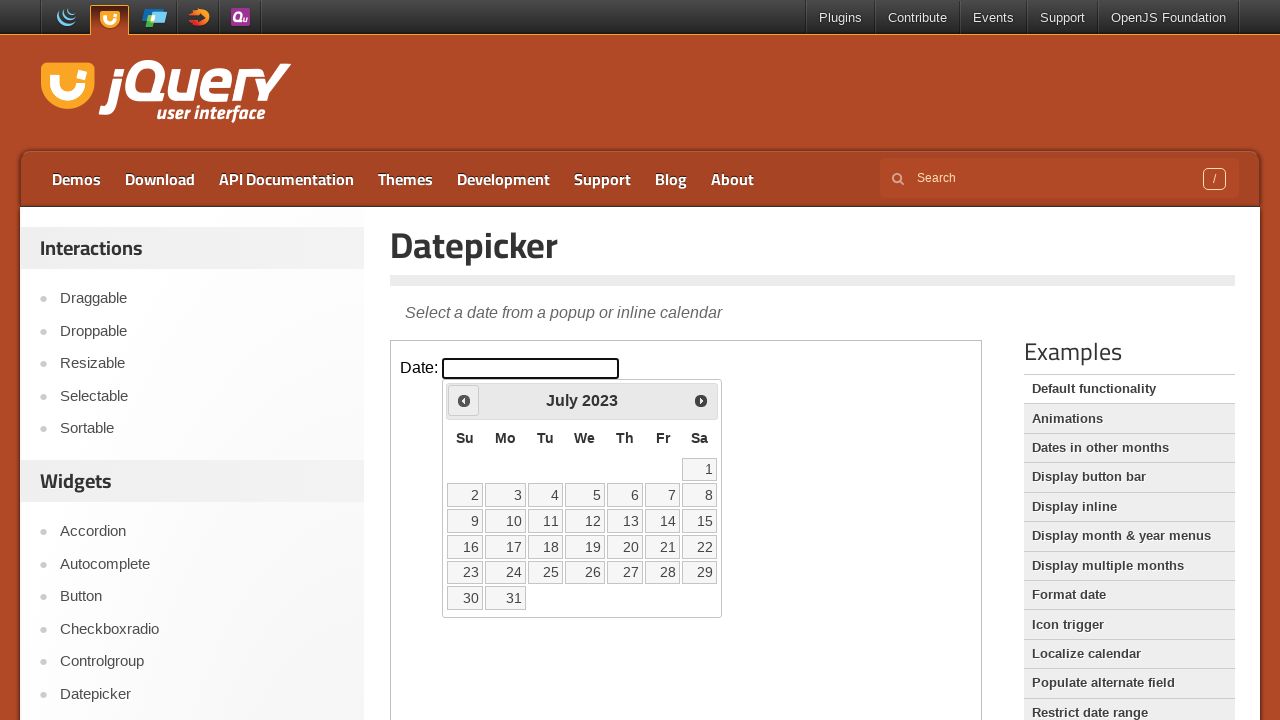

Retrieved current month (July) and year (2023)
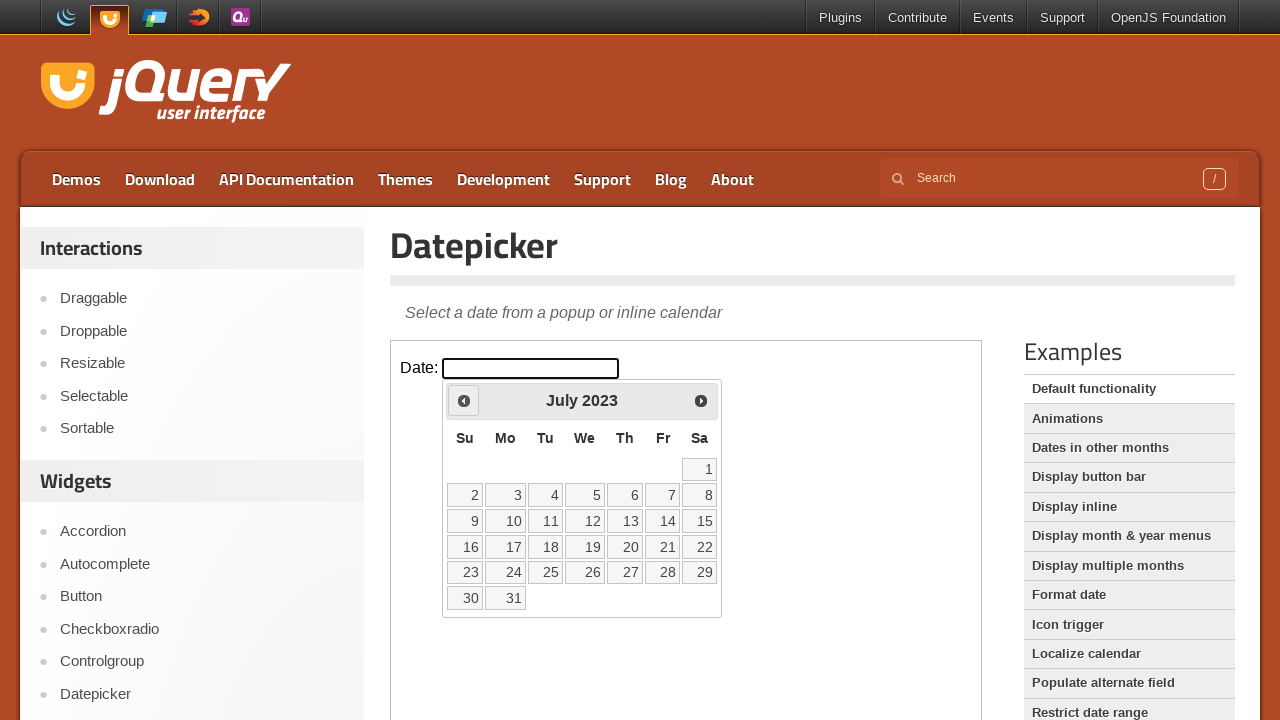

Clicked previous month button to navigate towards September 2021 at (464, 400) on iframe >> nth=0 >> internal:control=enter-frame >> xpath=//span[@class='ui-icon 
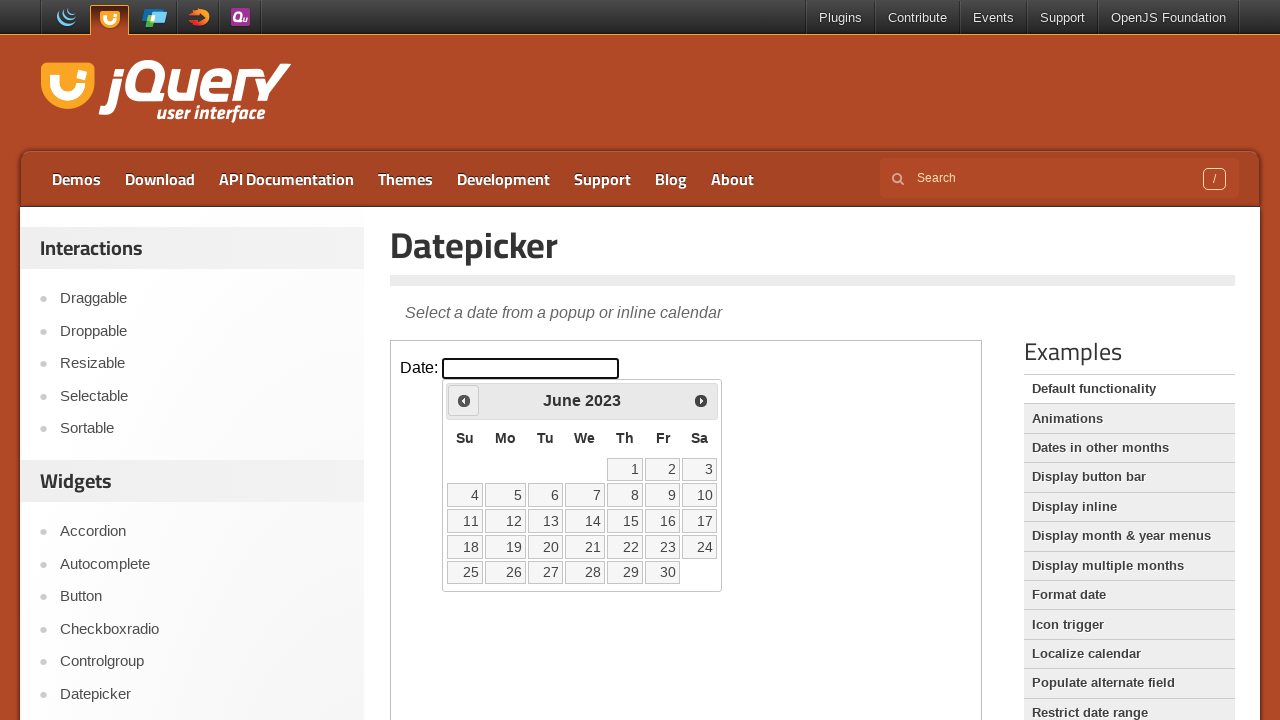

Retrieved current month (June) and year (2023)
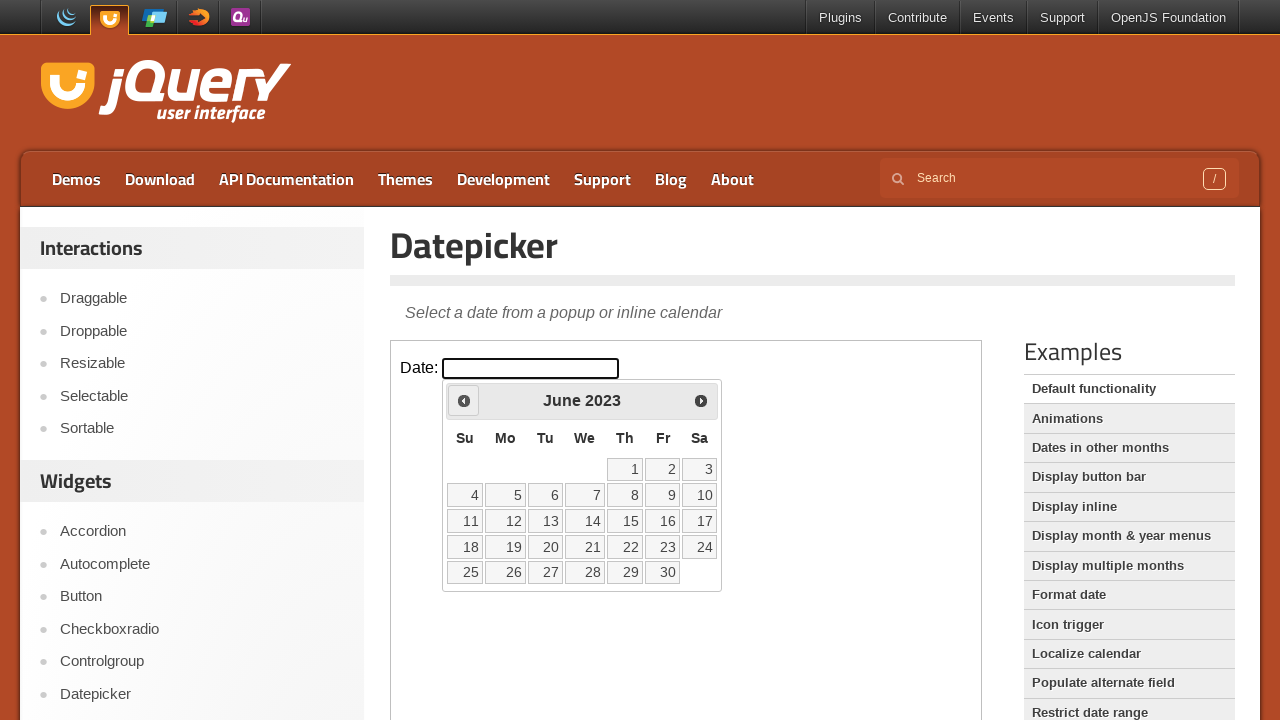

Clicked previous month button to navigate towards September 2021 at (464, 400) on iframe >> nth=0 >> internal:control=enter-frame >> xpath=//span[@class='ui-icon 
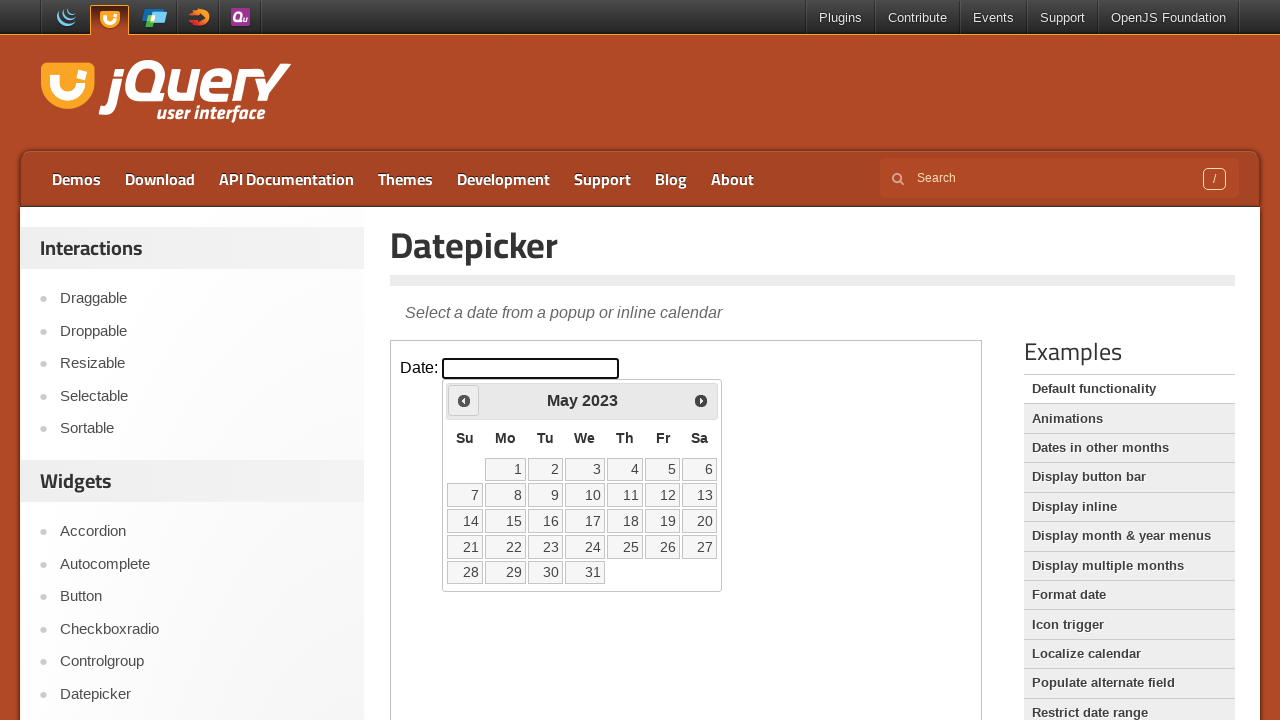

Retrieved current month (May) and year (2023)
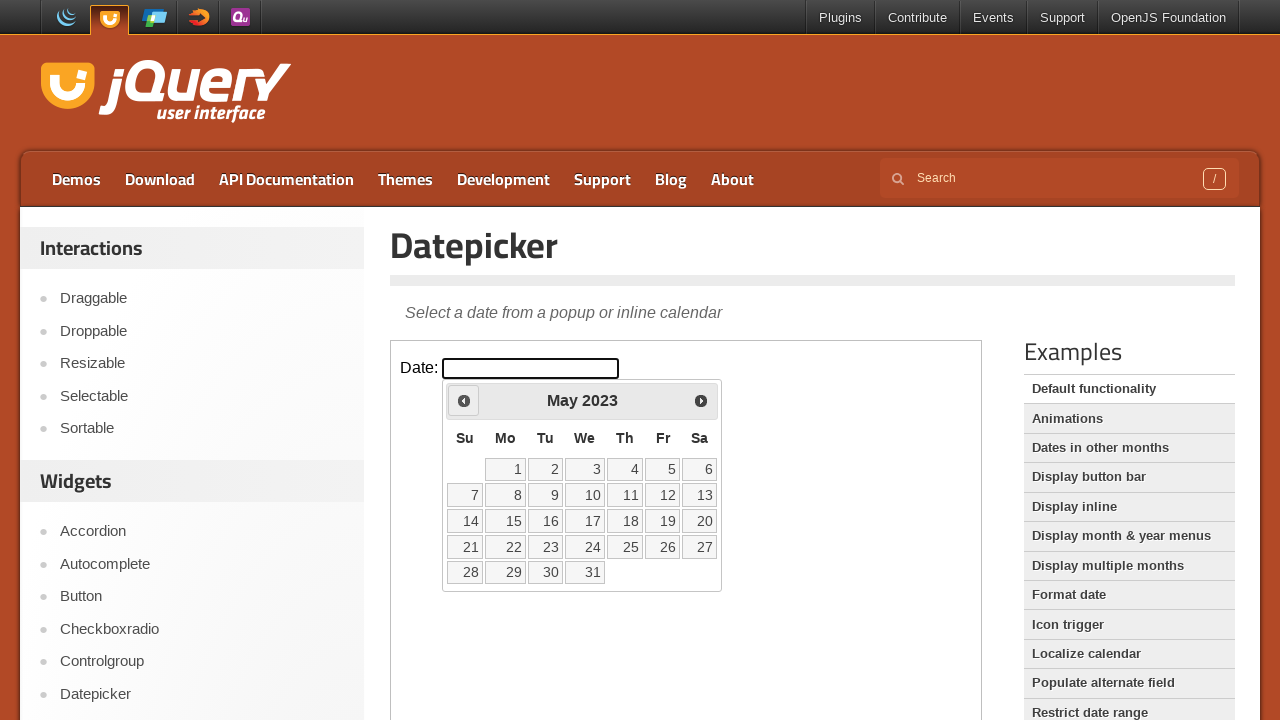

Clicked previous month button to navigate towards September 2021 at (464, 400) on iframe >> nth=0 >> internal:control=enter-frame >> xpath=//span[@class='ui-icon 
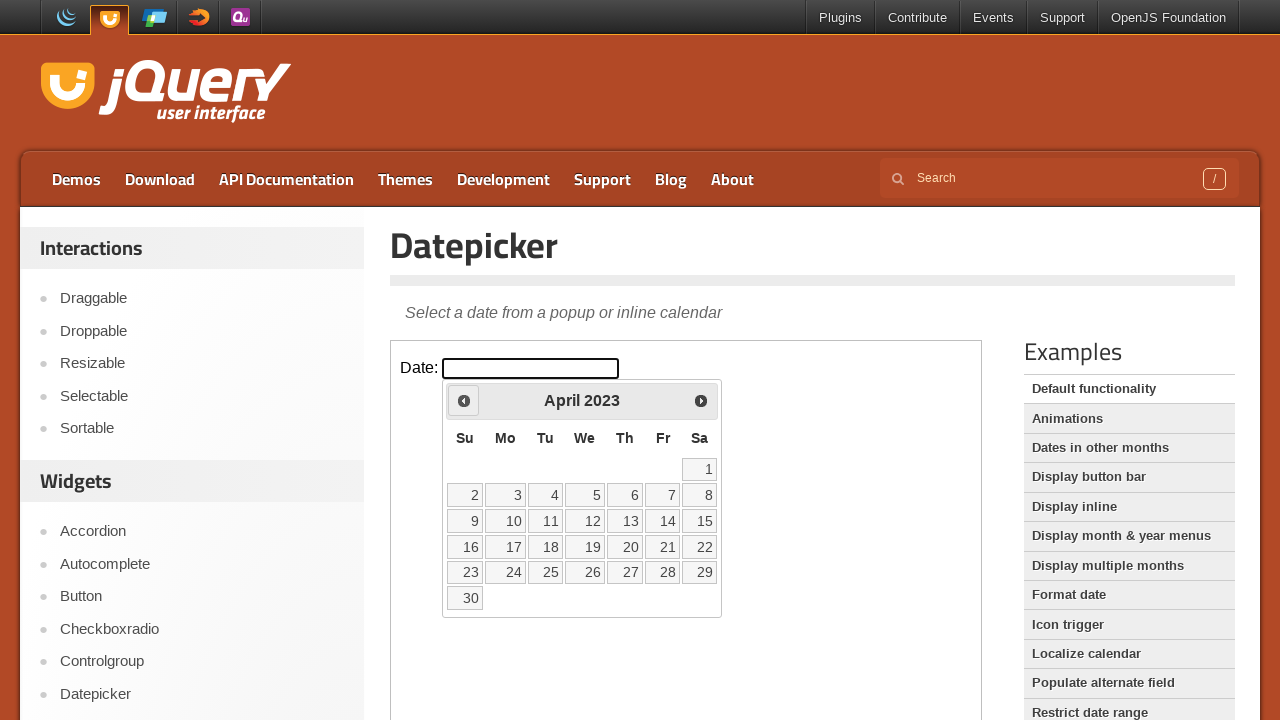

Retrieved current month (April) and year (2023)
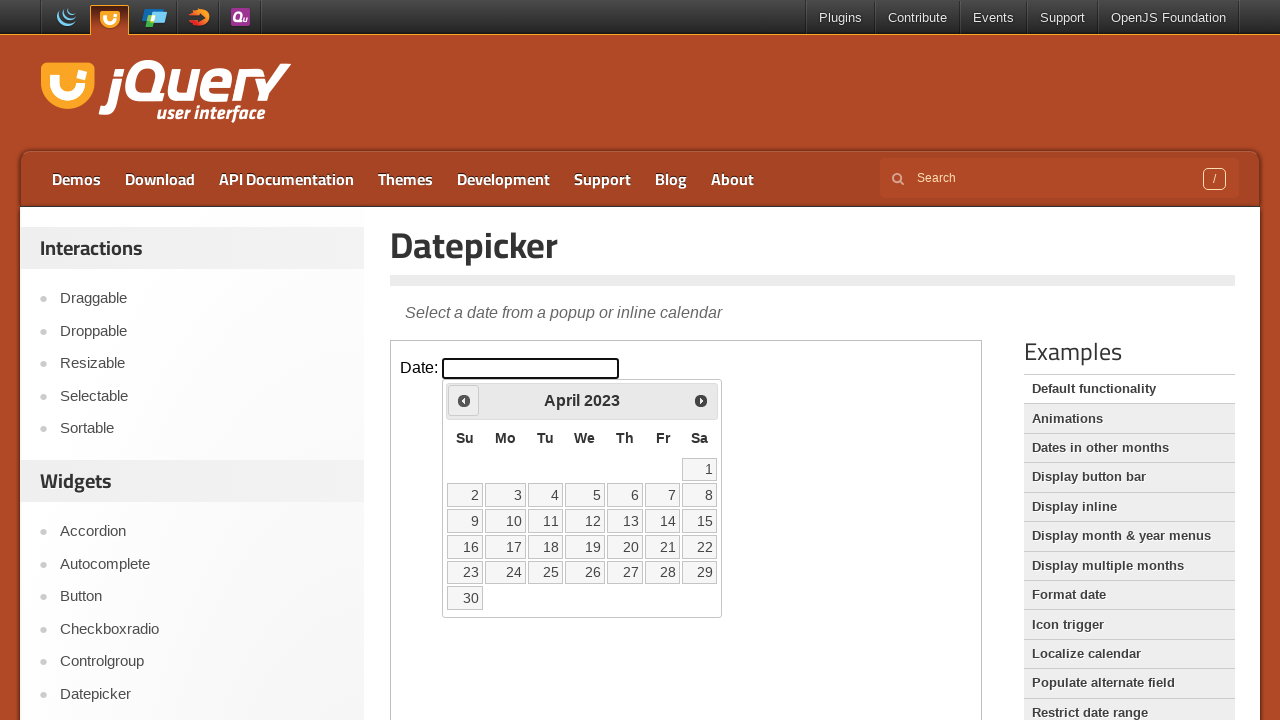

Clicked previous month button to navigate towards September 2021 at (464, 400) on iframe >> nth=0 >> internal:control=enter-frame >> xpath=//span[@class='ui-icon 
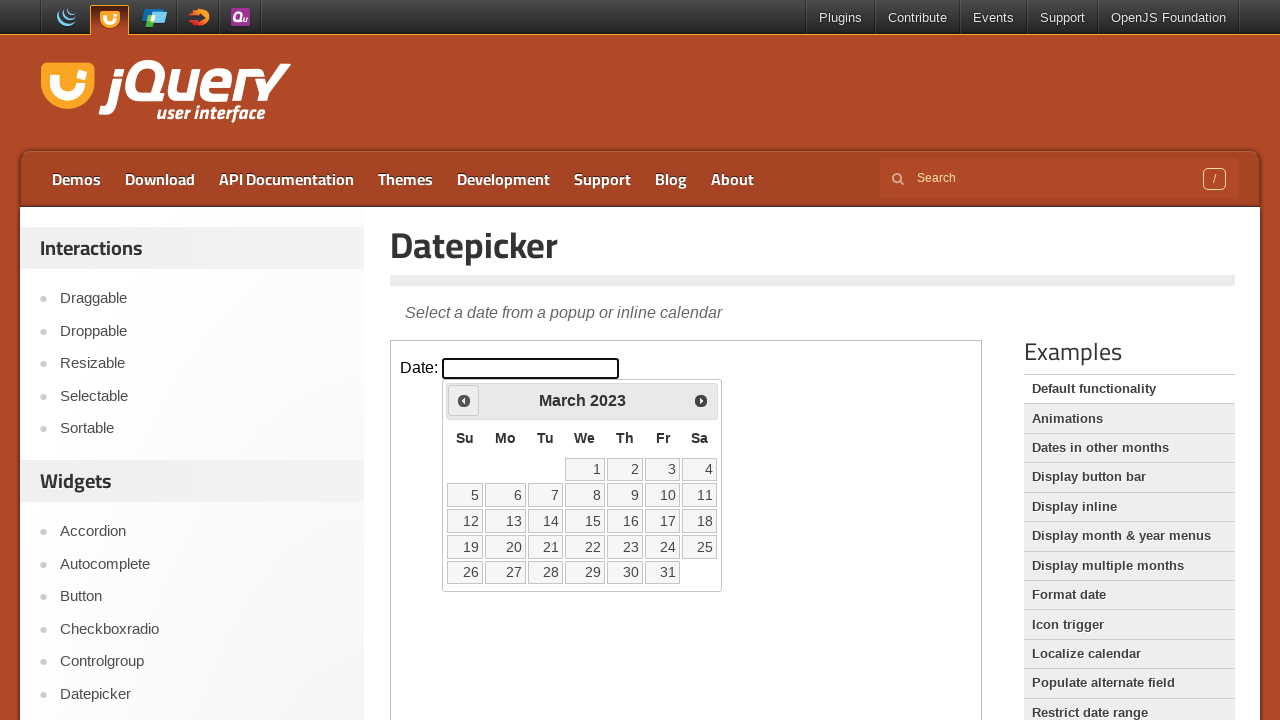

Retrieved current month (March) and year (2023)
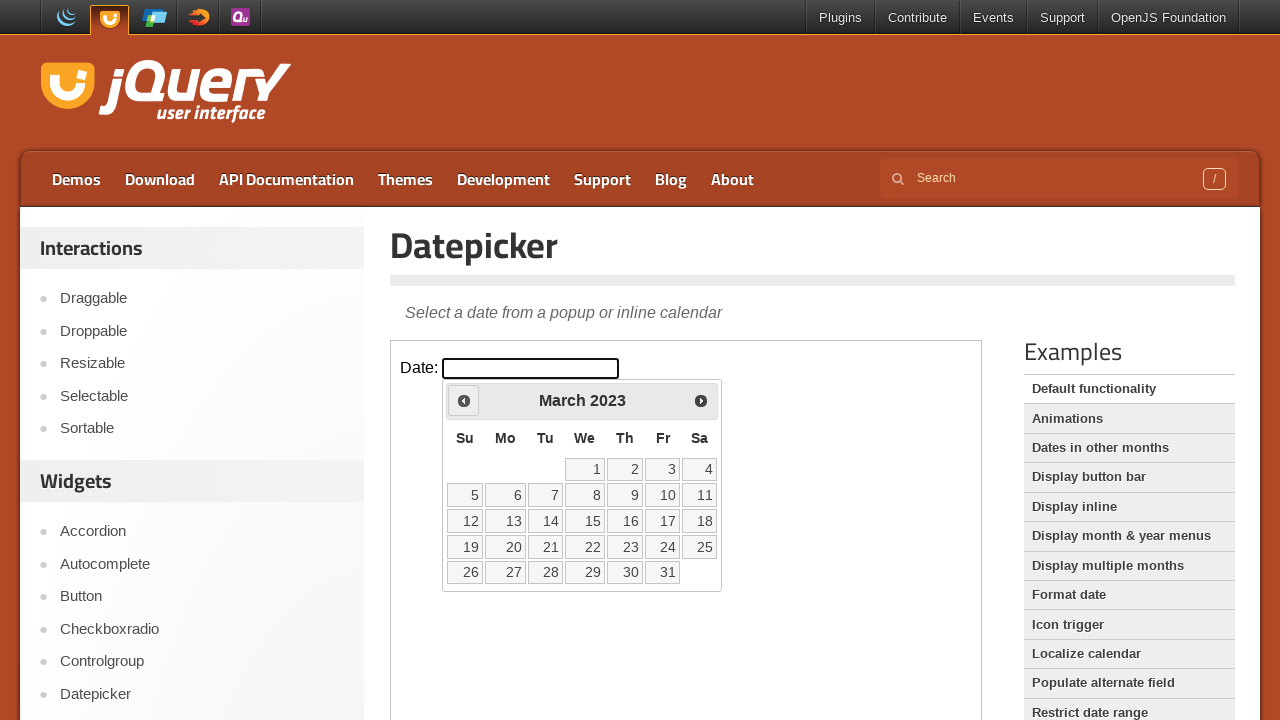

Clicked previous month button to navigate towards September 2021 at (464, 400) on iframe >> nth=0 >> internal:control=enter-frame >> xpath=//span[@class='ui-icon 
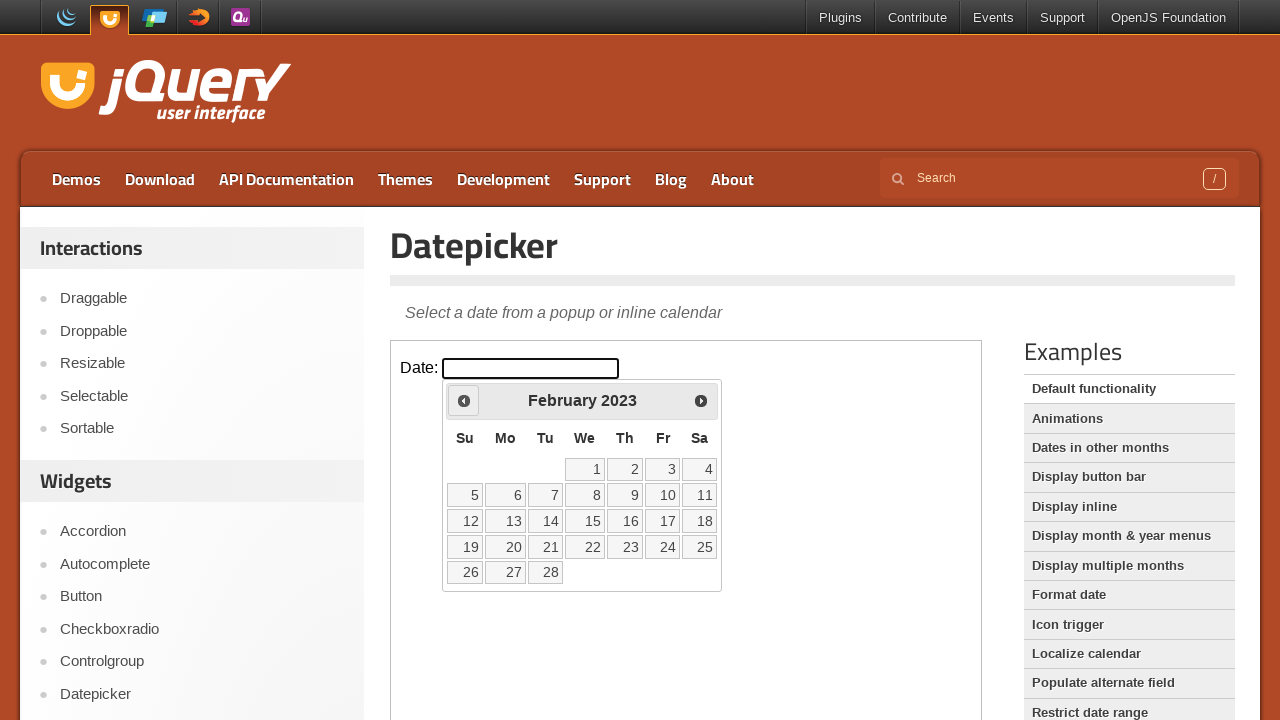

Retrieved current month (February) and year (2023)
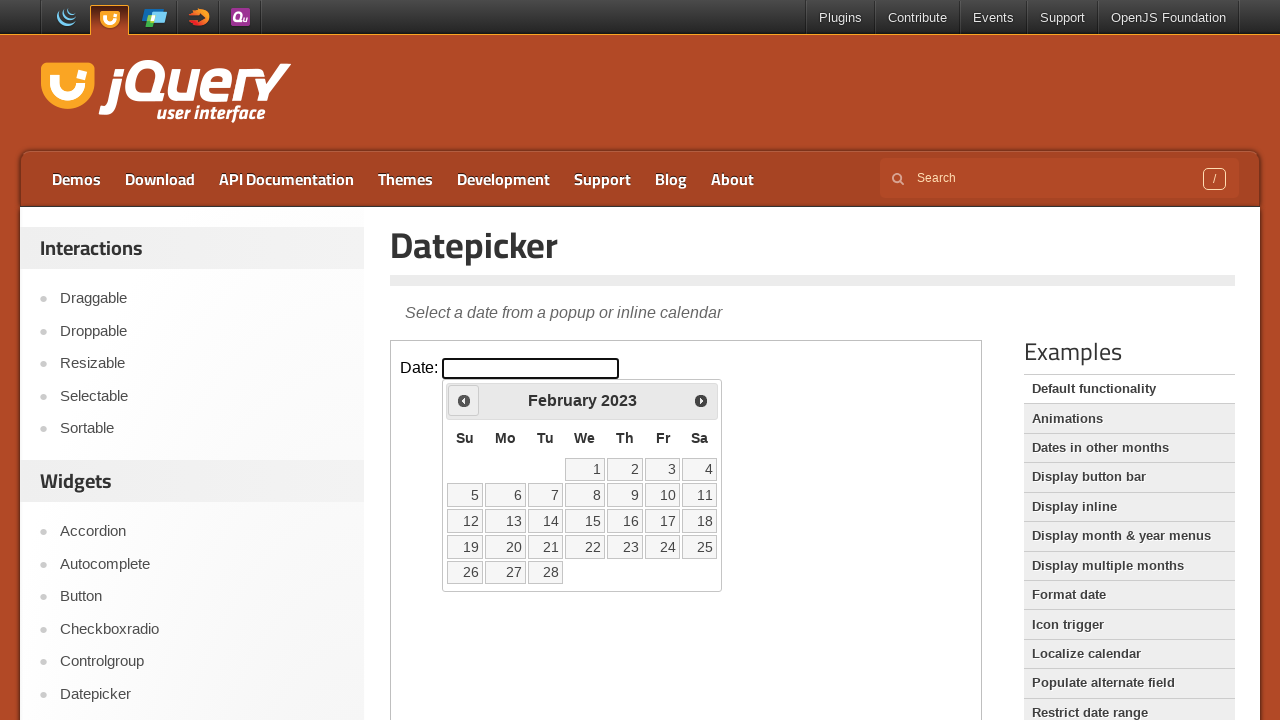

Clicked previous month button to navigate towards September 2021 at (464, 400) on iframe >> nth=0 >> internal:control=enter-frame >> xpath=//span[@class='ui-icon 
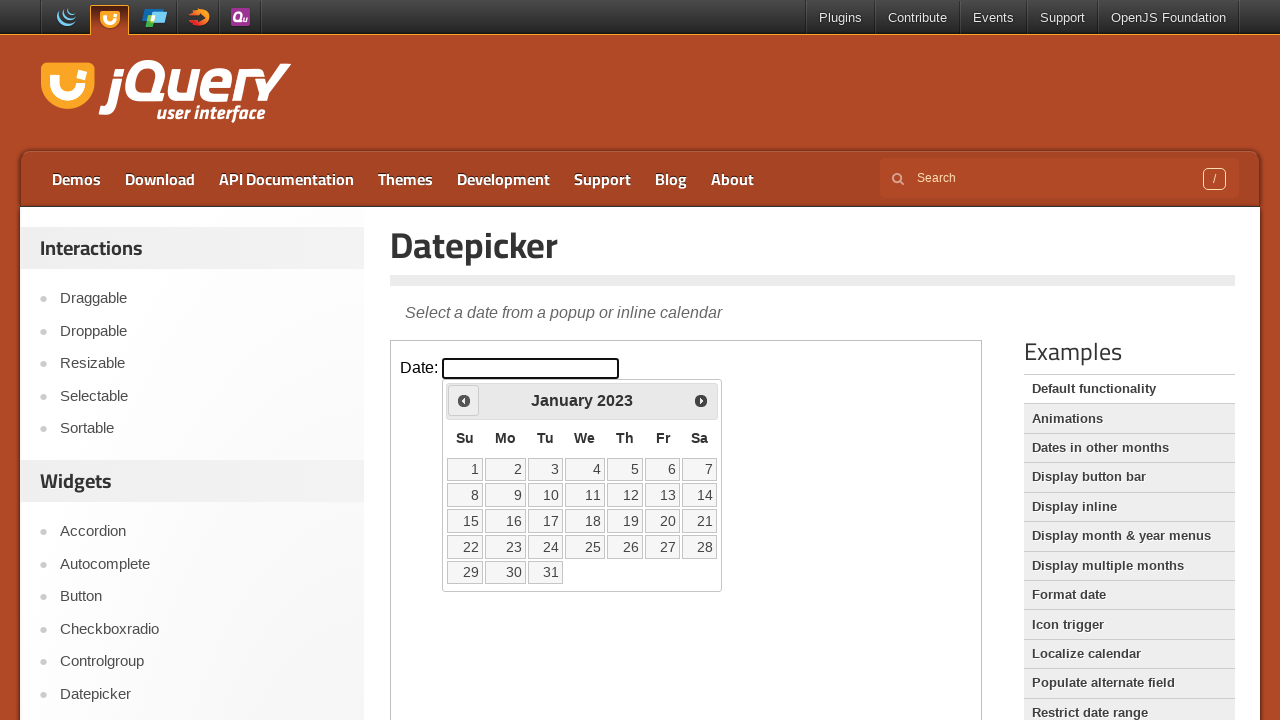

Retrieved current month (January) and year (2023)
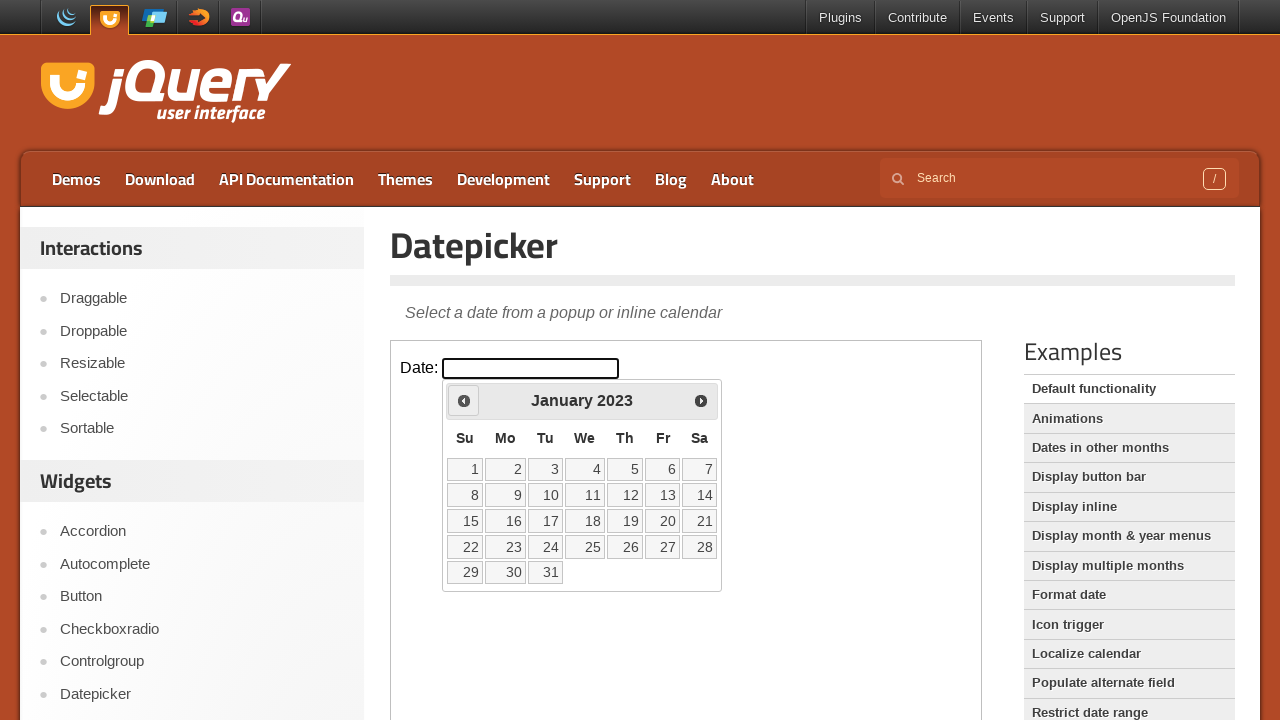

Clicked previous month button to navigate towards September 2021 at (464, 400) on iframe >> nth=0 >> internal:control=enter-frame >> xpath=//span[@class='ui-icon 
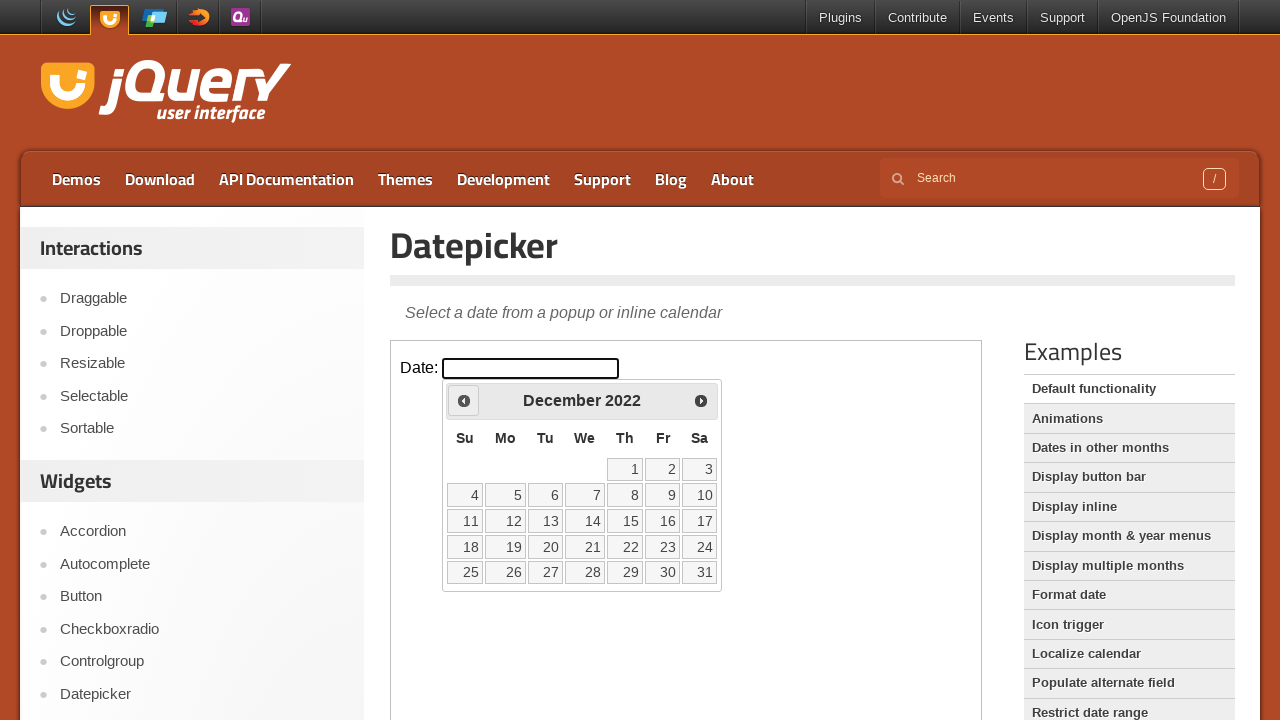

Retrieved current month (December) and year (2022)
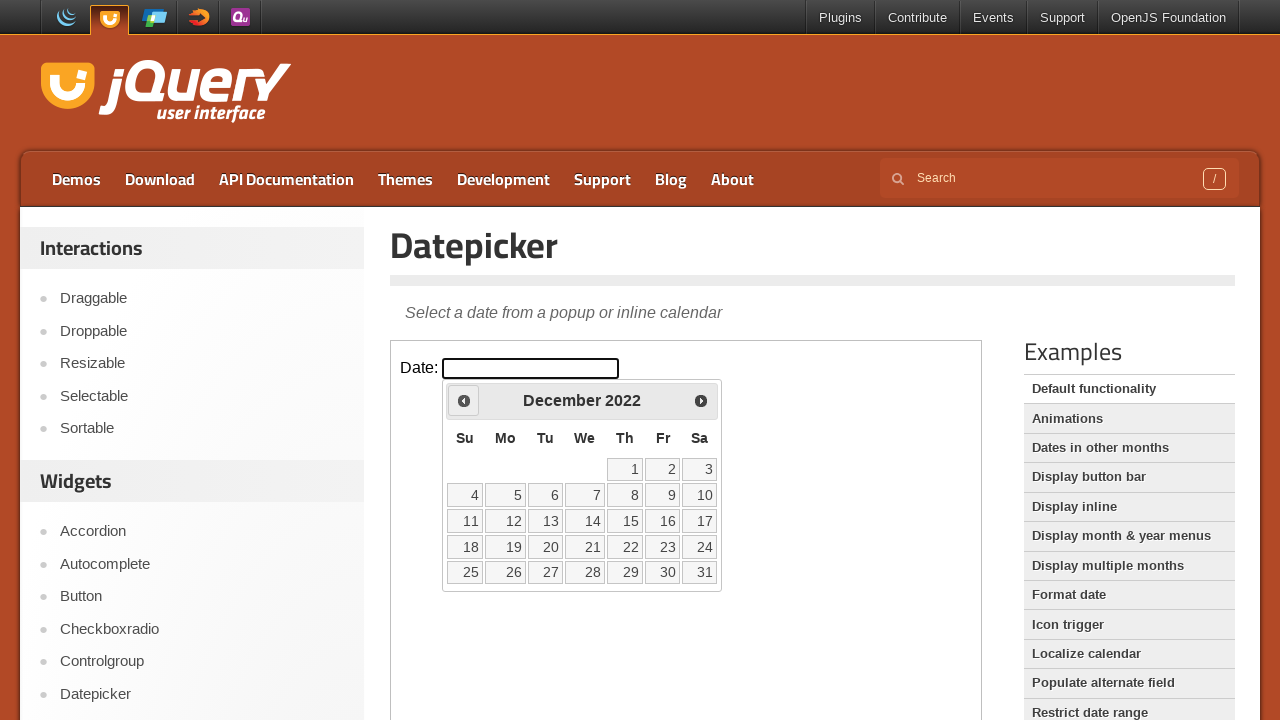

Clicked previous month button to navigate towards September 2021 at (464, 400) on iframe >> nth=0 >> internal:control=enter-frame >> xpath=//span[@class='ui-icon 
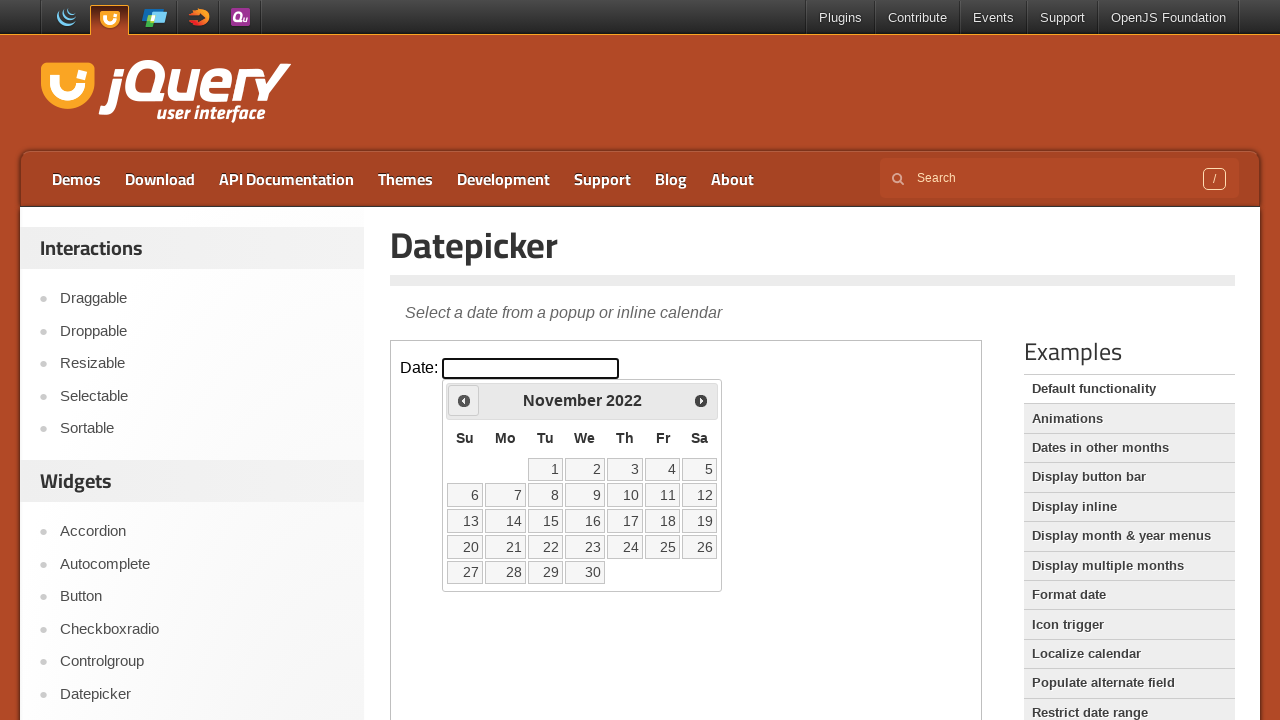

Retrieved current month (November) and year (2022)
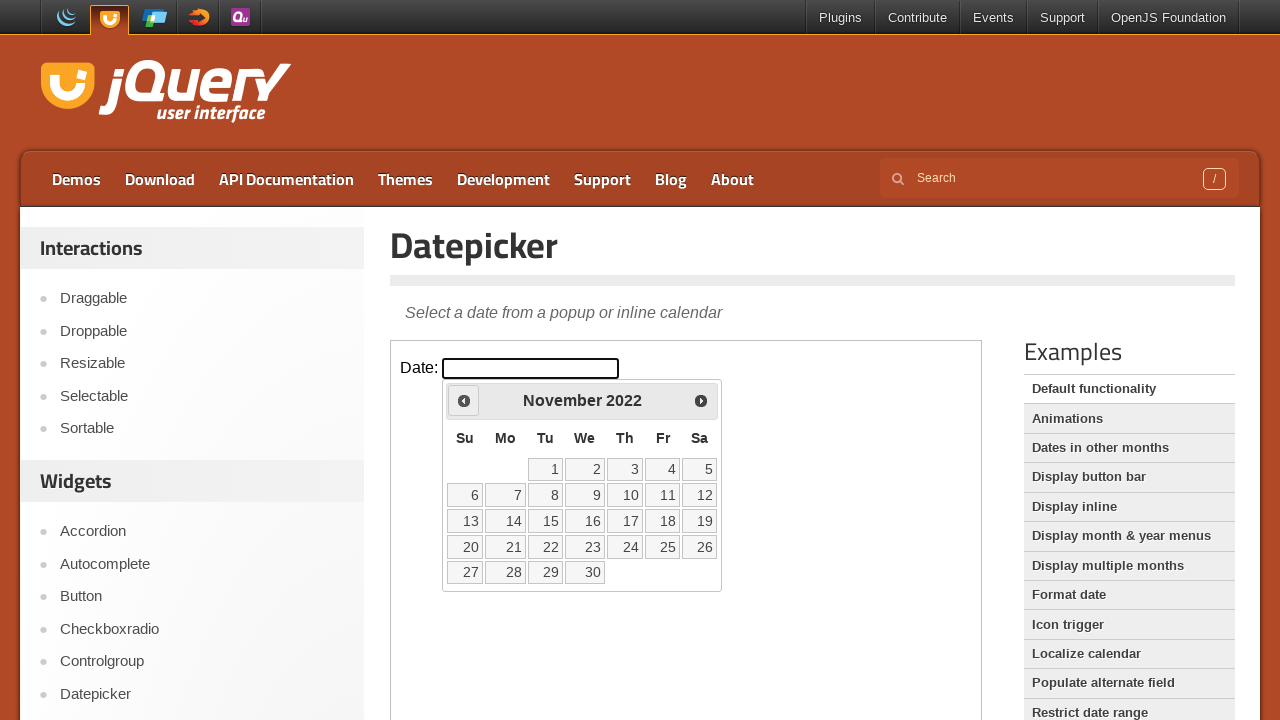

Clicked previous month button to navigate towards September 2021 at (464, 400) on iframe >> nth=0 >> internal:control=enter-frame >> xpath=//span[@class='ui-icon 
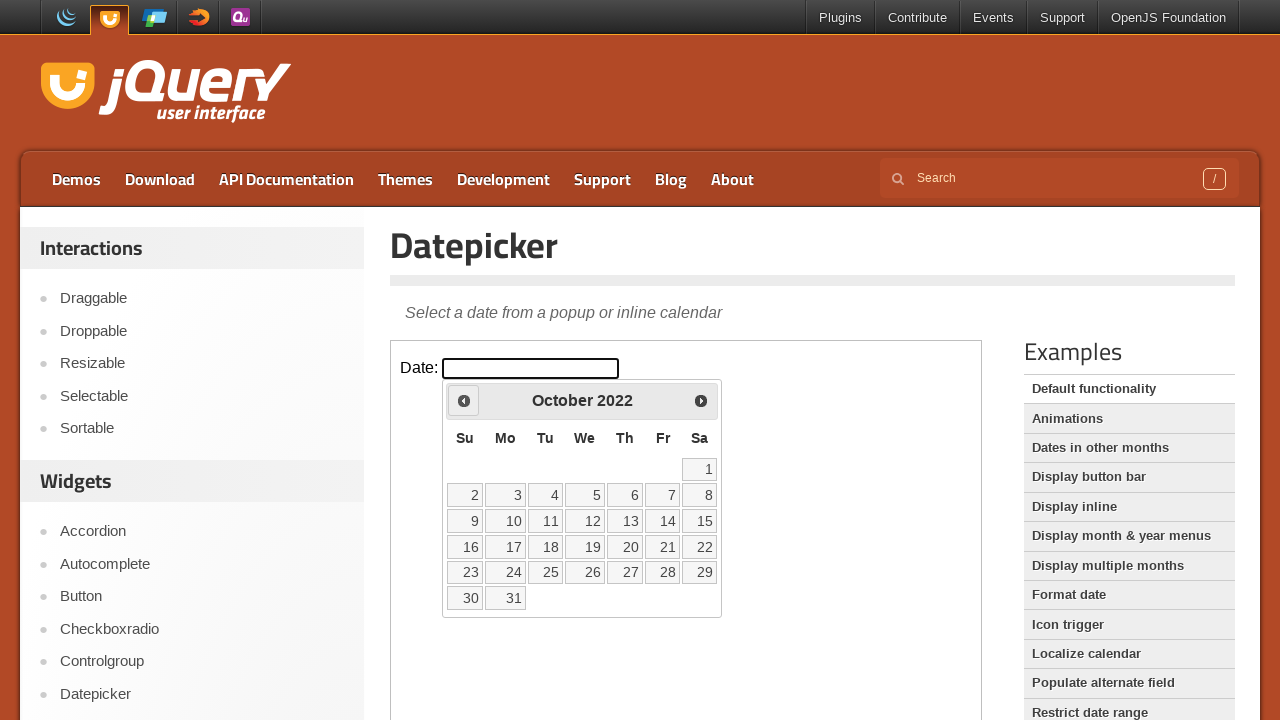

Retrieved current month (October) and year (2022)
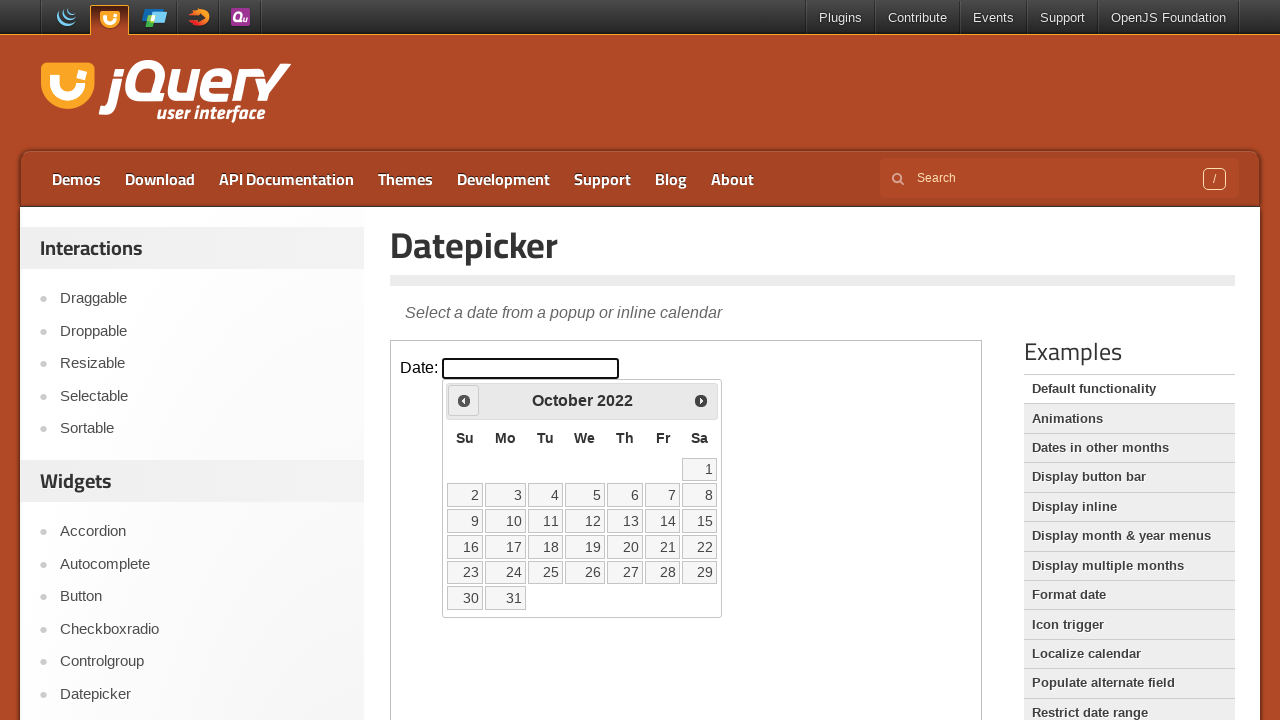

Clicked previous month button to navigate towards September 2021 at (464, 400) on iframe >> nth=0 >> internal:control=enter-frame >> xpath=//span[@class='ui-icon 
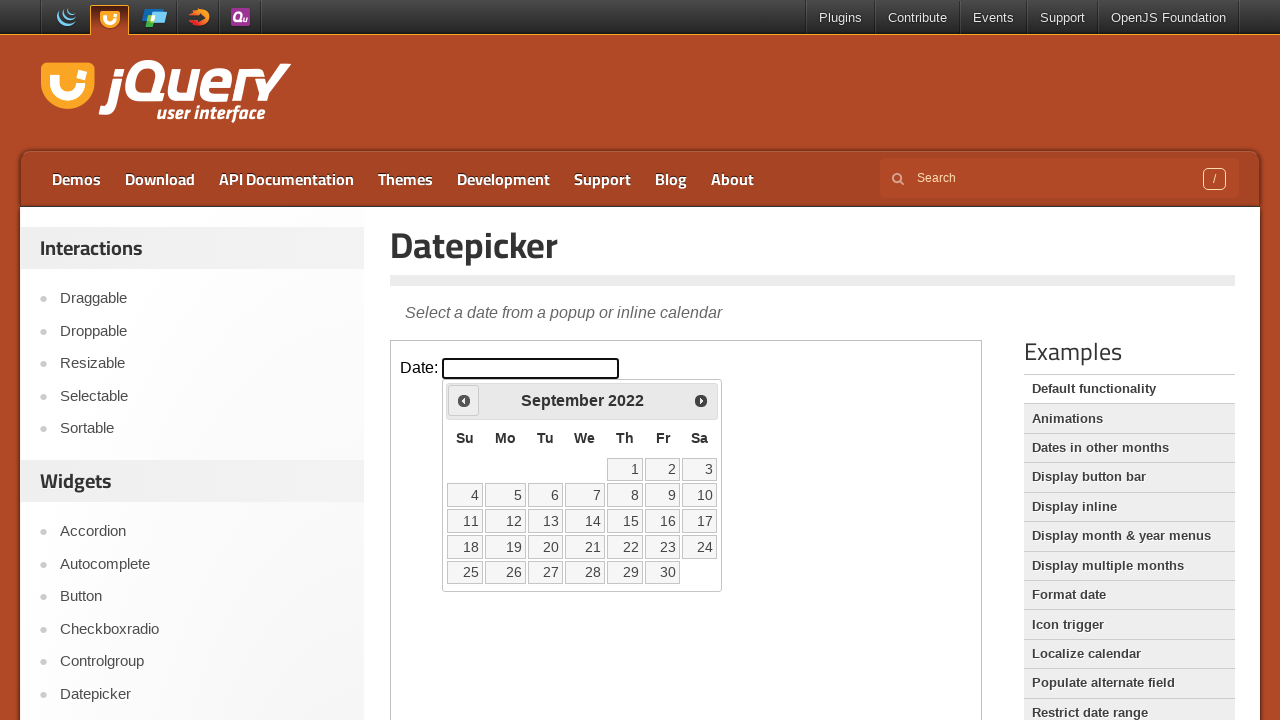

Retrieved current month (September) and year (2022)
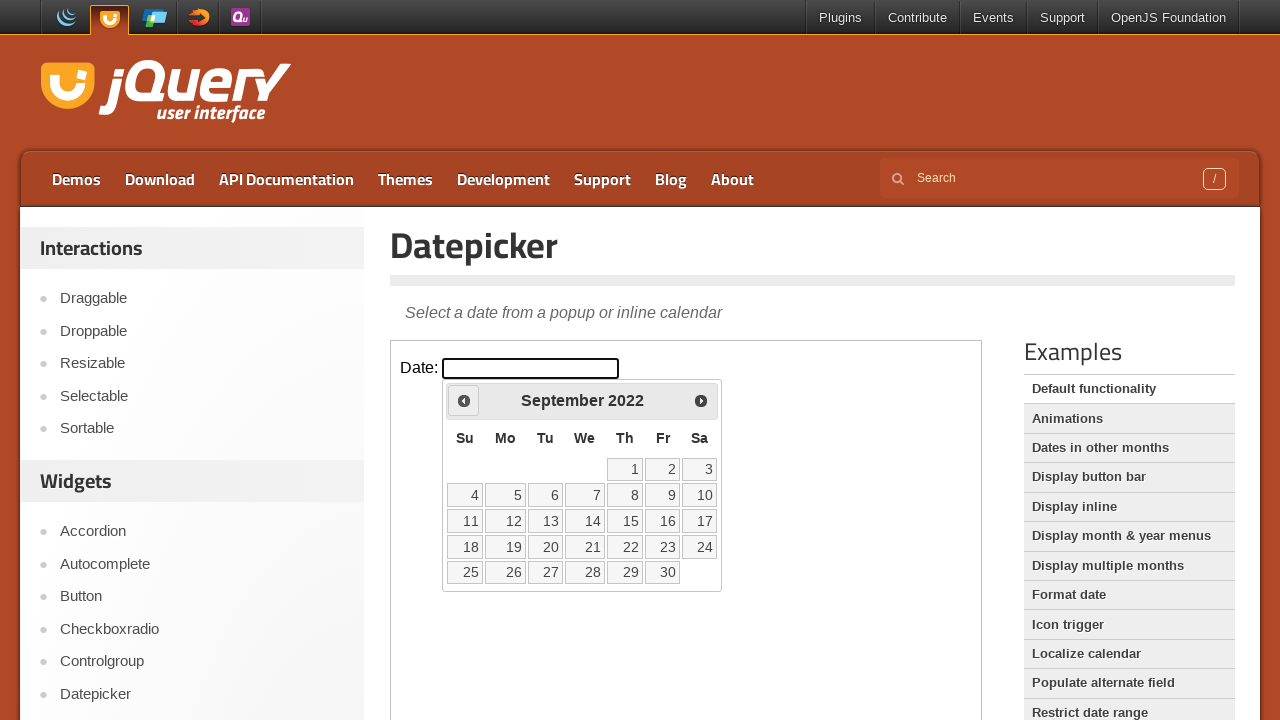

Clicked previous month button to navigate towards September 2021 at (464, 400) on iframe >> nth=0 >> internal:control=enter-frame >> xpath=//span[@class='ui-icon 
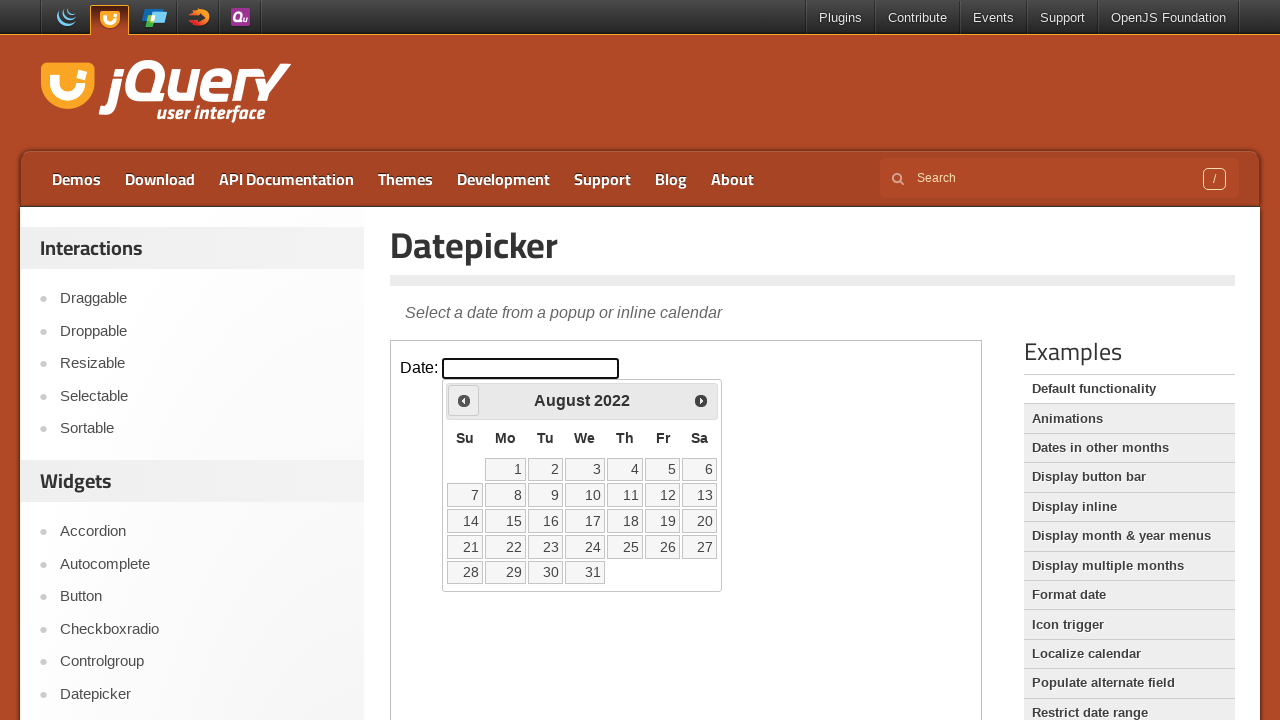

Retrieved current month (August) and year (2022)
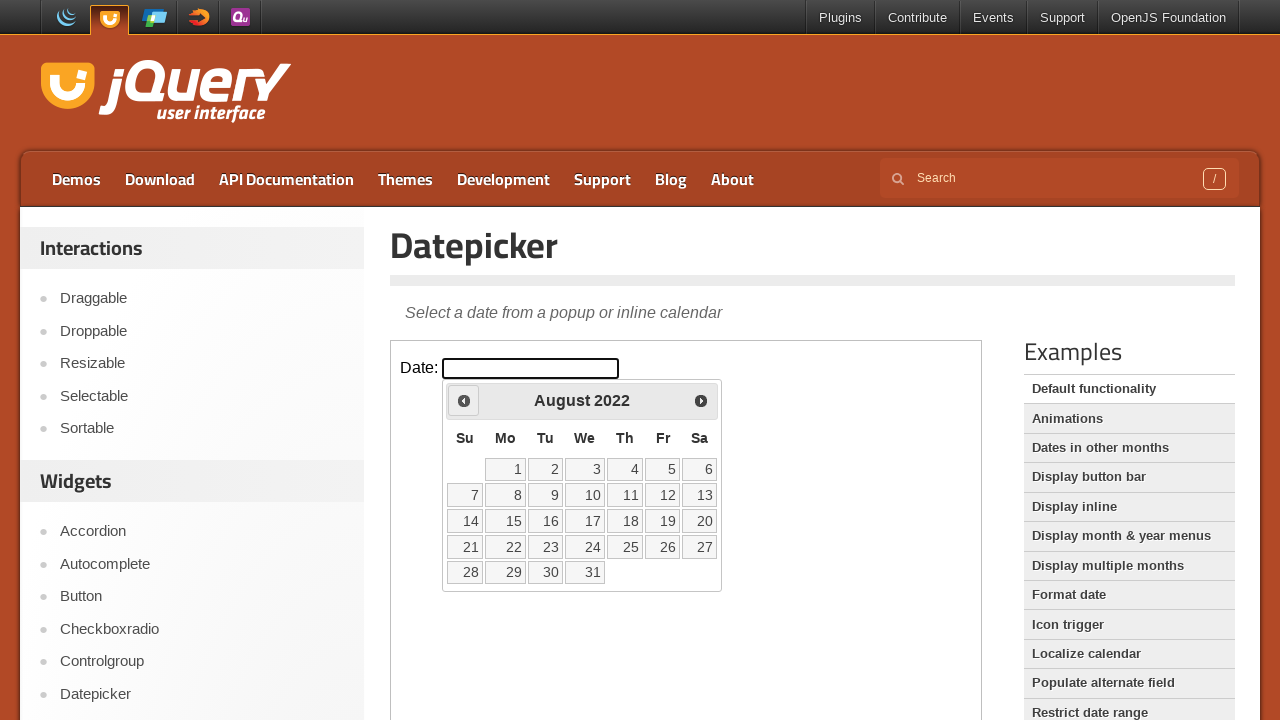

Clicked previous month button to navigate towards September 2021 at (464, 400) on iframe >> nth=0 >> internal:control=enter-frame >> xpath=//span[@class='ui-icon 
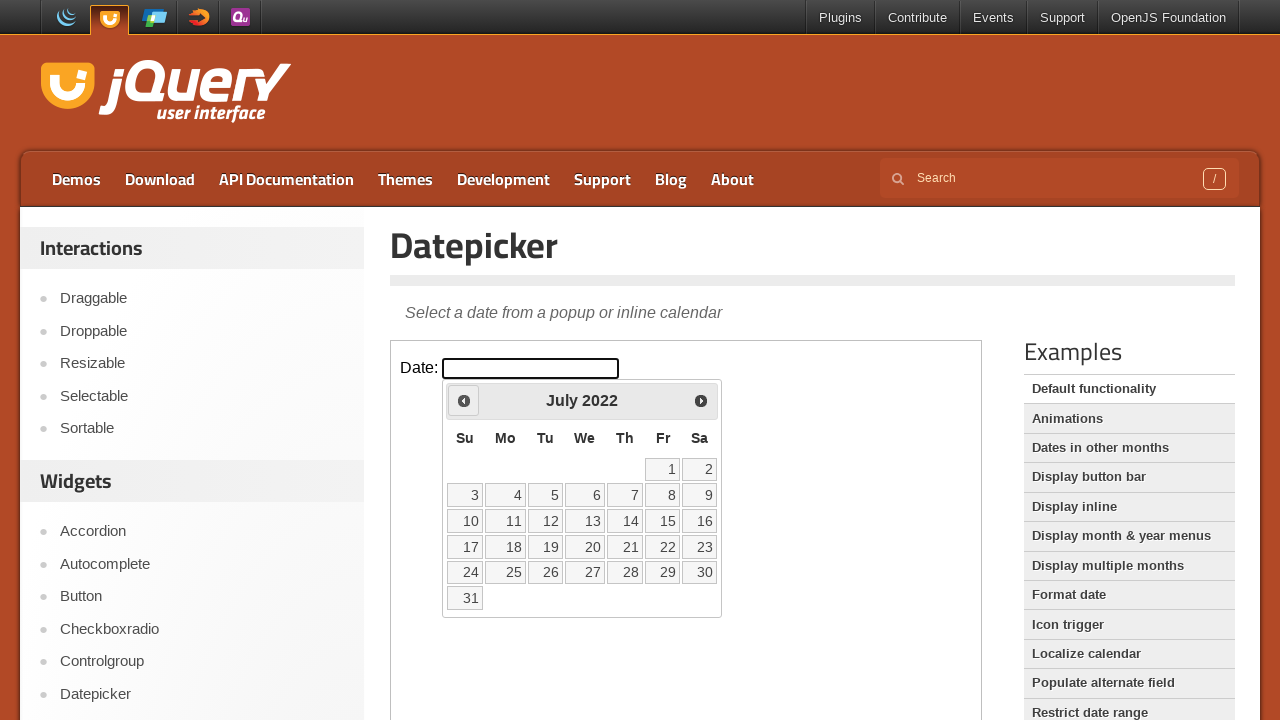

Retrieved current month (July) and year (2022)
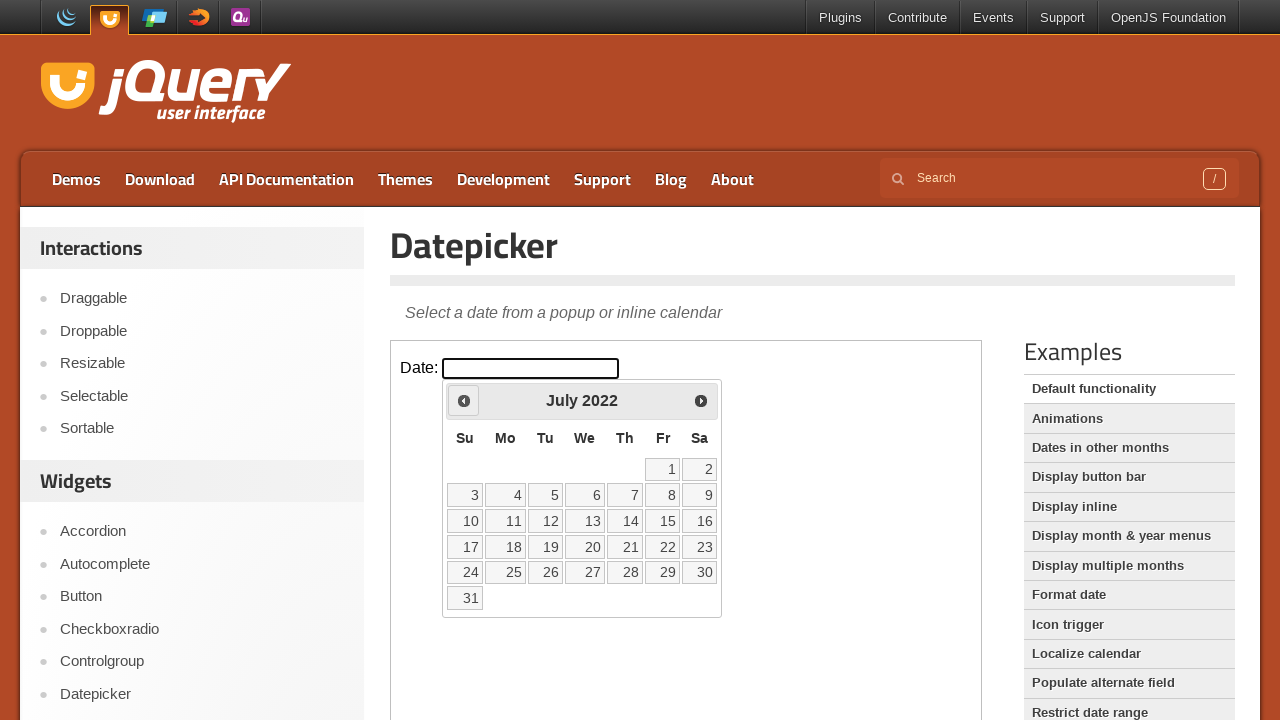

Clicked previous month button to navigate towards September 2021 at (464, 400) on iframe >> nth=0 >> internal:control=enter-frame >> xpath=//span[@class='ui-icon 
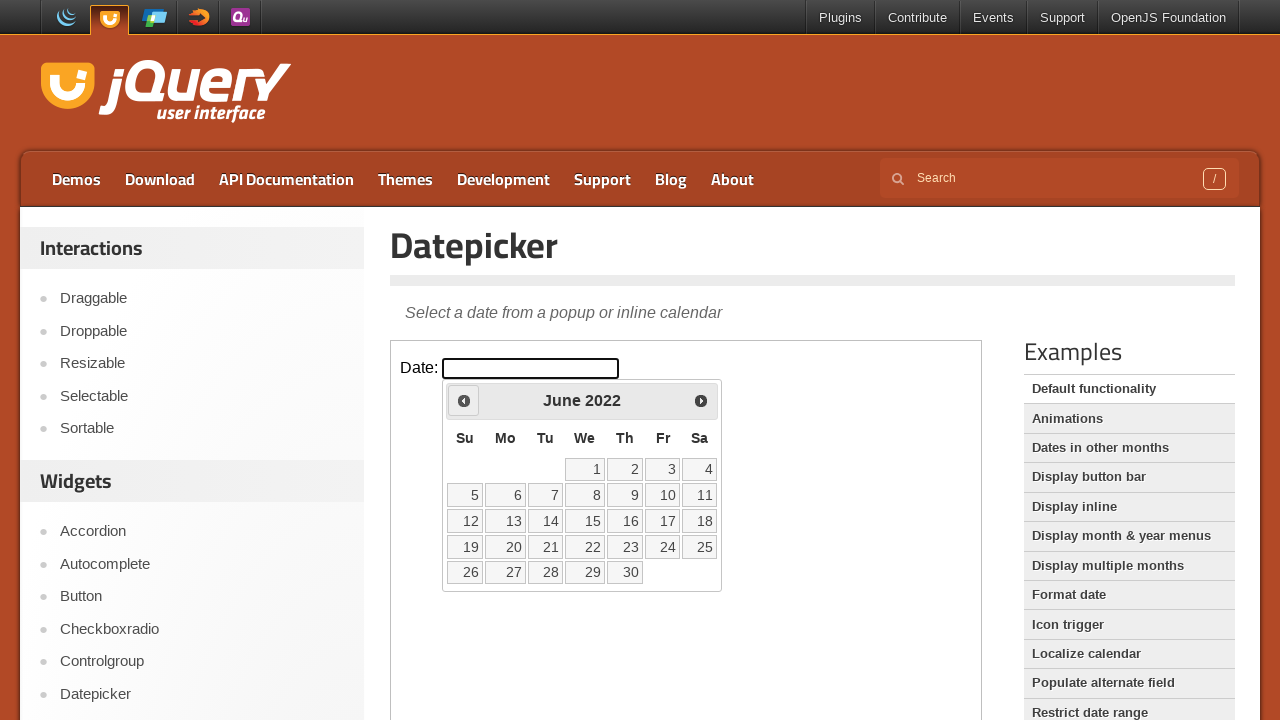

Retrieved current month (June) and year (2022)
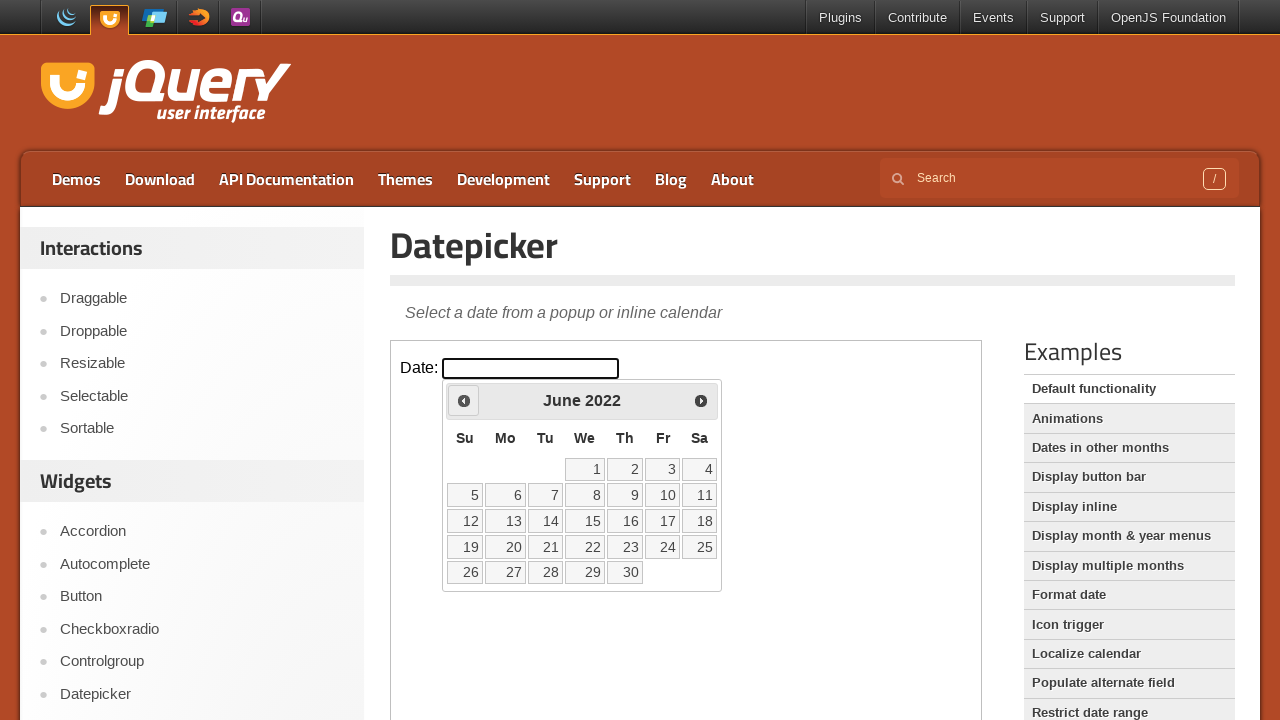

Clicked previous month button to navigate towards September 2021 at (464, 400) on iframe >> nth=0 >> internal:control=enter-frame >> xpath=//span[@class='ui-icon 
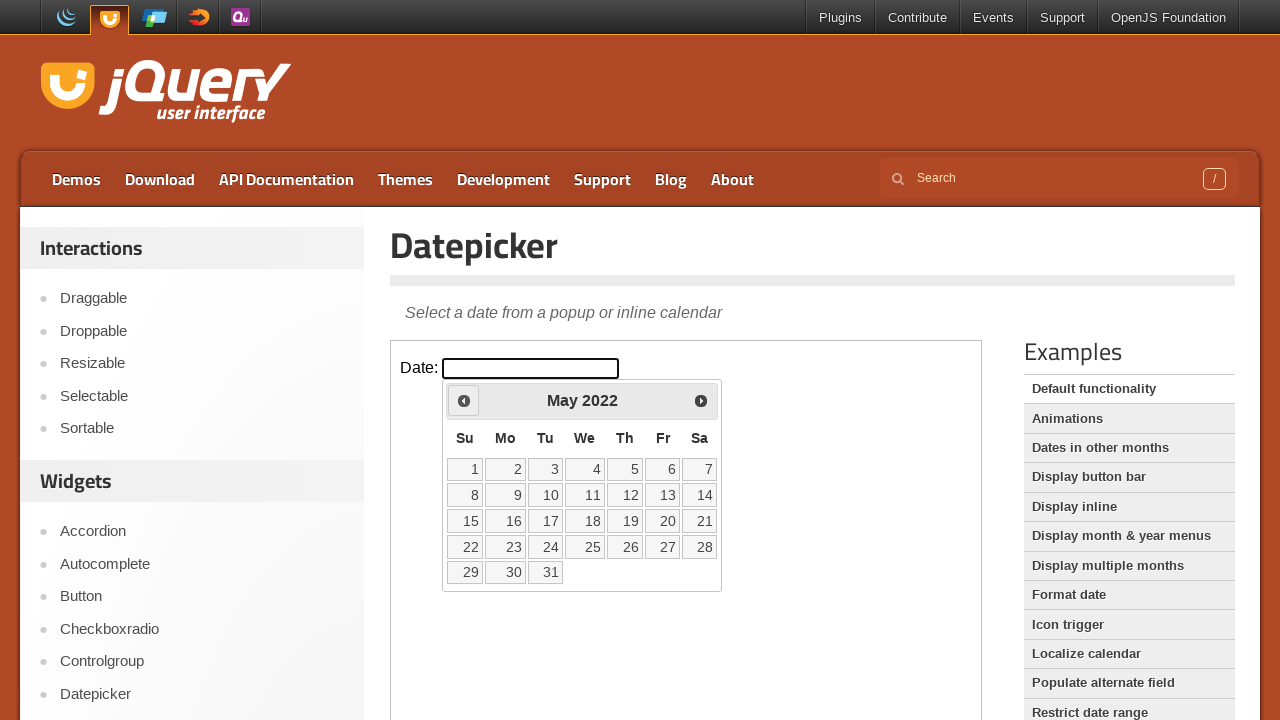

Retrieved current month (May) and year (2022)
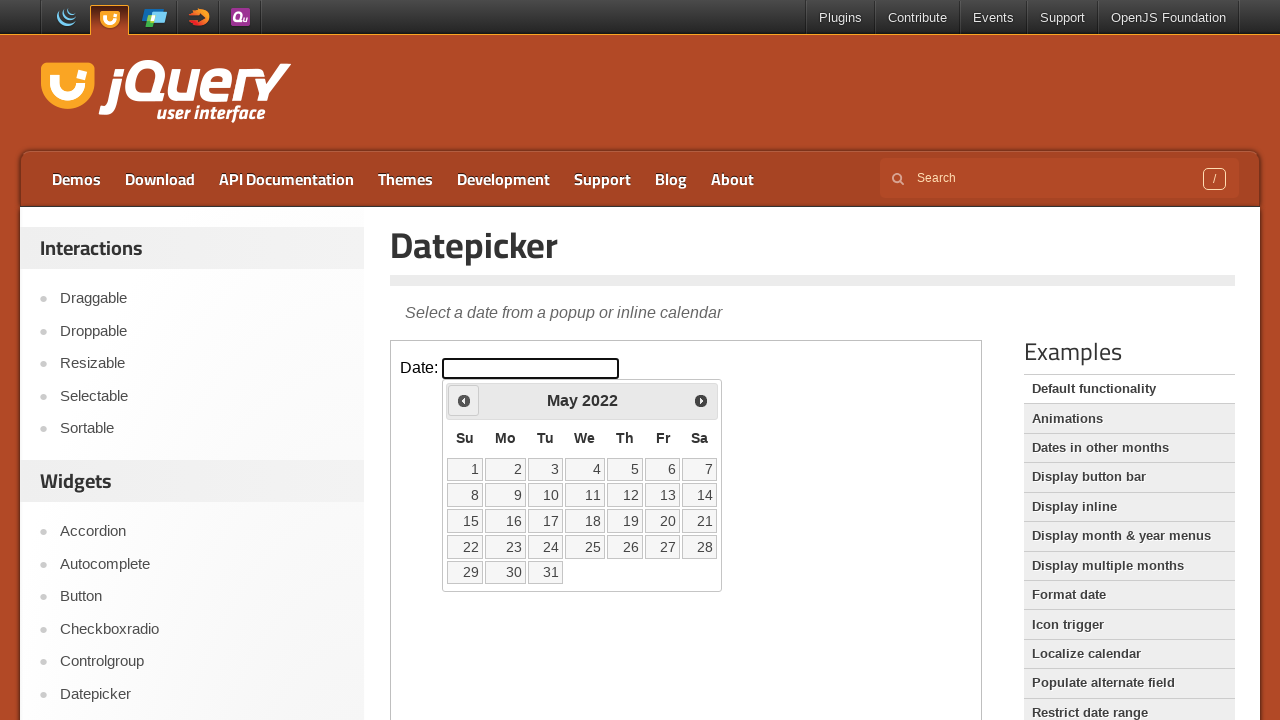

Clicked previous month button to navigate towards September 2021 at (464, 400) on iframe >> nth=0 >> internal:control=enter-frame >> xpath=//span[@class='ui-icon 
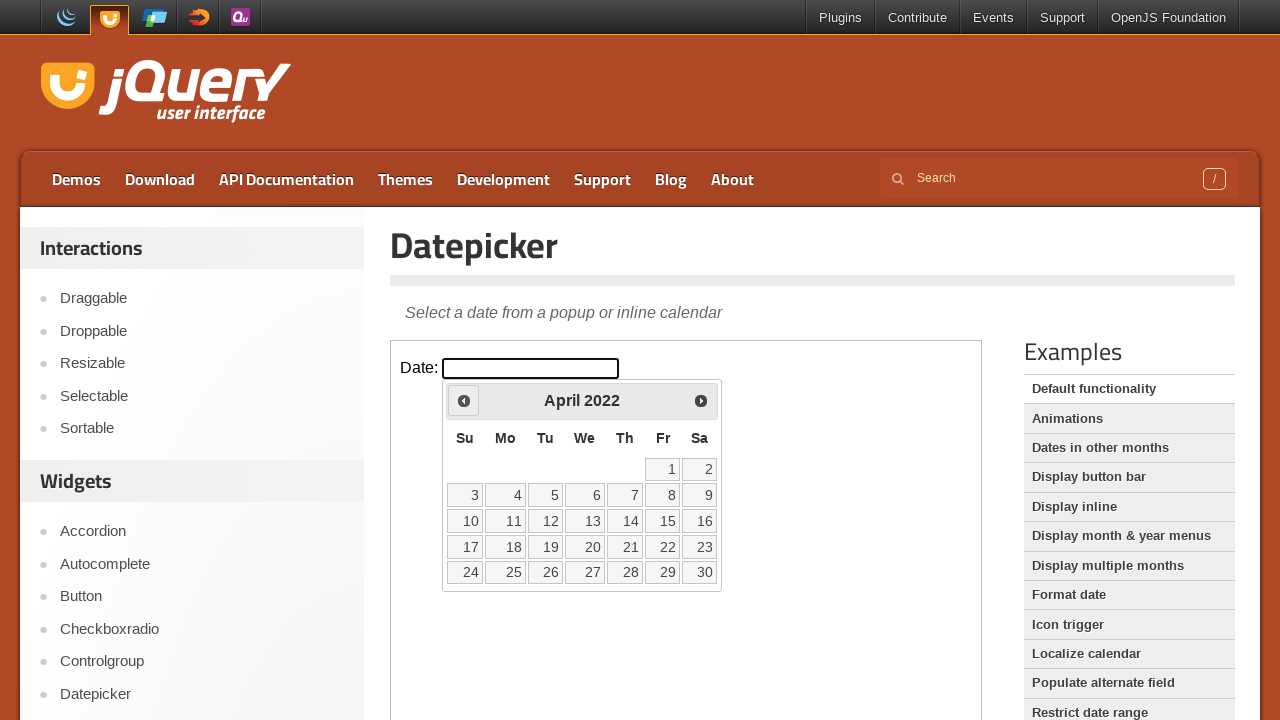

Retrieved current month (April) and year (2022)
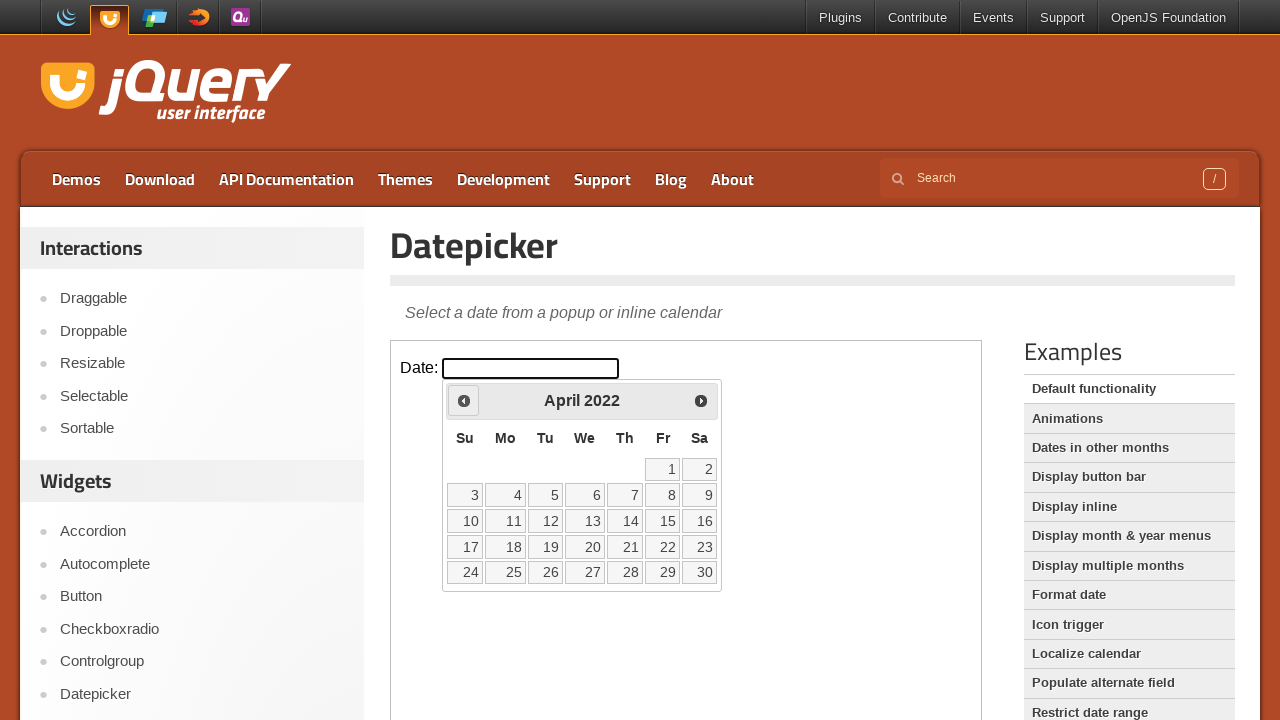

Clicked previous month button to navigate towards September 2021 at (464, 400) on iframe >> nth=0 >> internal:control=enter-frame >> xpath=//span[@class='ui-icon 
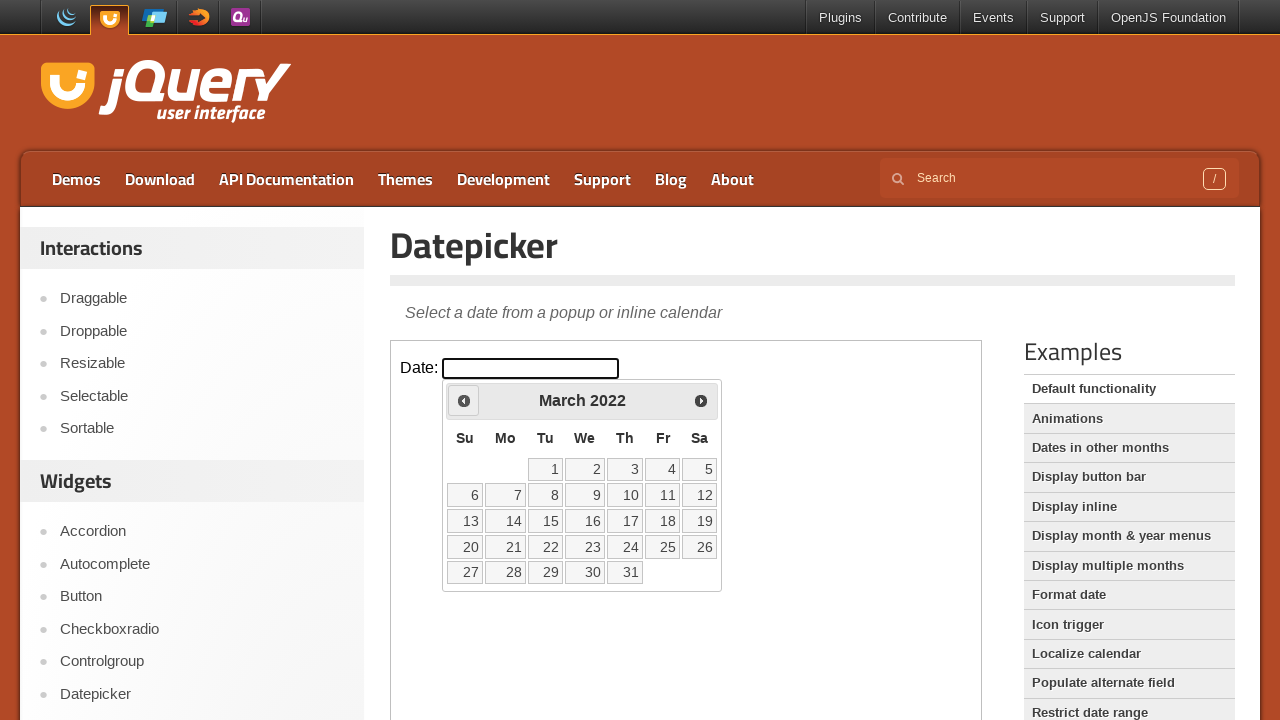

Retrieved current month (March) and year (2022)
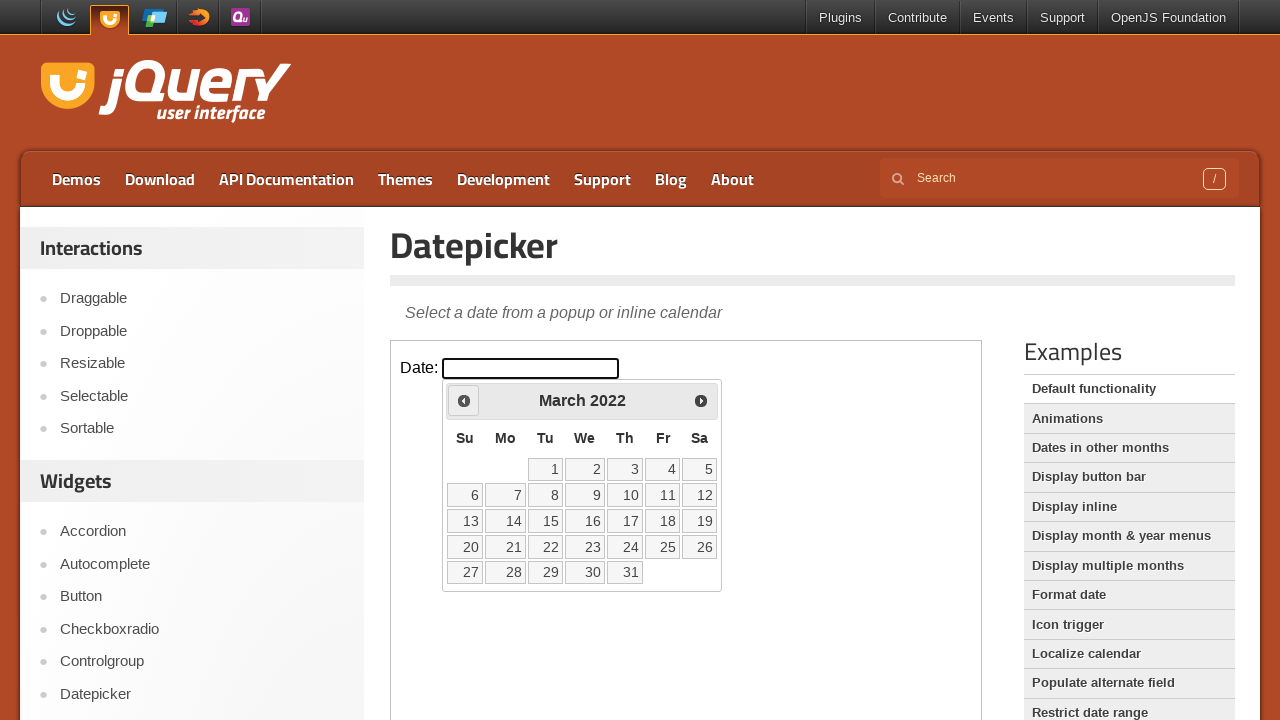

Clicked previous month button to navigate towards September 2021 at (464, 400) on iframe >> nth=0 >> internal:control=enter-frame >> xpath=//span[@class='ui-icon 
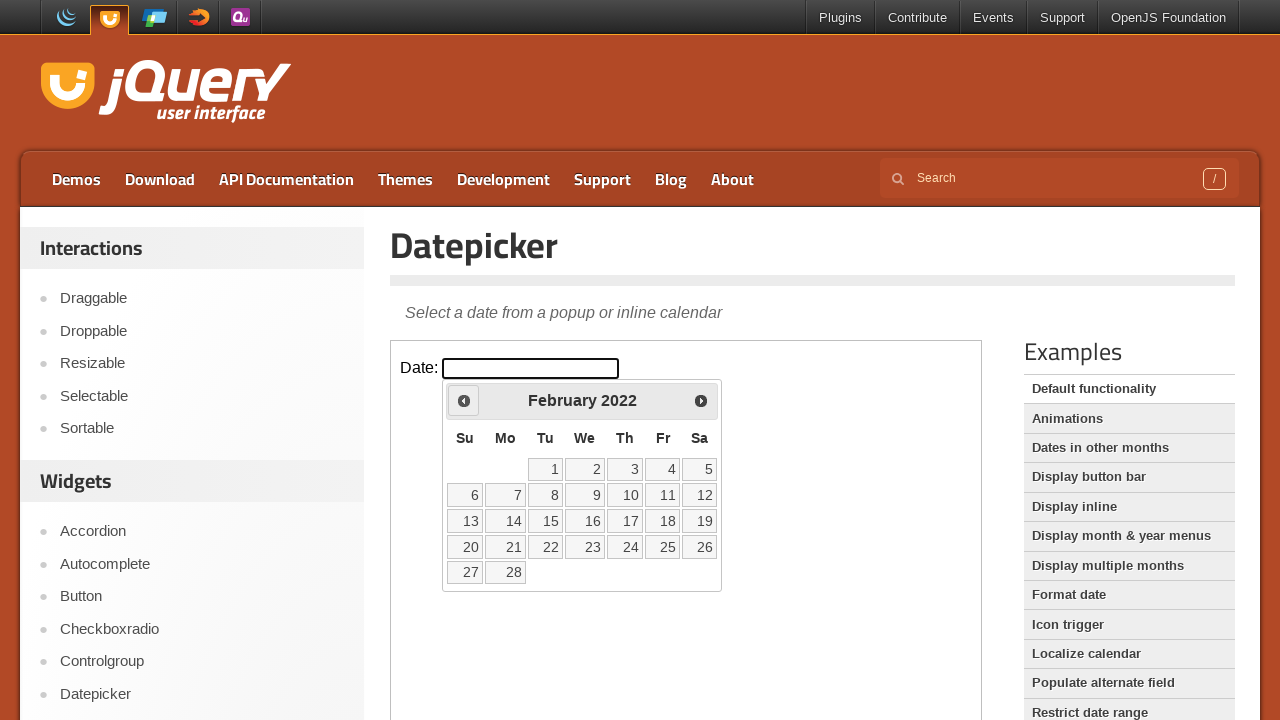

Retrieved current month (February) and year (2022)
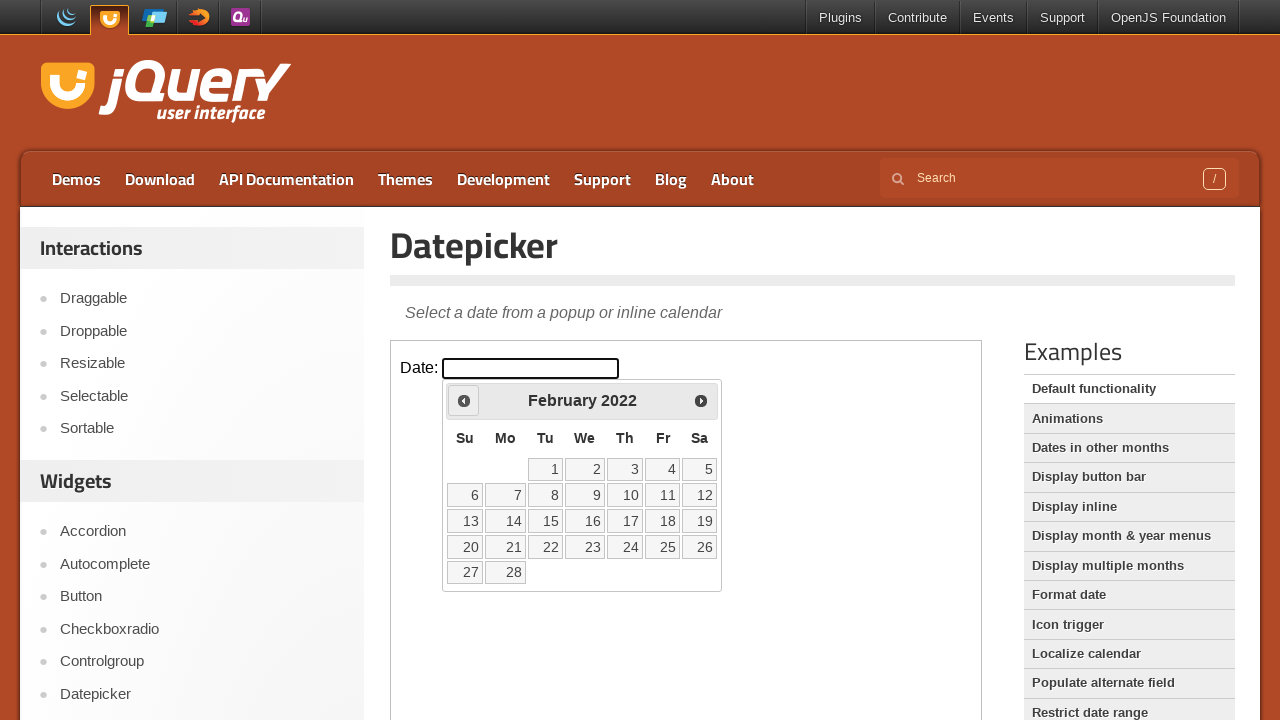

Clicked previous month button to navigate towards September 2021 at (464, 400) on iframe >> nth=0 >> internal:control=enter-frame >> xpath=//span[@class='ui-icon 
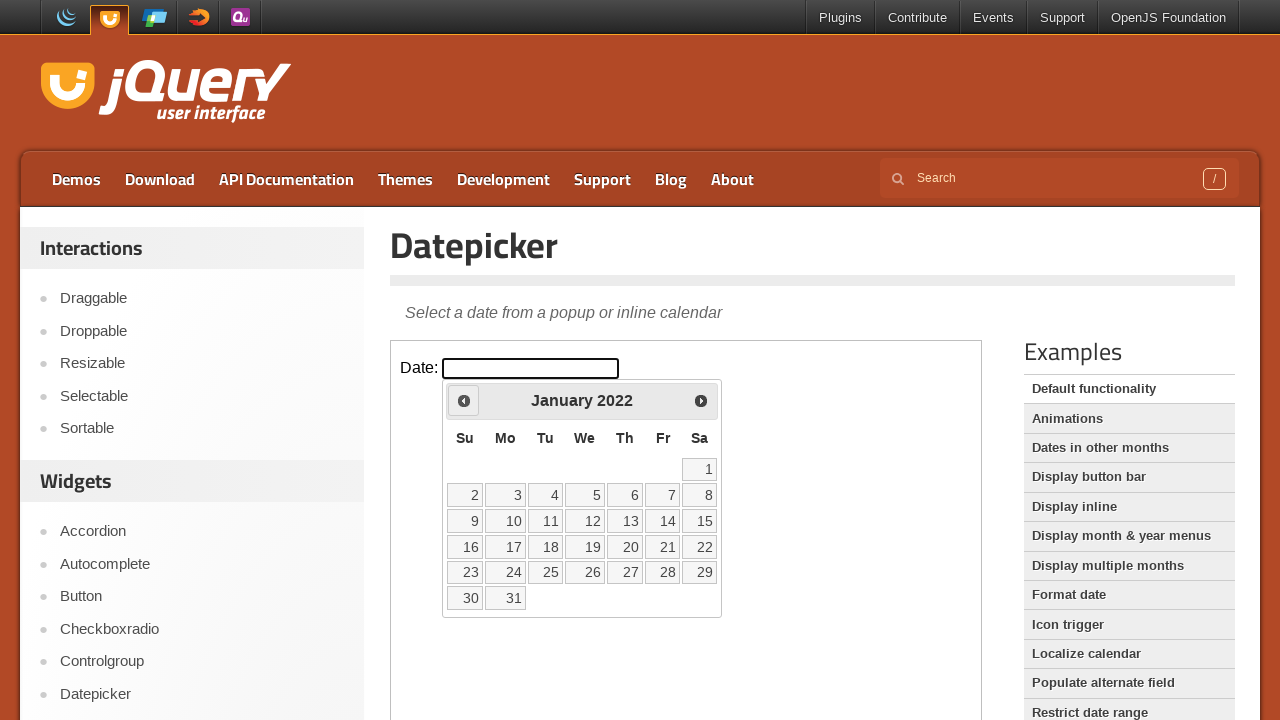

Retrieved current month (January) and year (2022)
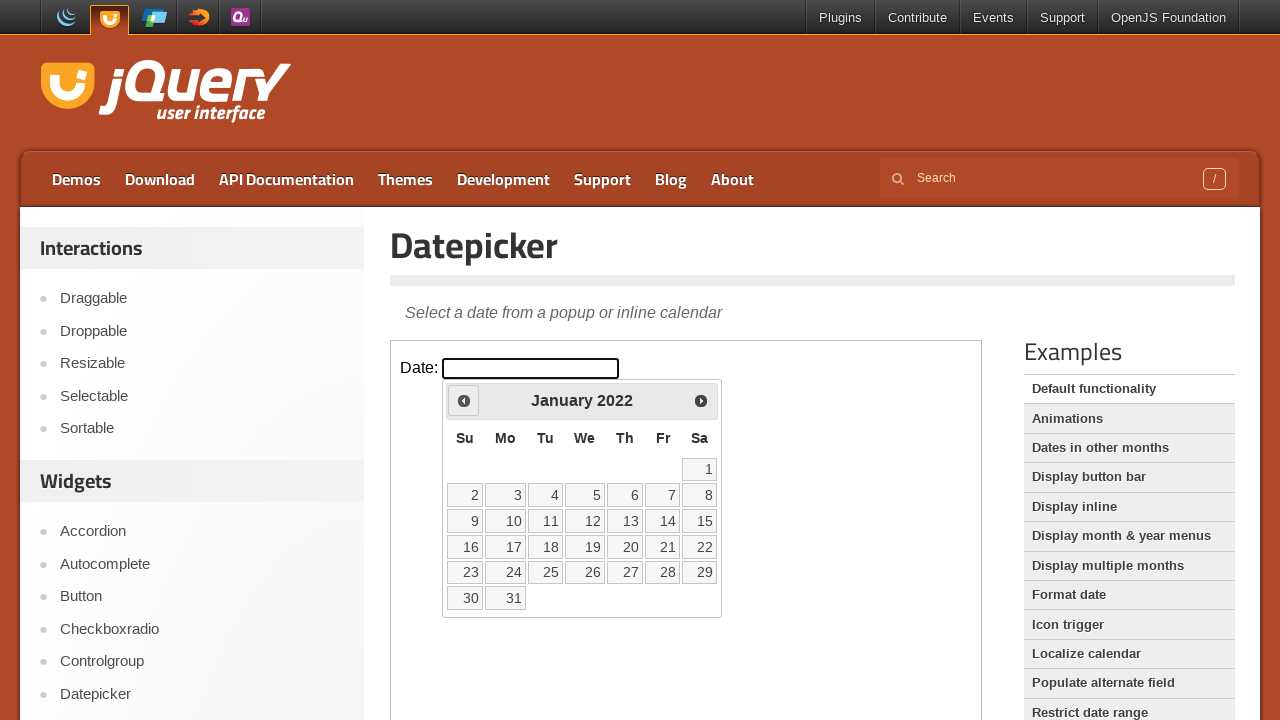

Clicked previous month button to navigate towards September 2021 at (464, 400) on iframe >> nth=0 >> internal:control=enter-frame >> xpath=//span[@class='ui-icon 
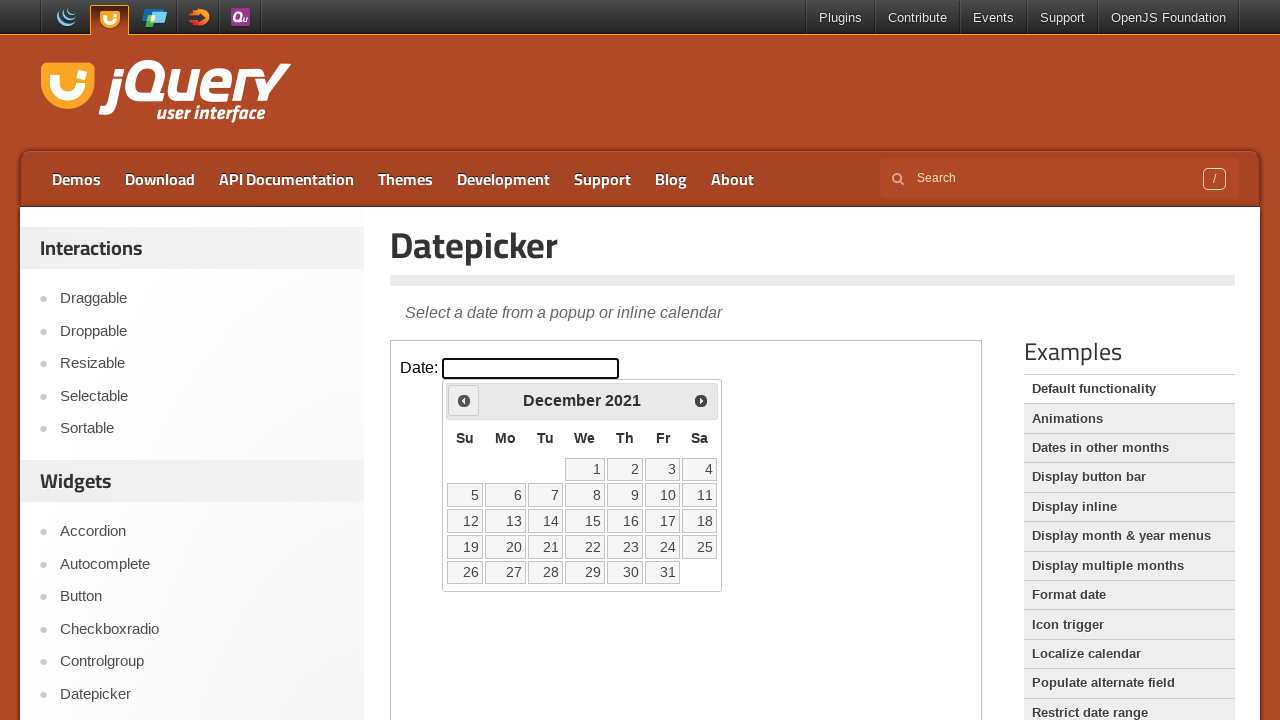

Retrieved current month (December) and year (2021)
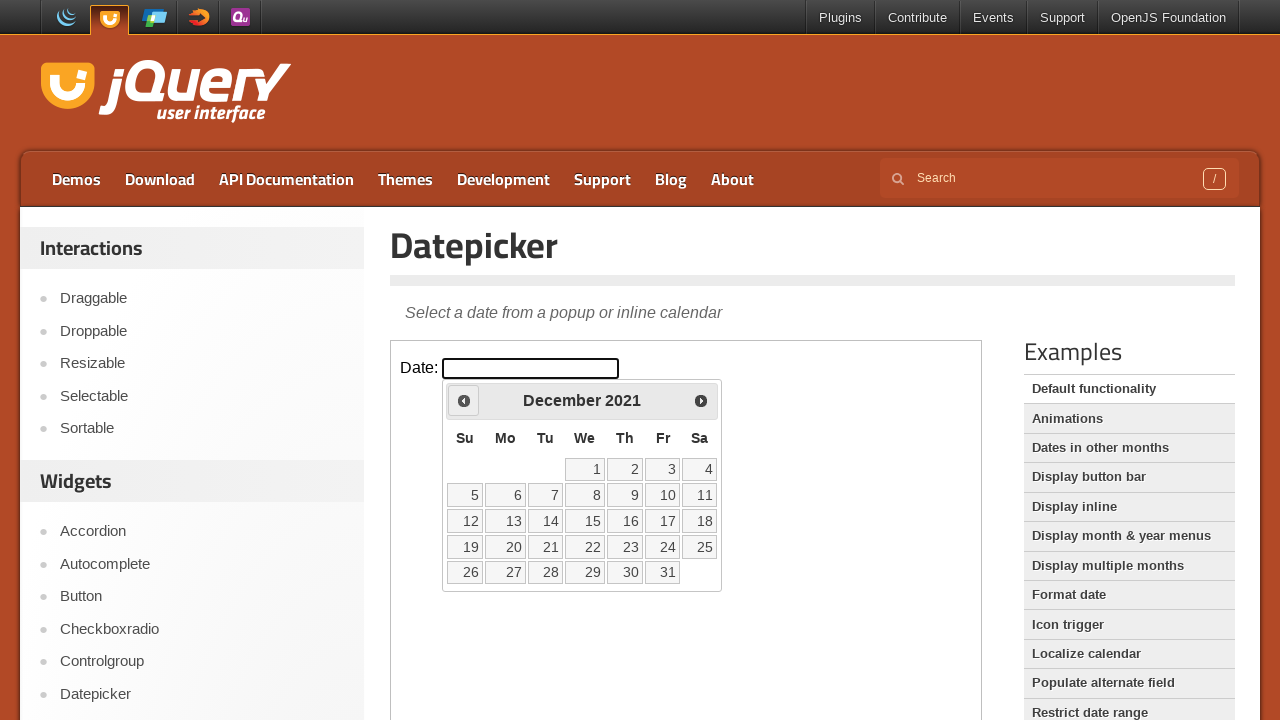

Clicked previous month button to navigate towards September 2021 at (464, 400) on iframe >> nth=0 >> internal:control=enter-frame >> xpath=//span[@class='ui-icon 
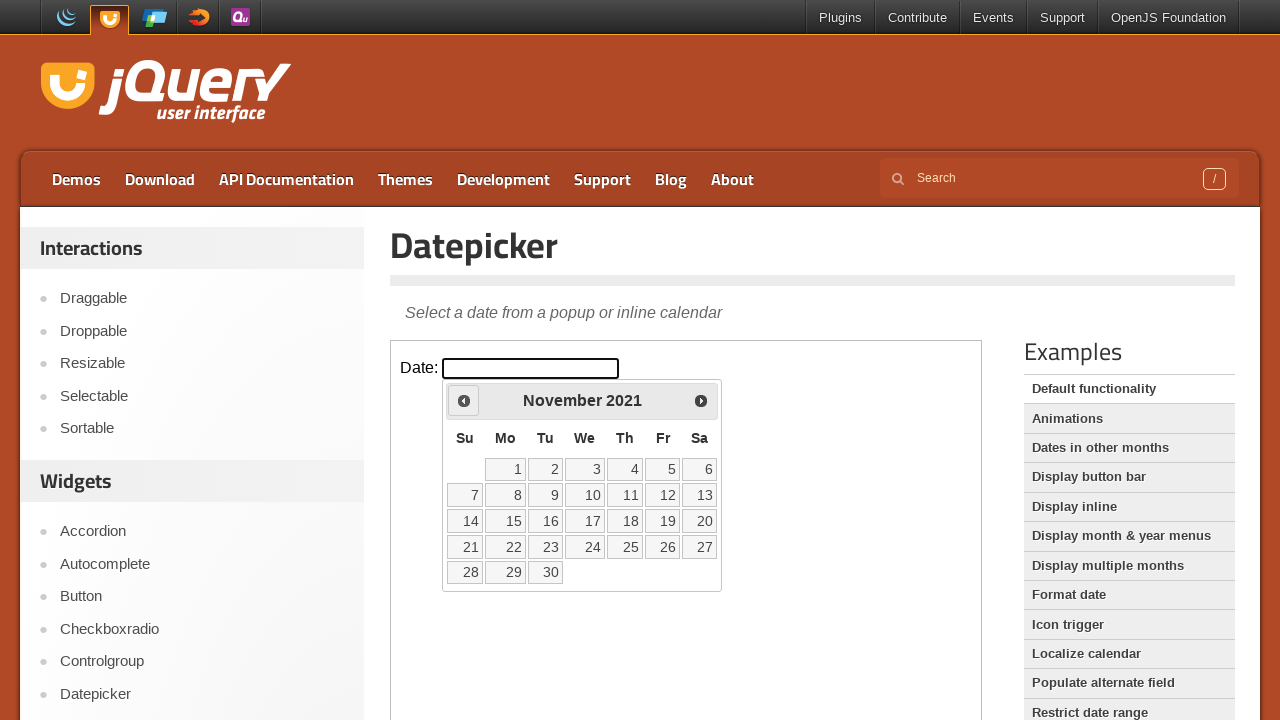

Retrieved current month (November) and year (2021)
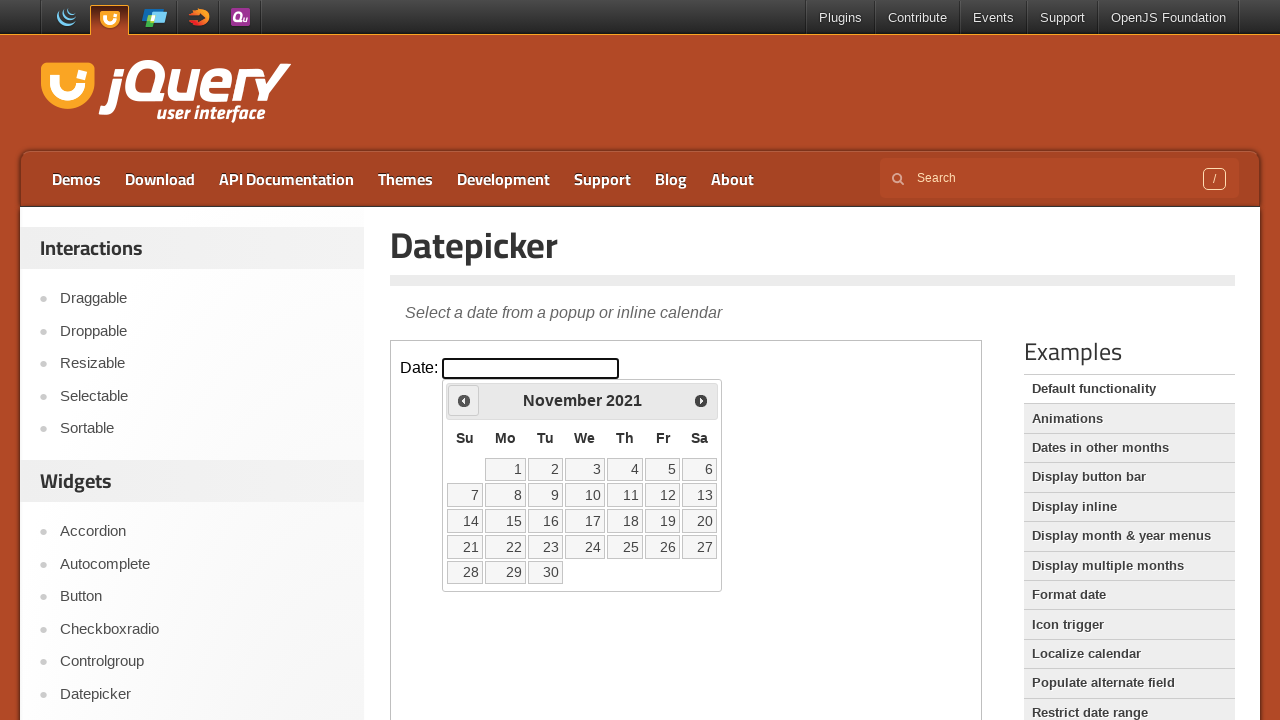

Clicked previous month button to navigate towards September 2021 at (464, 400) on iframe >> nth=0 >> internal:control=enter-frame >> xpath=//span[@class='ui-icon 
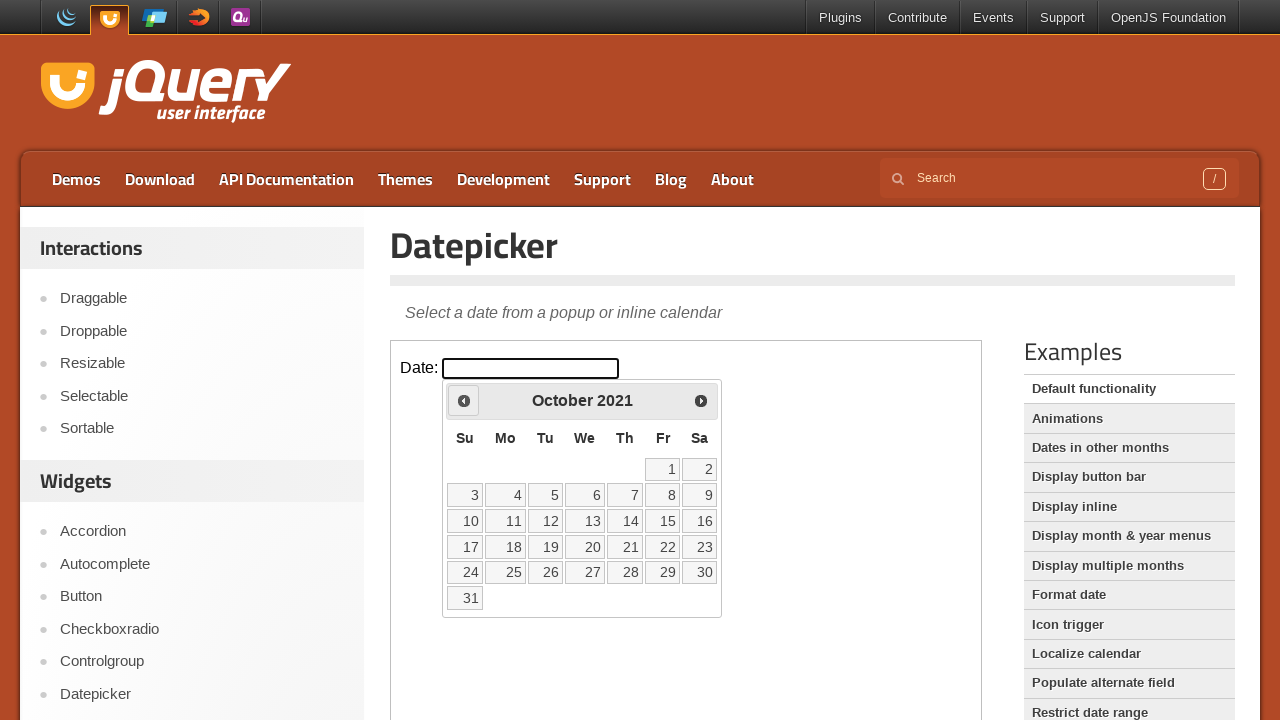

Retrieved current month (October) and year (2021)
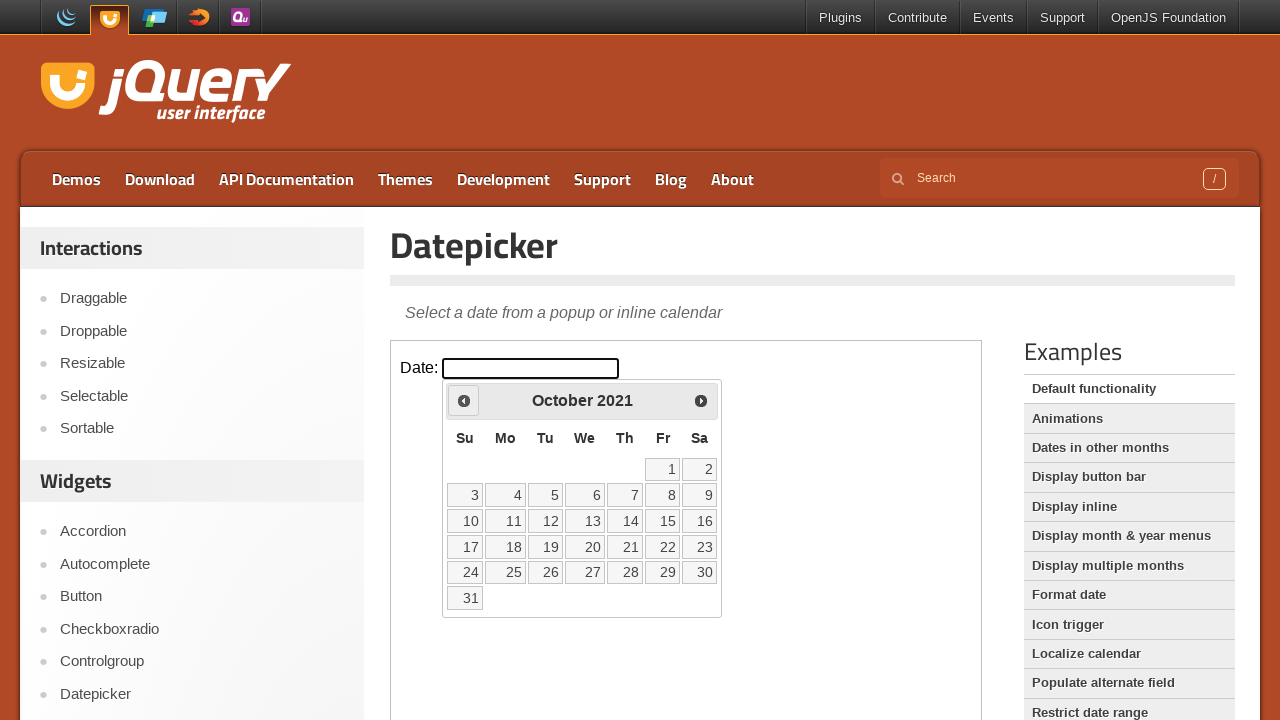

Clicked previous month button to navigate towards September 2021 at (464, 400) on iframe >> nth=0 >> internal:control=enter-frame >> xpath=//span[@class='ui-icon 
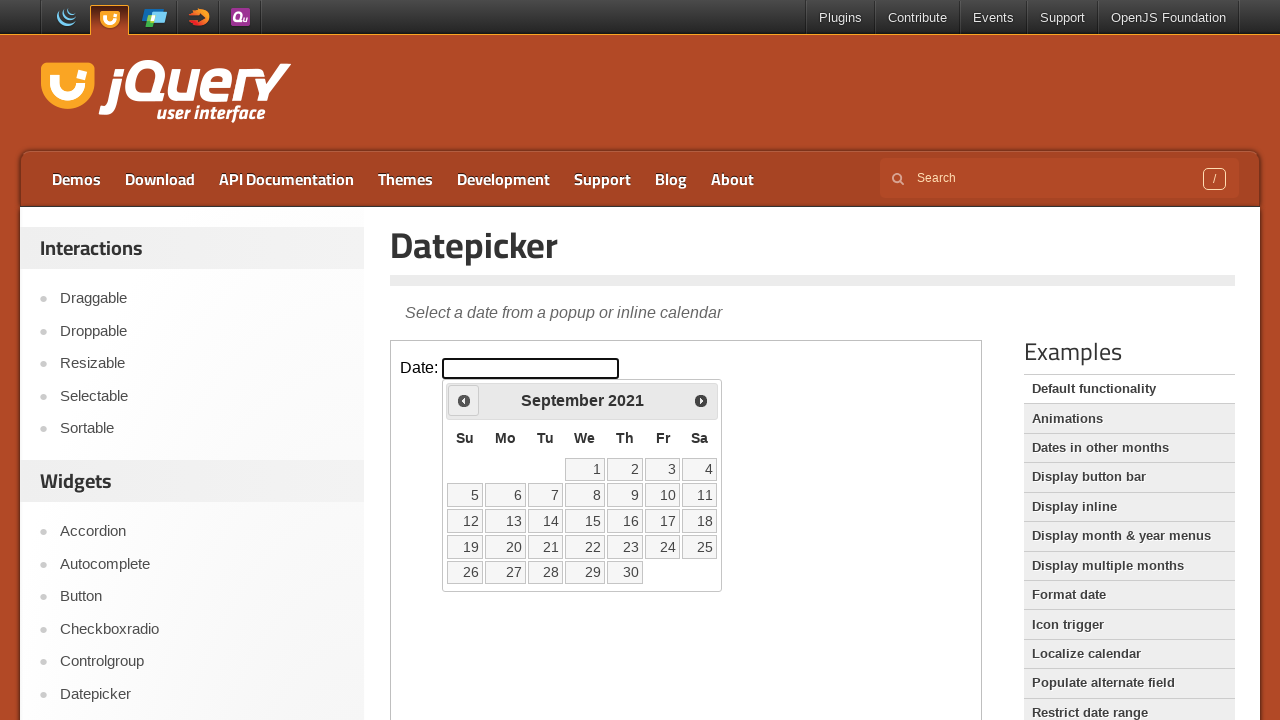

Retrieved current month (September) and year (2021)
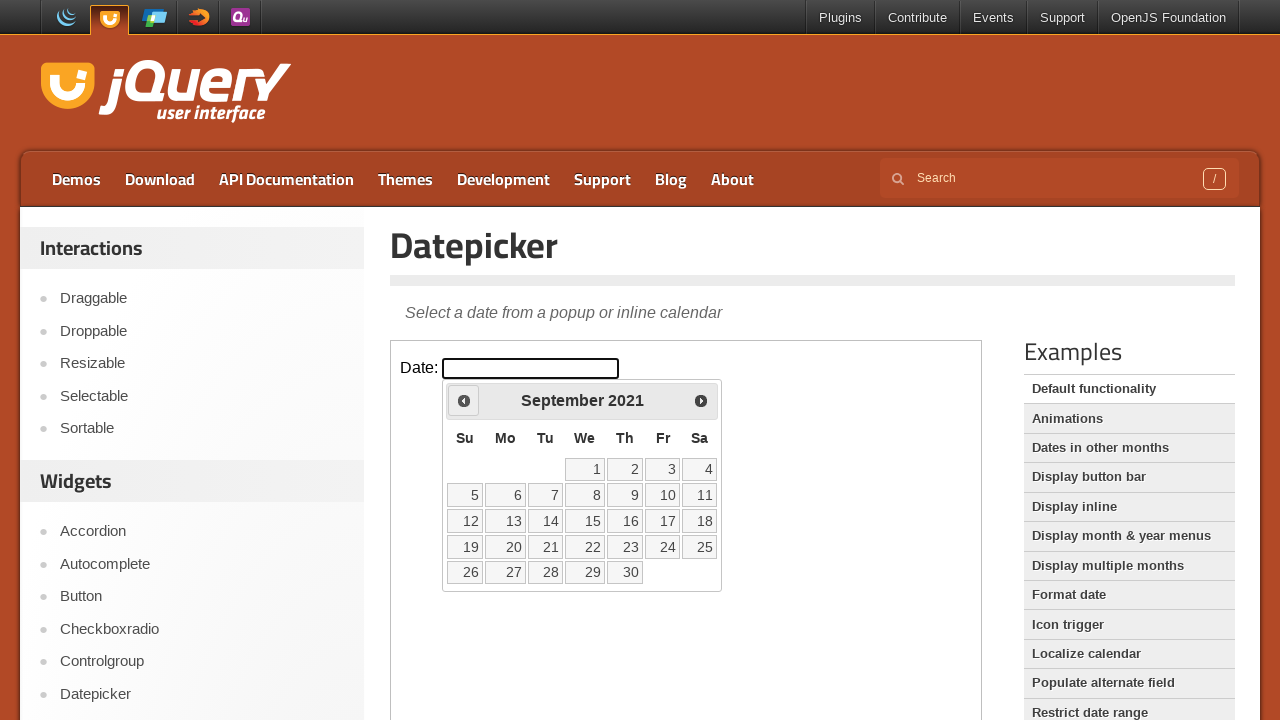

Located date elements in calendar (30 dates found)
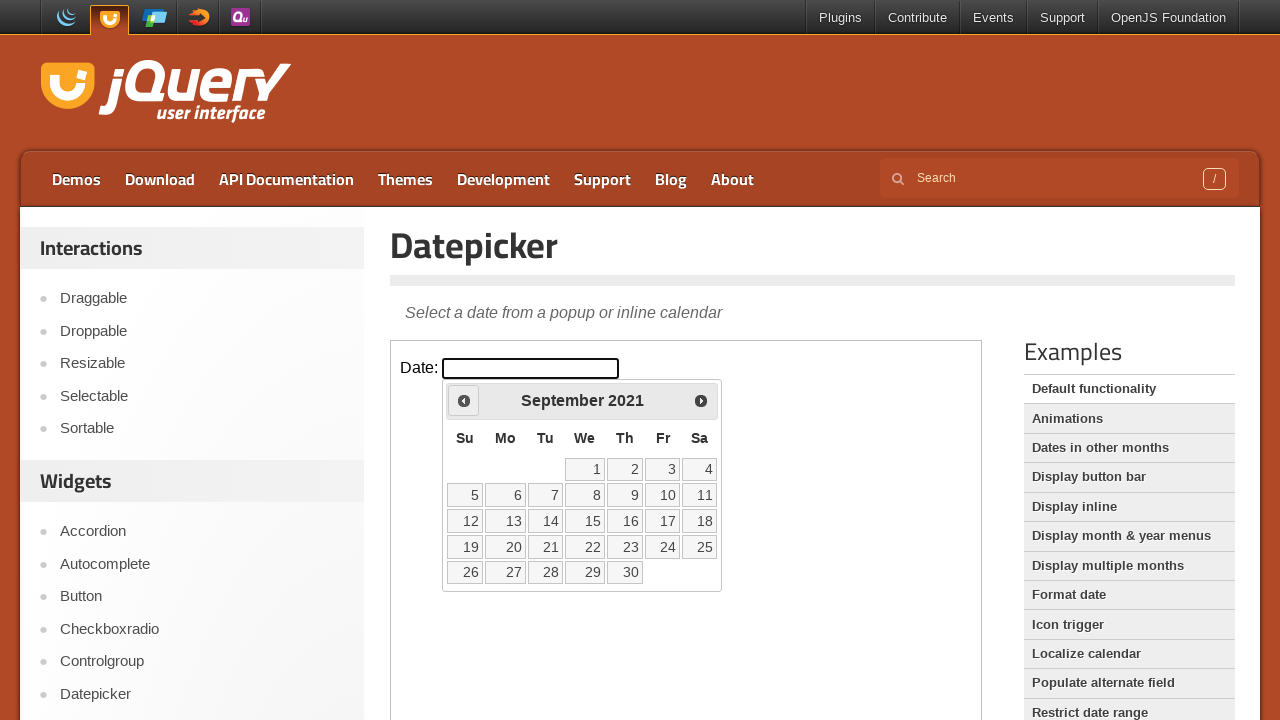

Clicked on date 20 in September 2021 at (506, 547) on iframe >> nth=0 >> internal:control=enter-frame >> xpath=//table[@class='ui-date
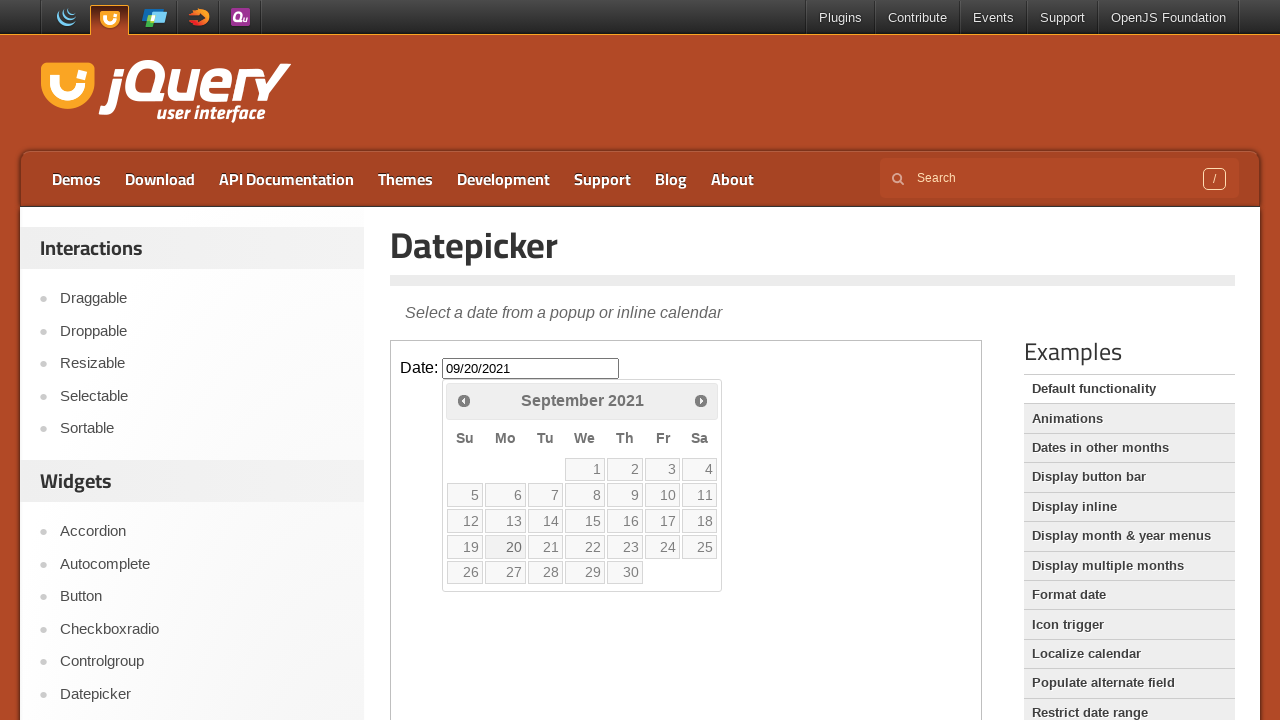

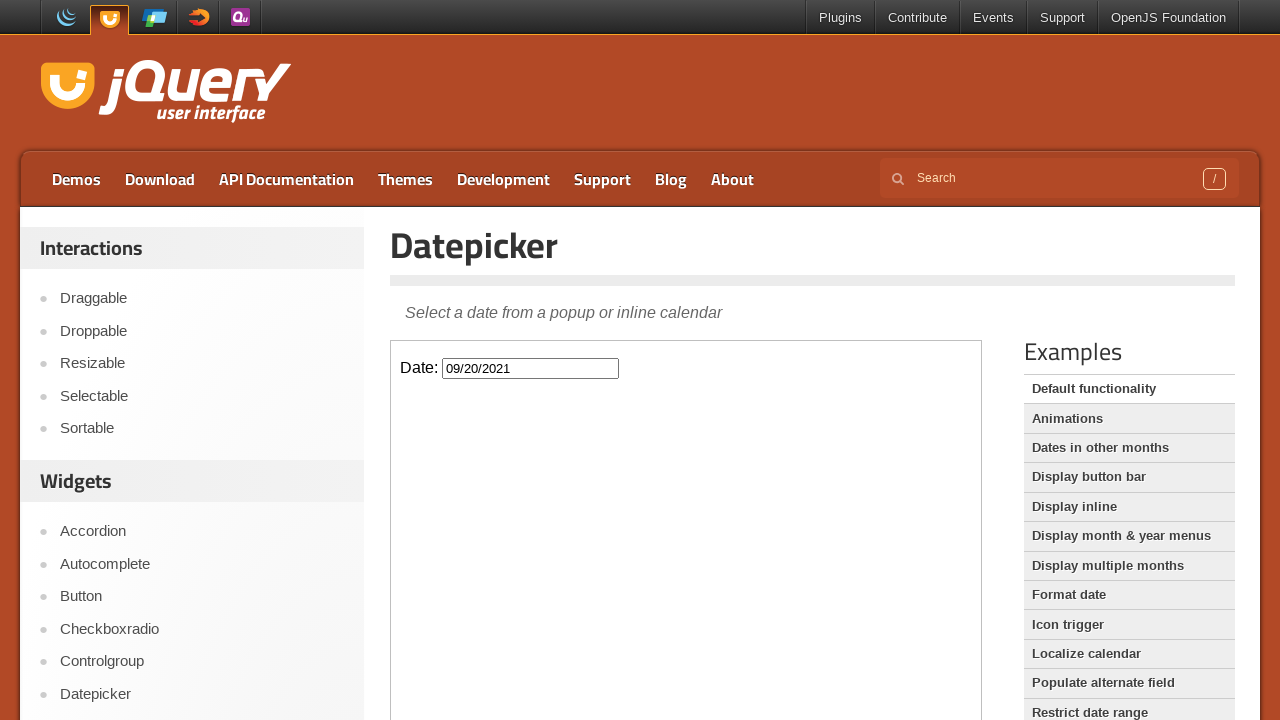